Tests filling out a large form by entering the same text into all input fields and submitting the form by clicking the submit button.

Starting URL: http://suninjuly.github.io/huge_form.html

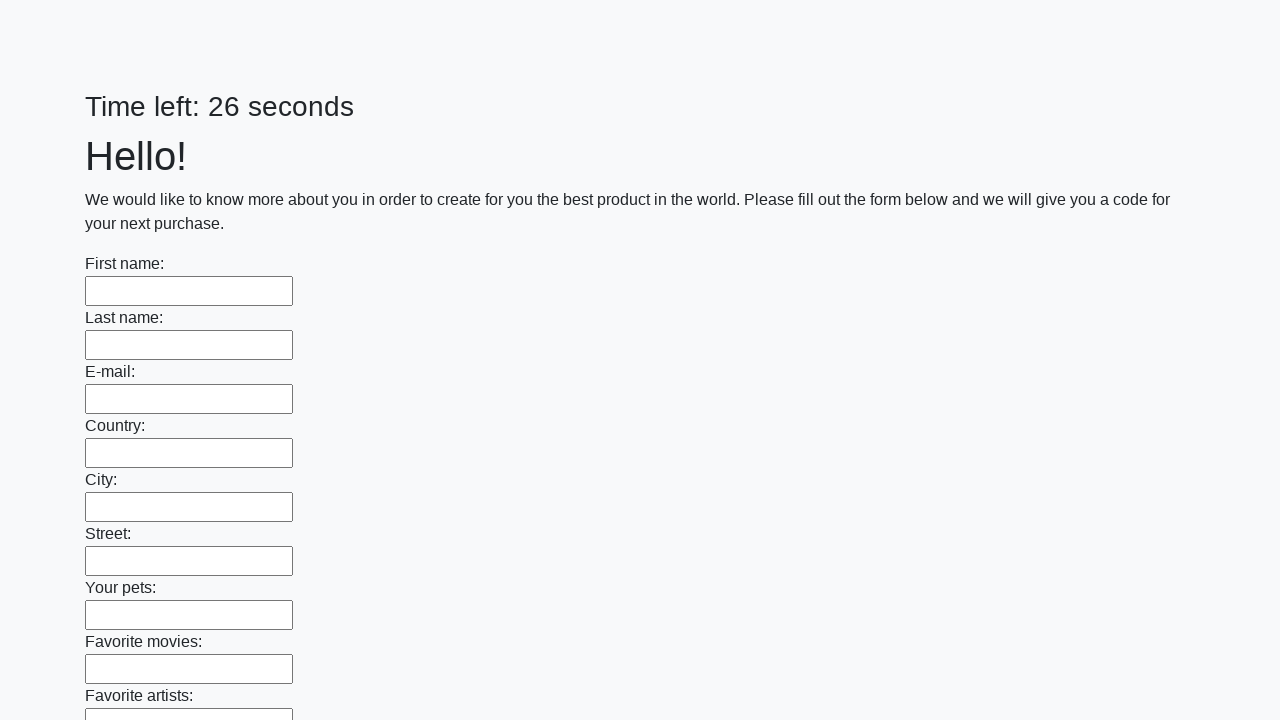

Navigated to huge form page
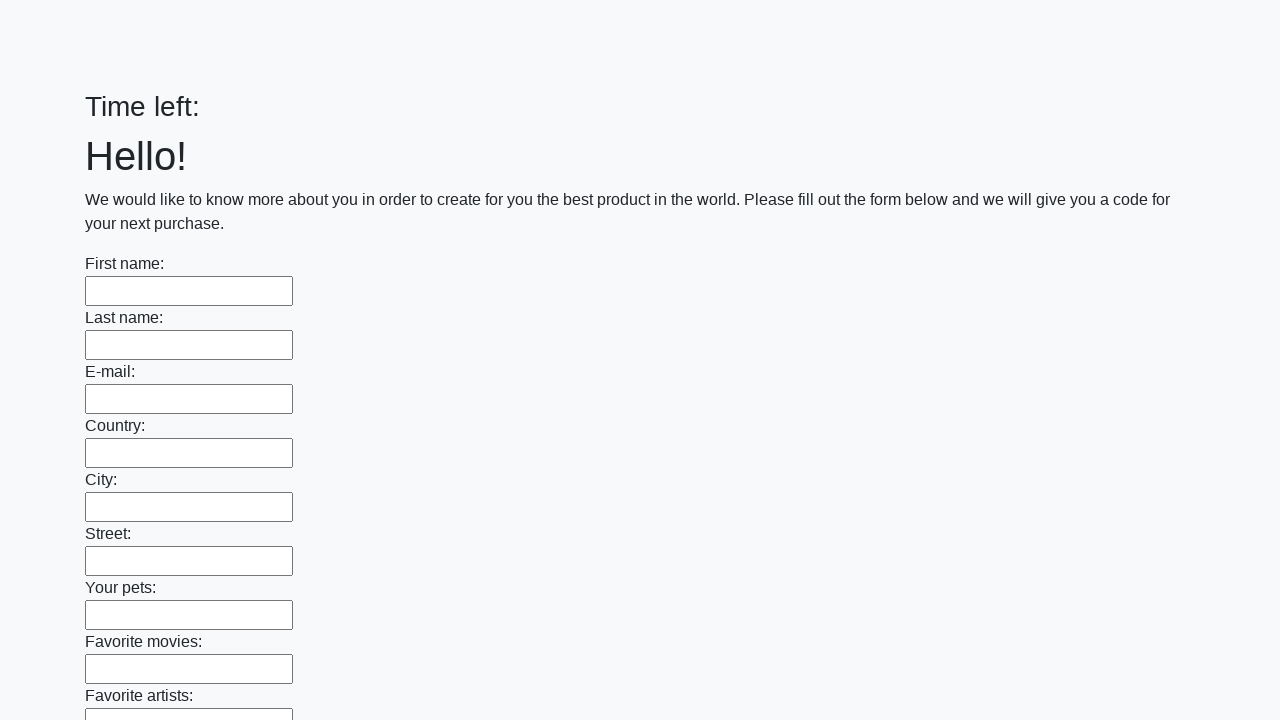

Filled an input field with 'Мой ответ' on input >> nth=0
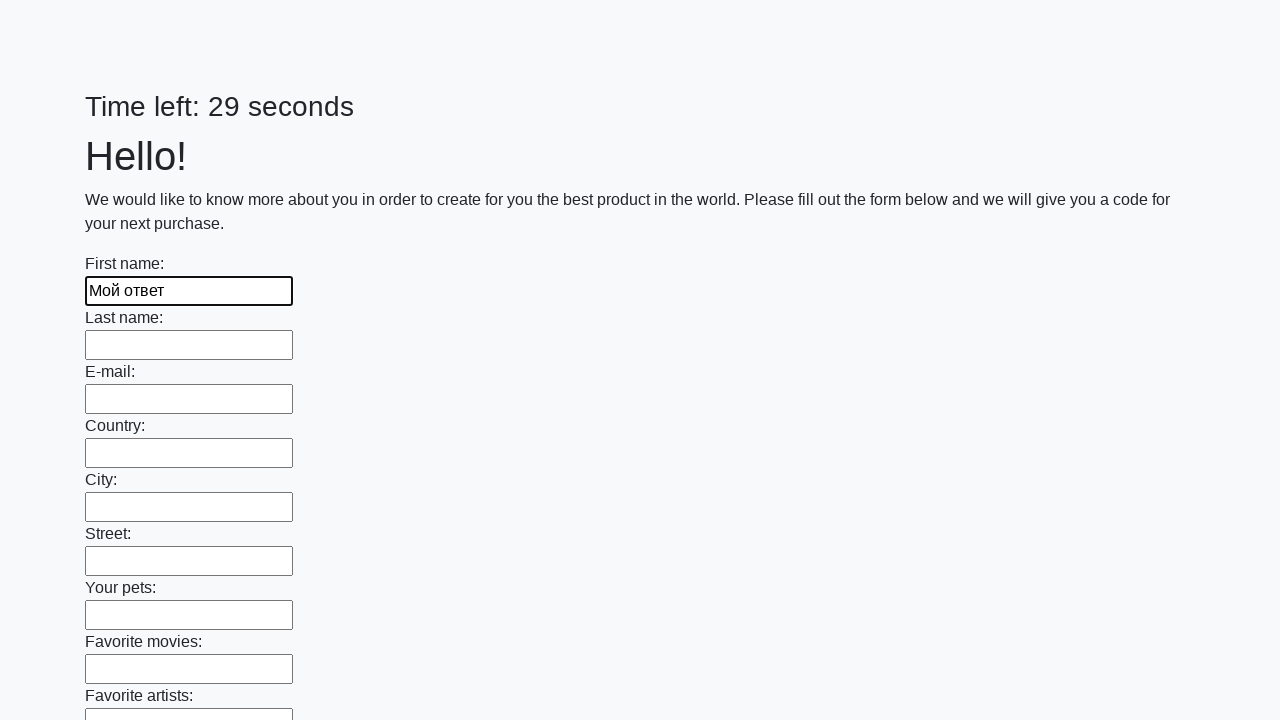

Filled an input field with 'Мой ответ' on input >> nth=1
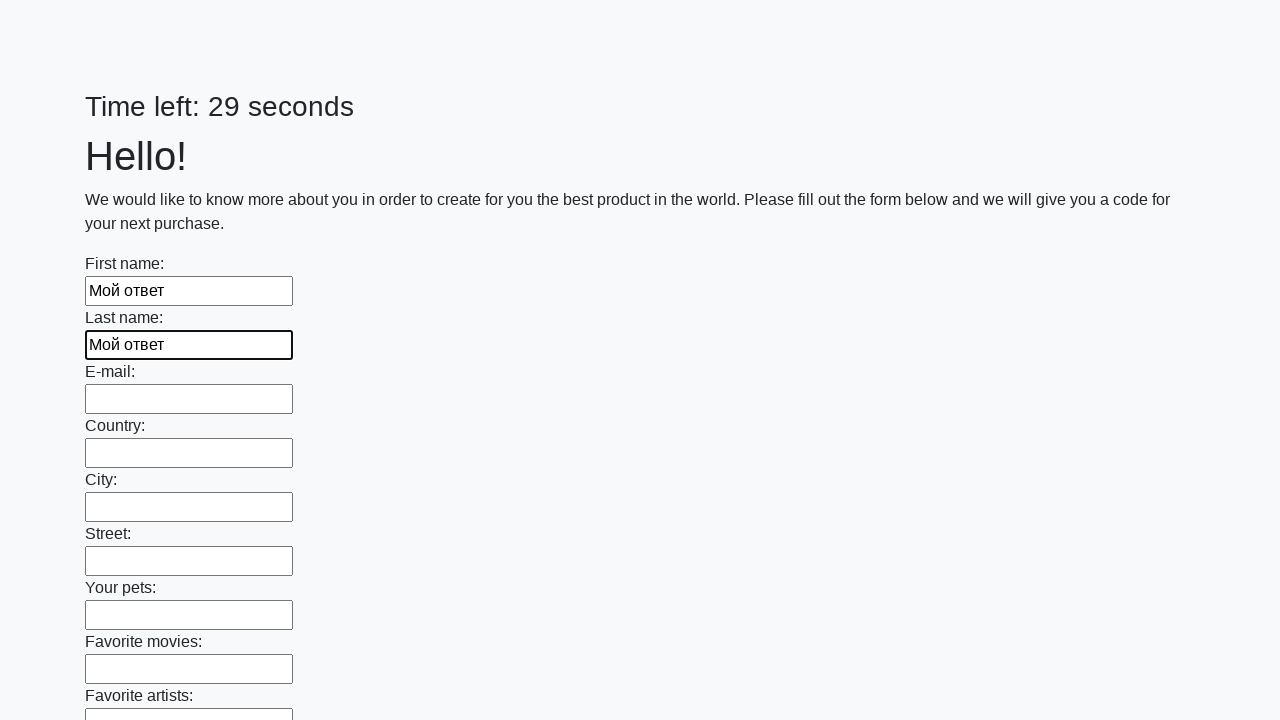

Filled an input field with 'Мой ответ' on input >> nth=2
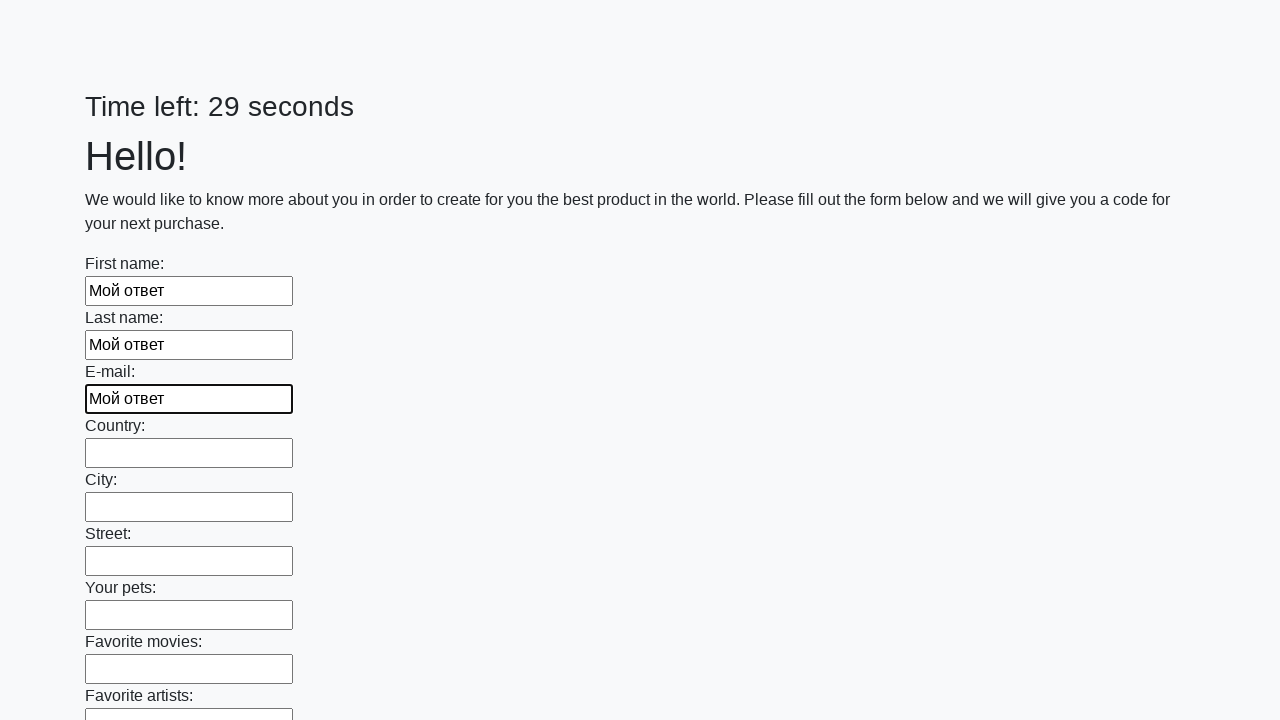

Filled an input field with 'Мой ответ' on input >> nth=3
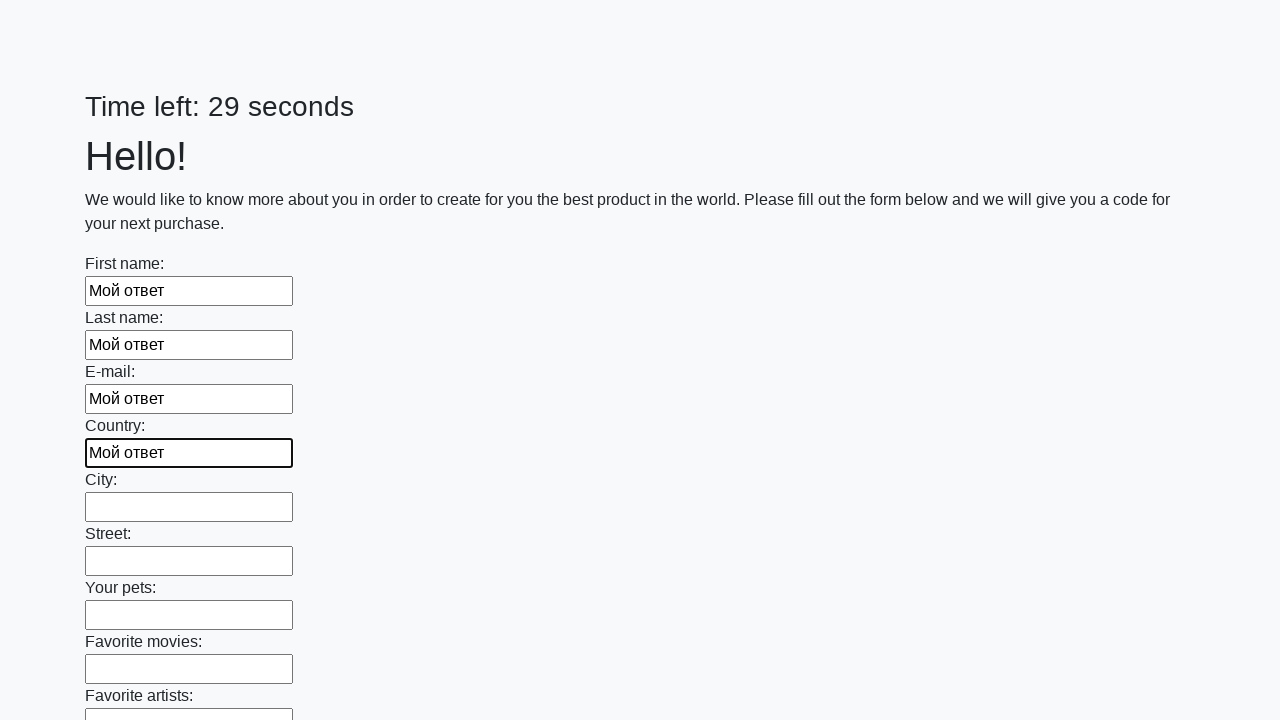

Filled an input field with 'Мой ответ' on input >> nth=4
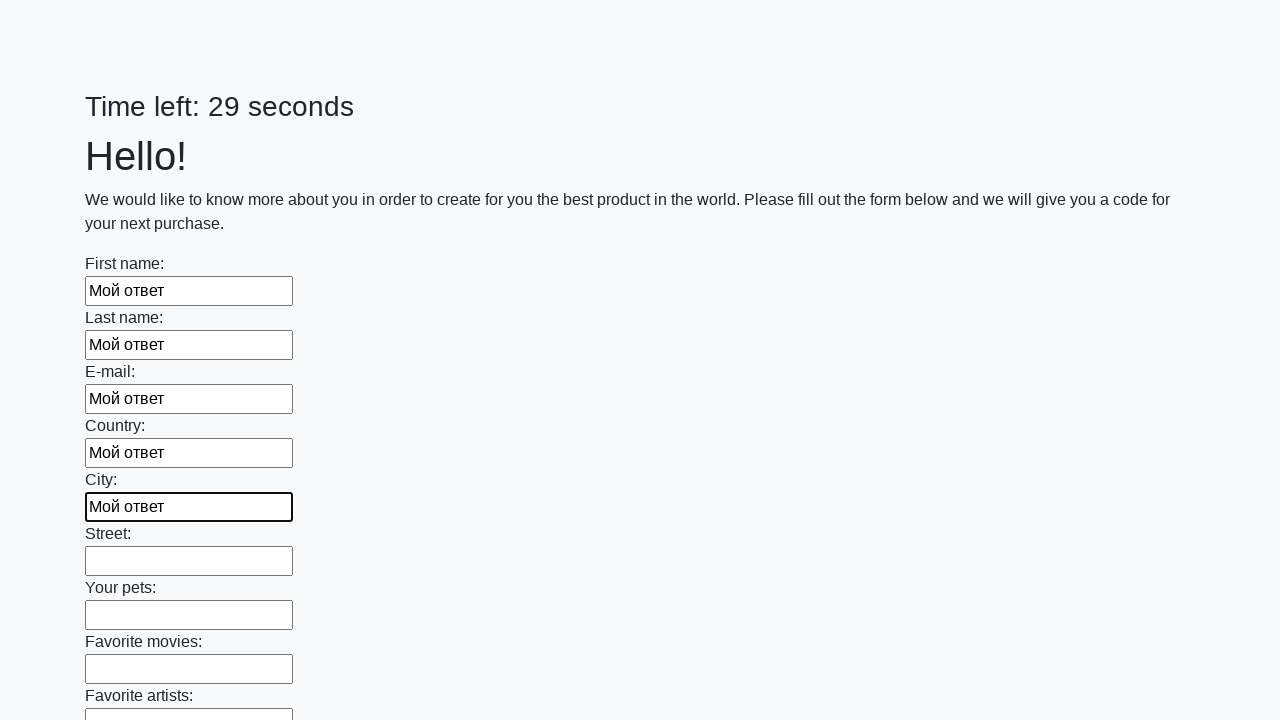

Filled an input field with 'Мой ответ' on input >> nth=5
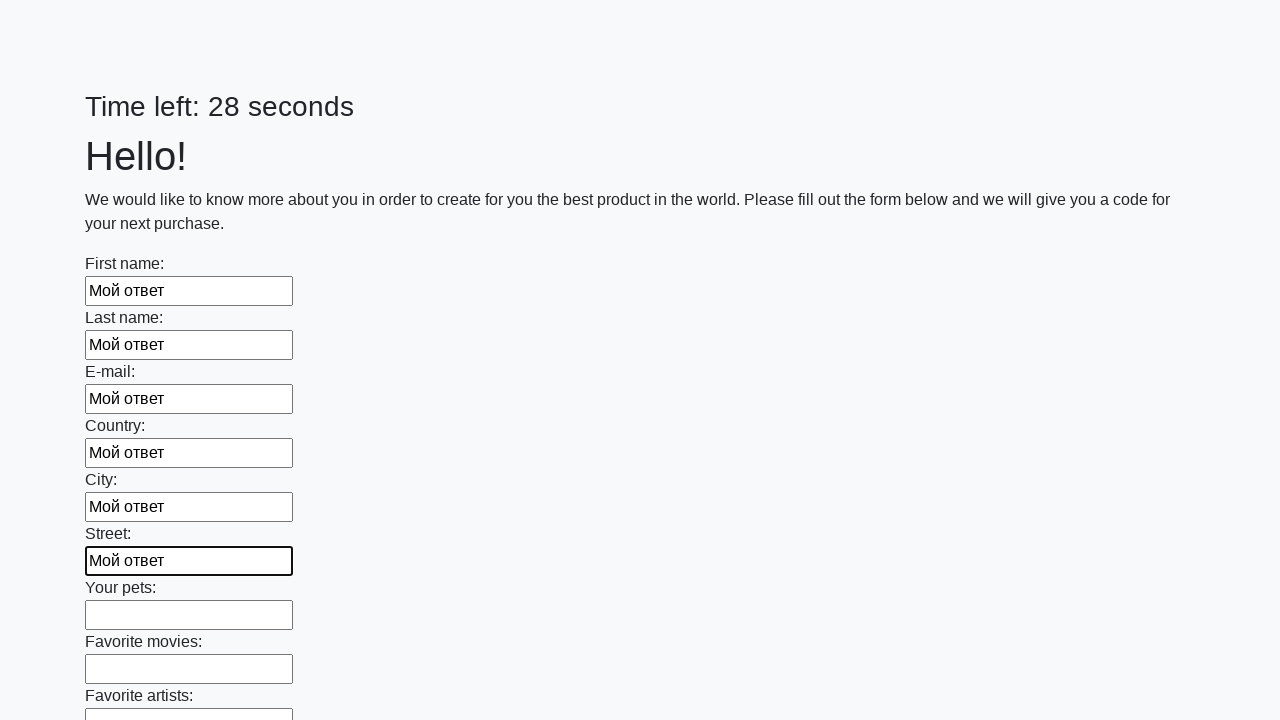

Filled an input field with 'Мой ответ' on input >> nth=6
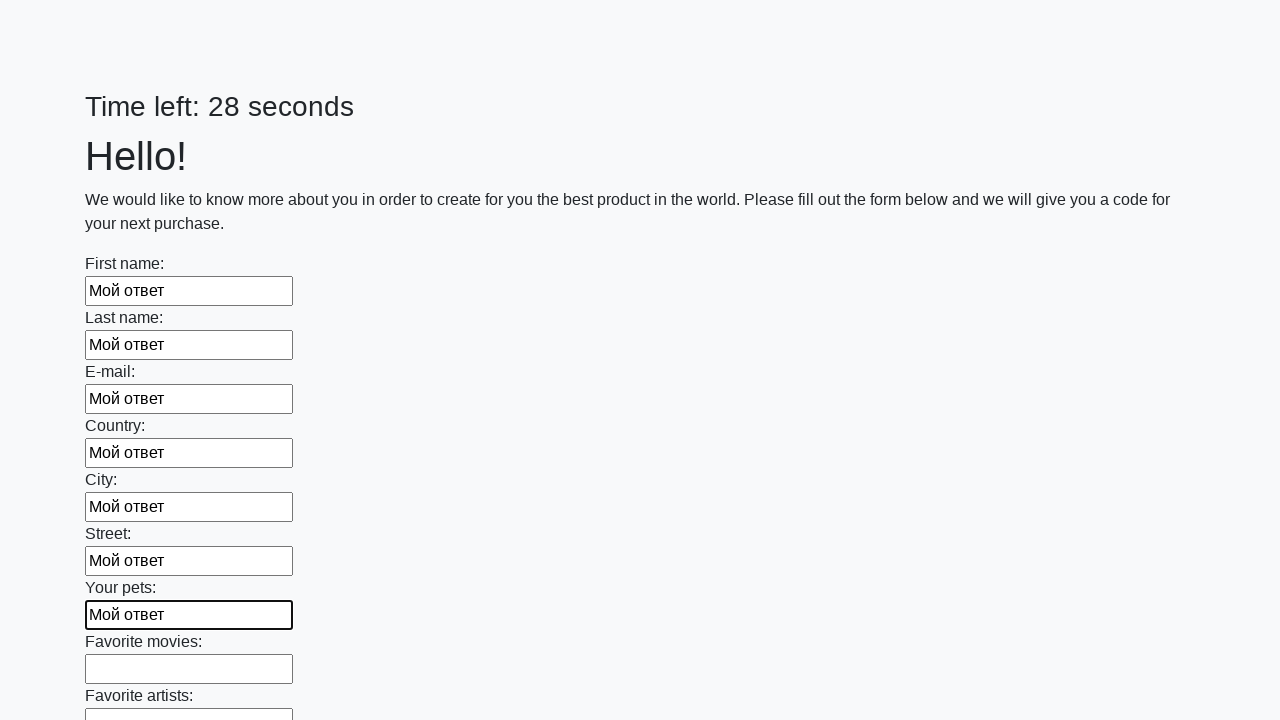

Filled an input field with 'Мой ответ' on input >> nth=7
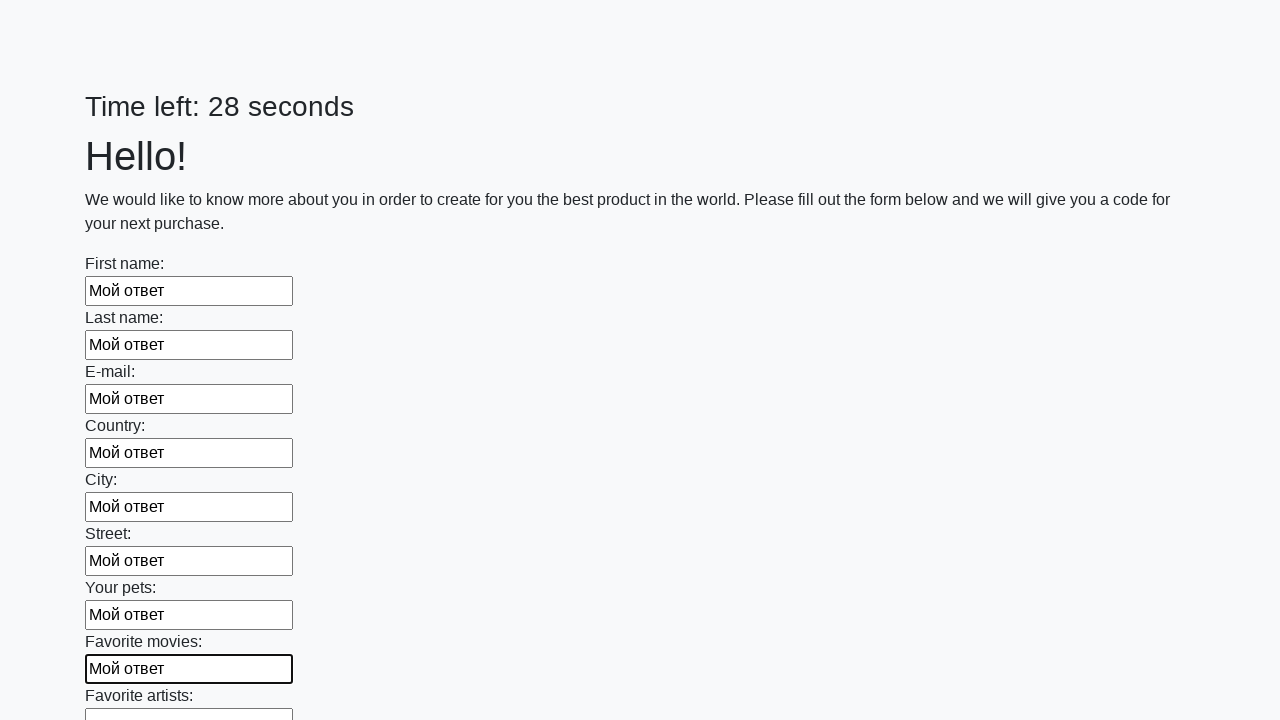

Filled an input field with 'Мой ответ' on input >> nth=8
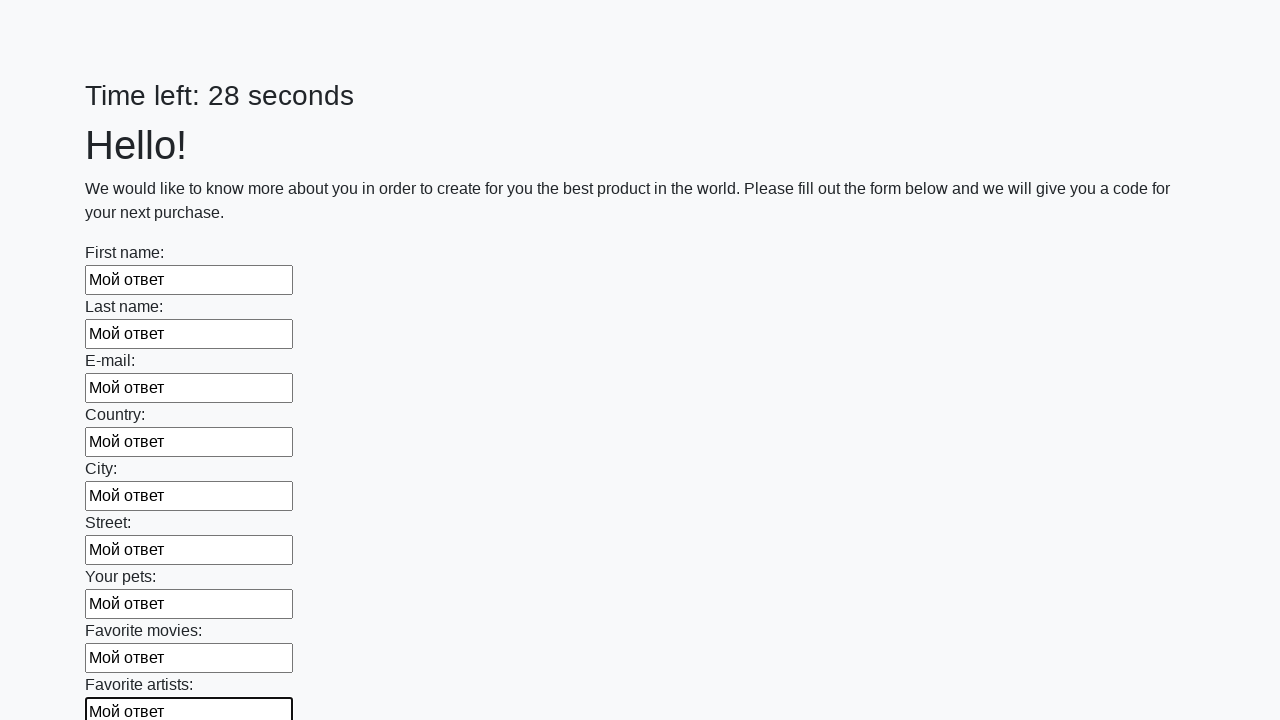

Filled an input field with 'Мой ответ' on input >> nth=9
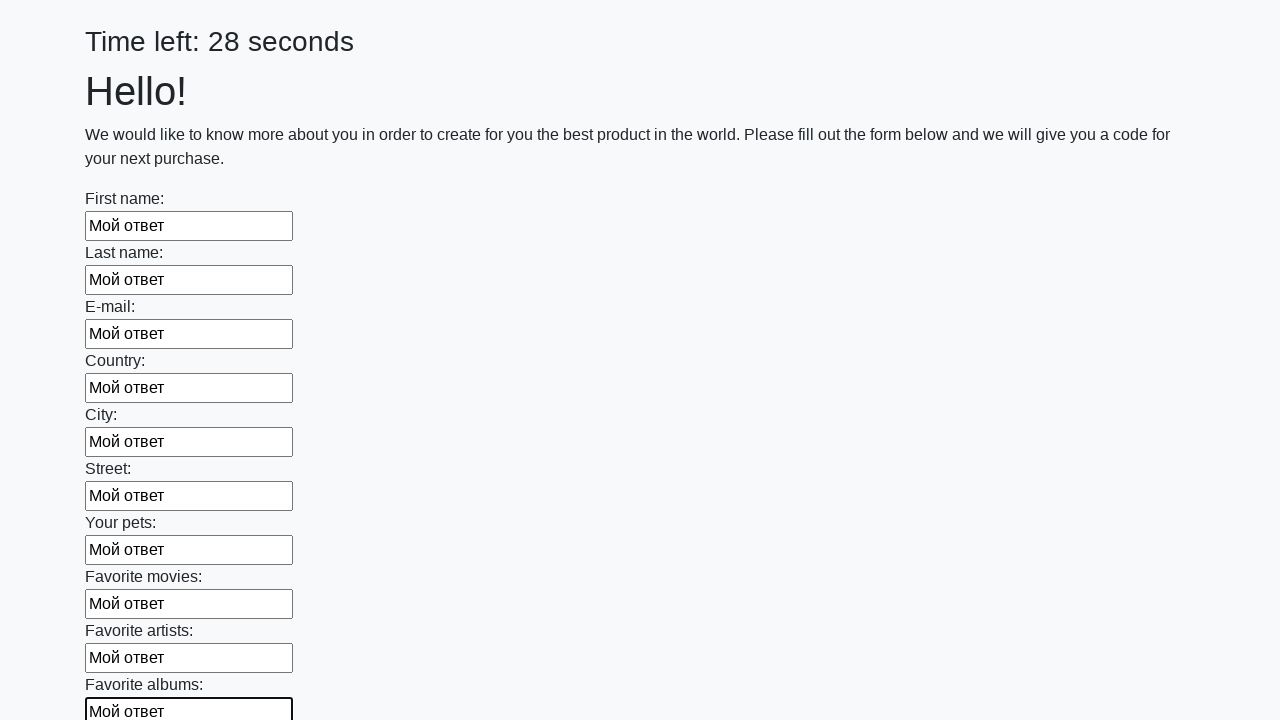

Filled an input field with 'Мой ответ' on input >> nth=10
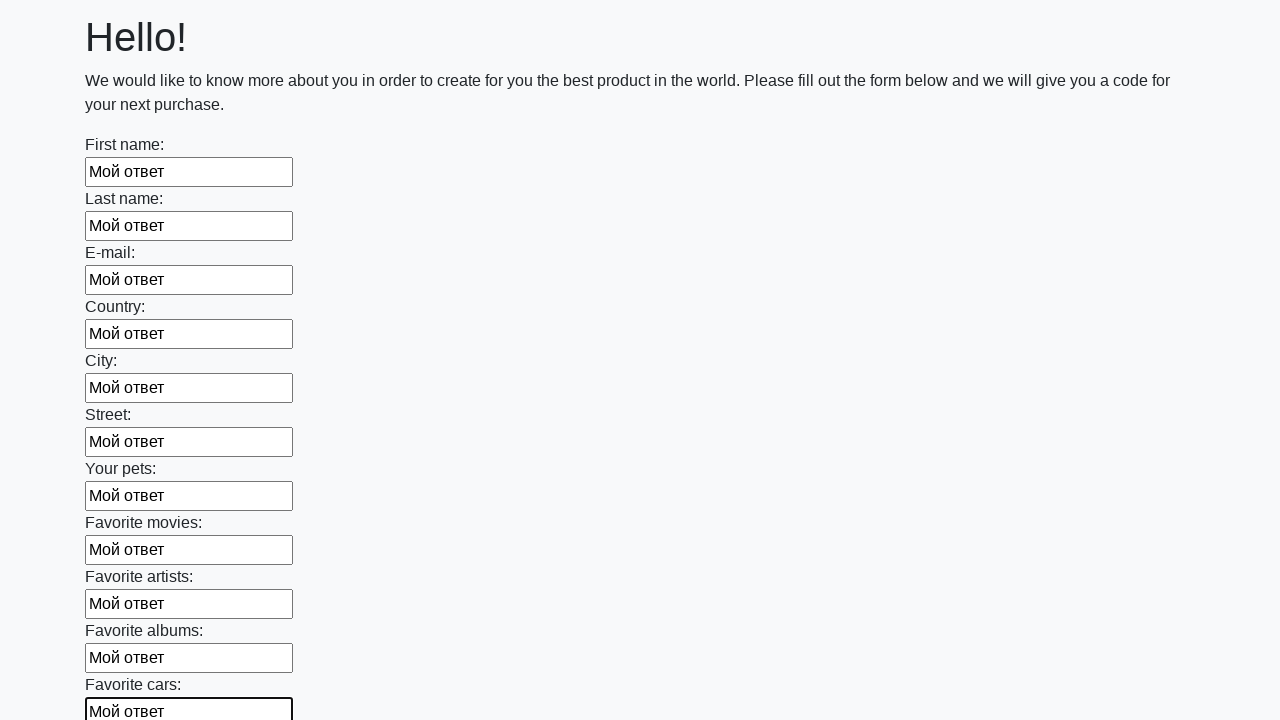

Filled an input field with 'Мой ответ' on input >> nth=11
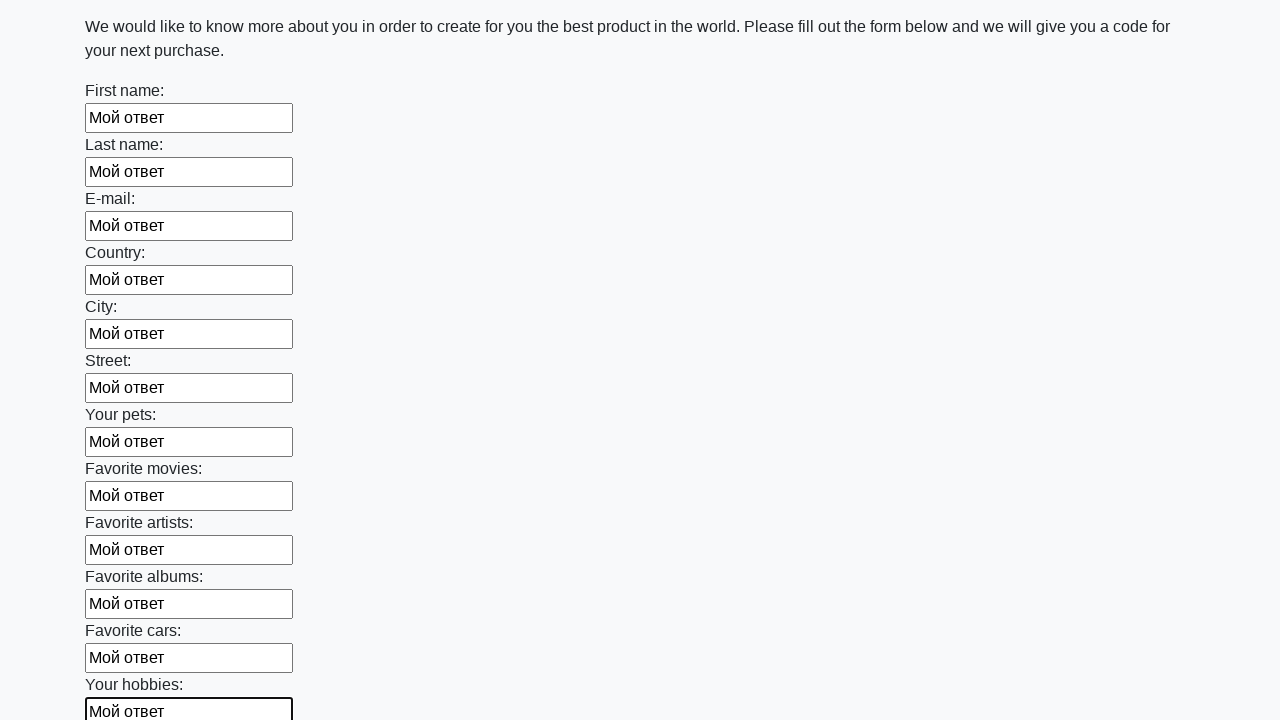

Filled an input field with 'Мой ответ' on input >> nth=12
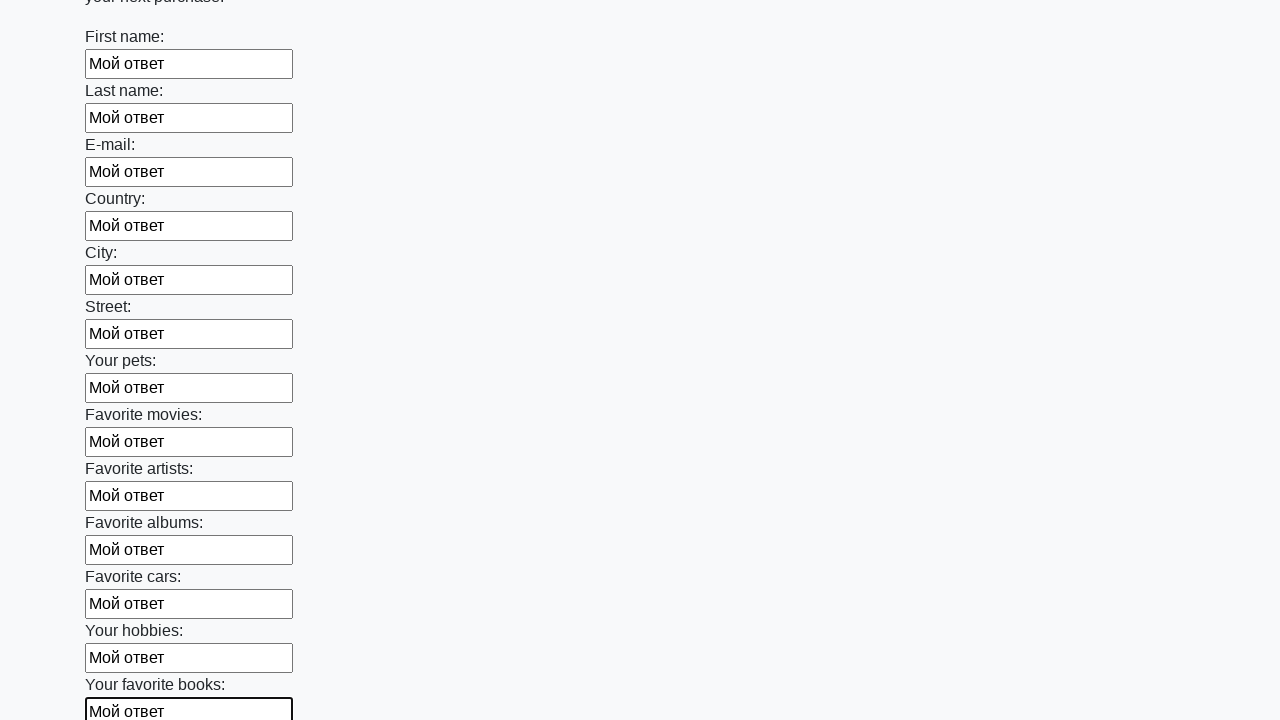

Filled an input field with 'Мой ответ' on input >> nth=13
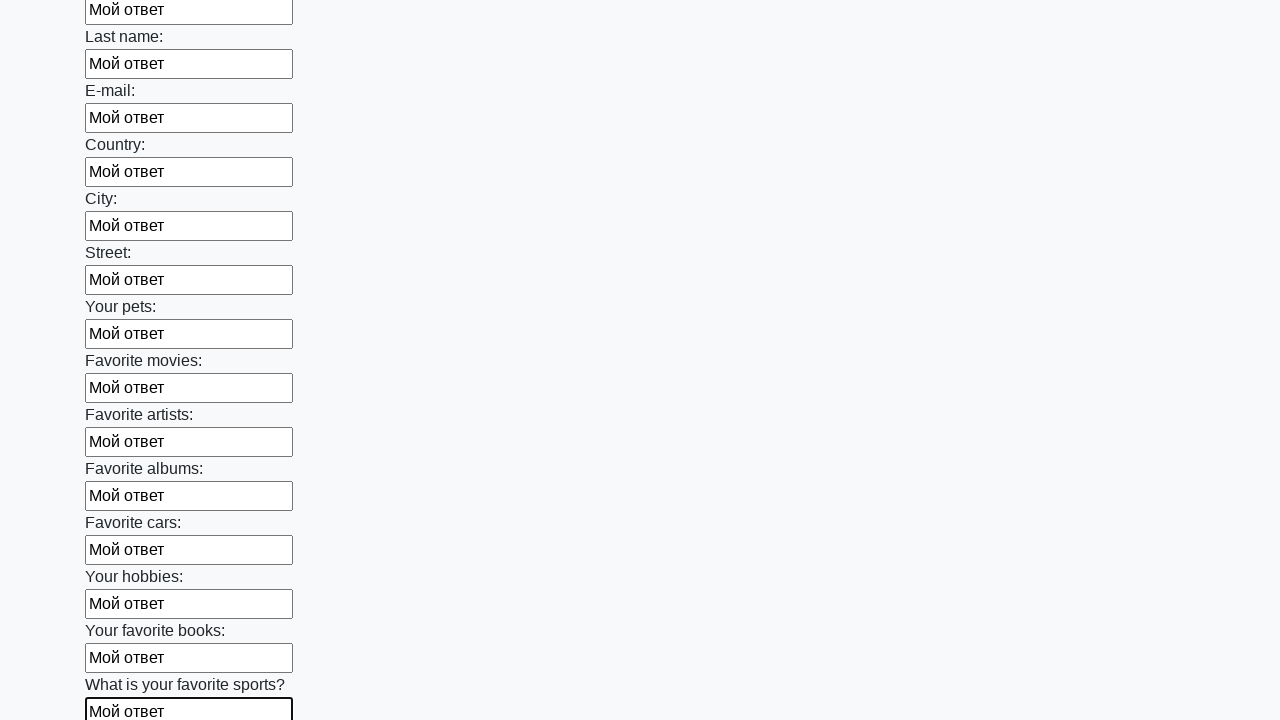

Filled an input field with 'Мой ответ' on input >> nth=14
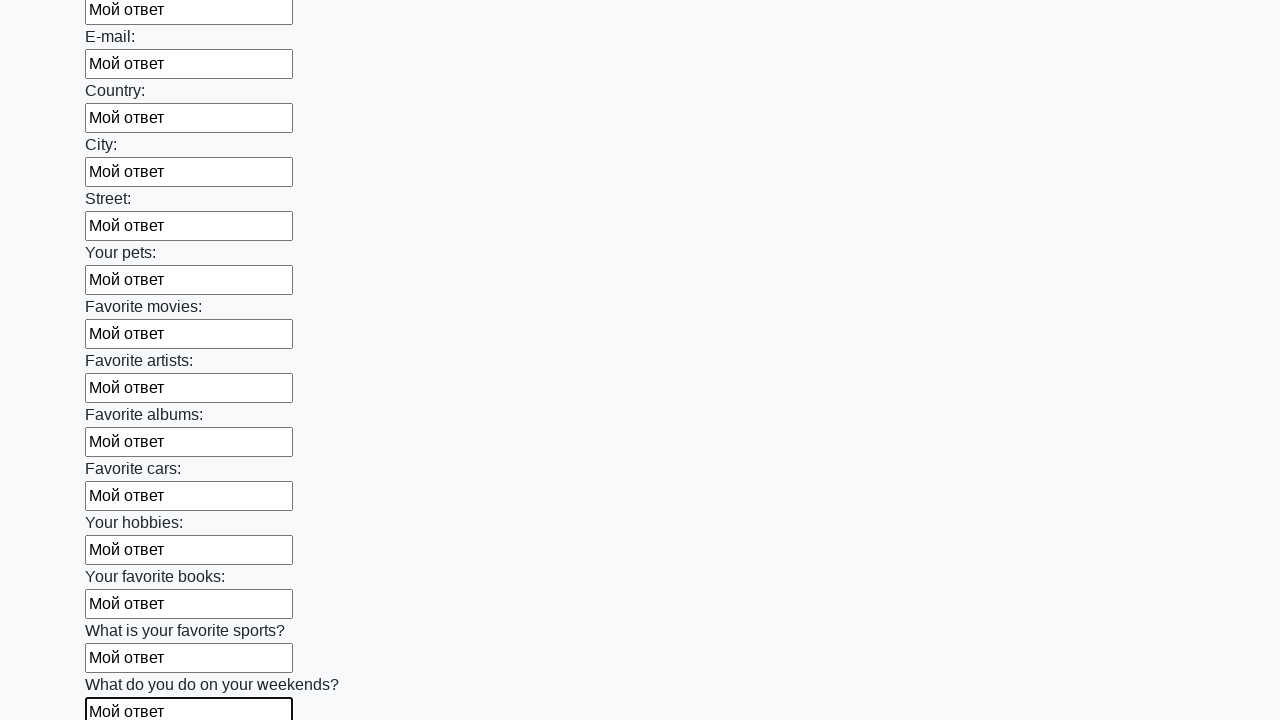

Filled an input field with 'Мой ответ' on input >> nth=15
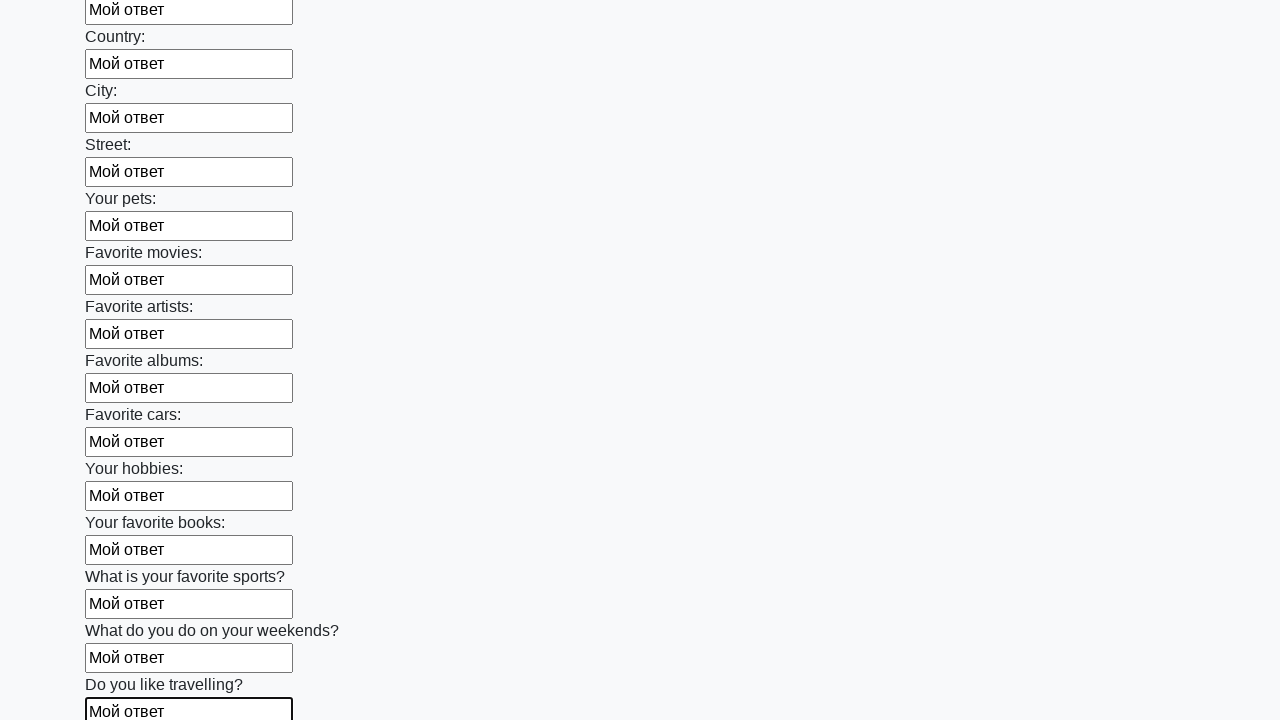

Filled an input field with 'Мой ответ' on input >> nth=16
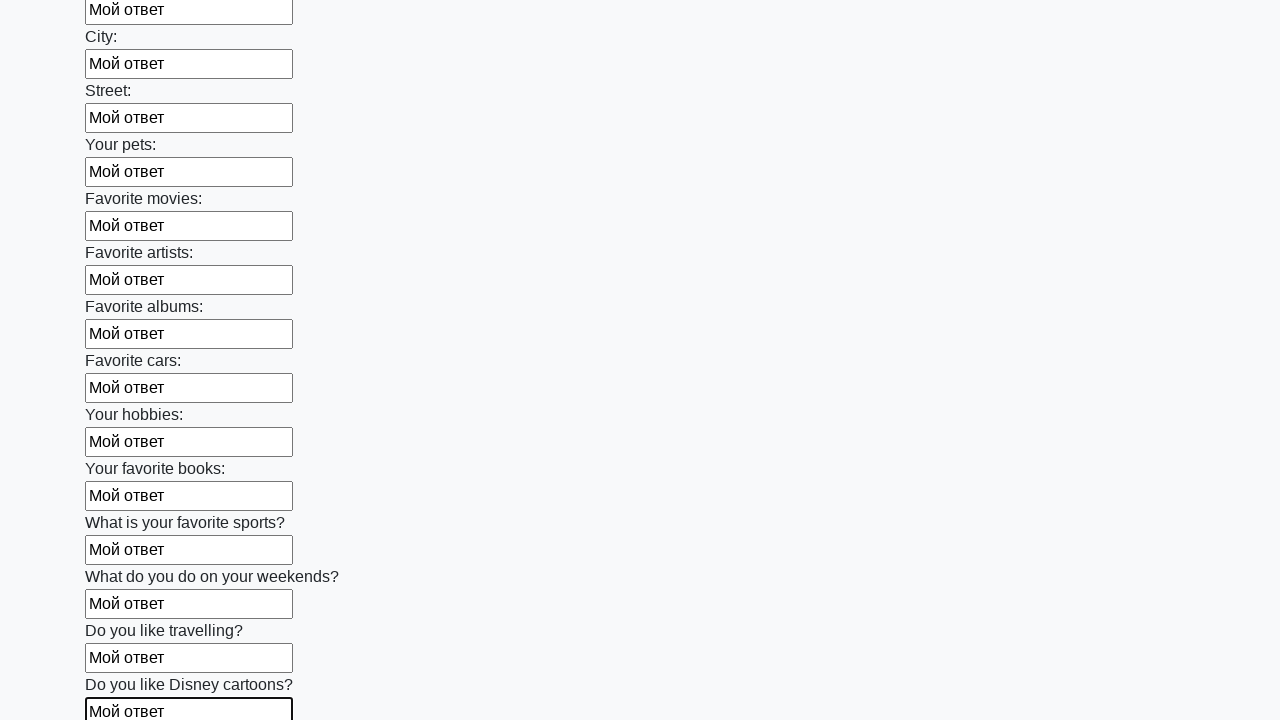

Filled an input field with 'Мой ответ' on input >> nth=17
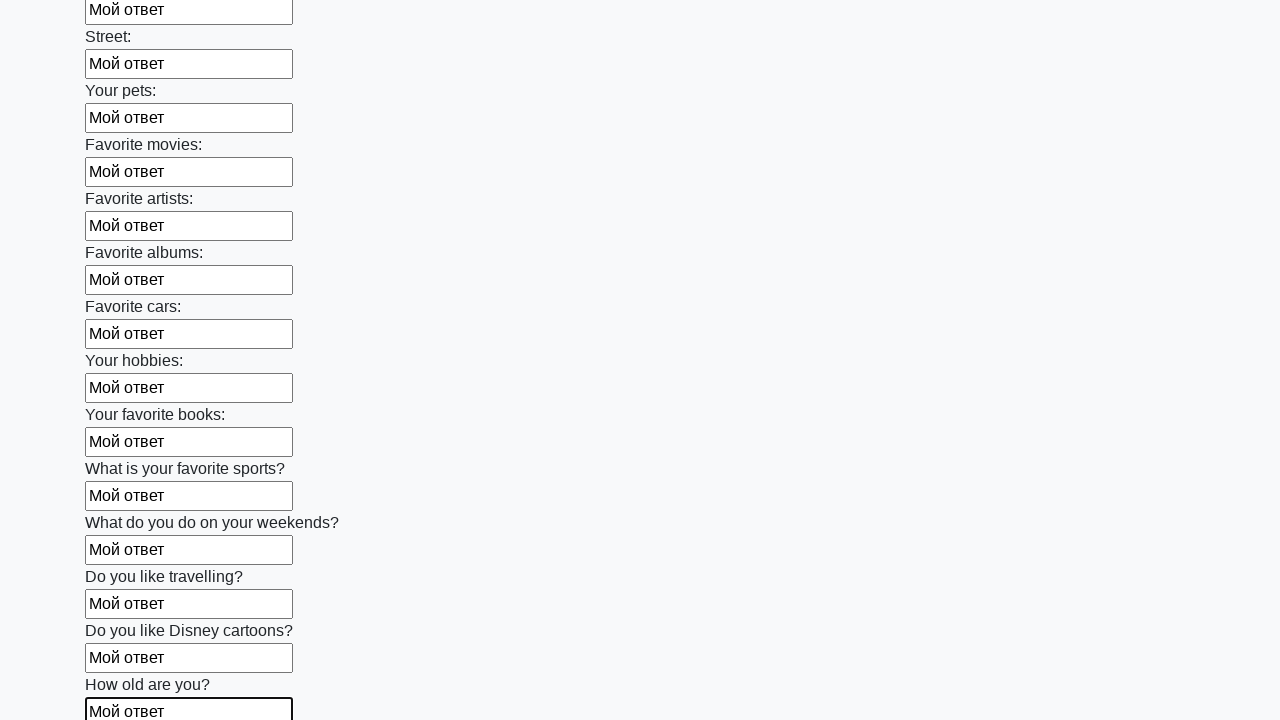

Filled an input field with 'Мой ответ' on input >> nth=18
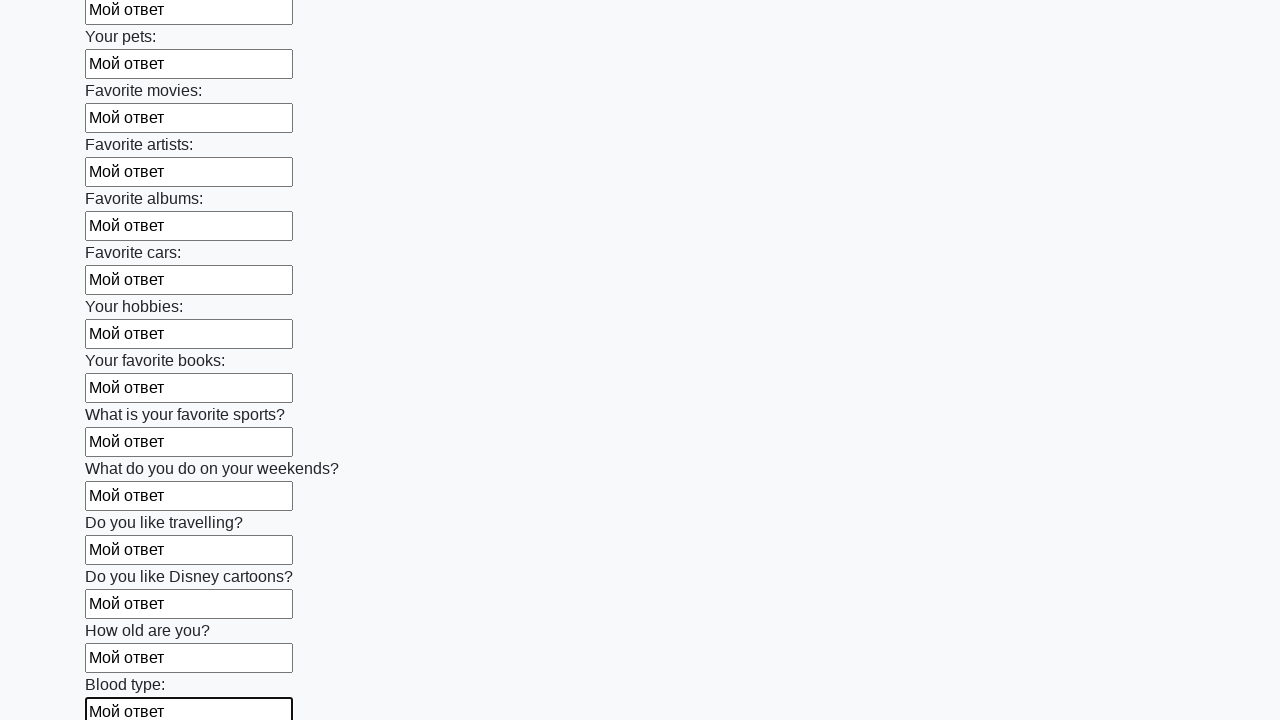

Filled an input field with 'Мой ответ' on input >> nth=19
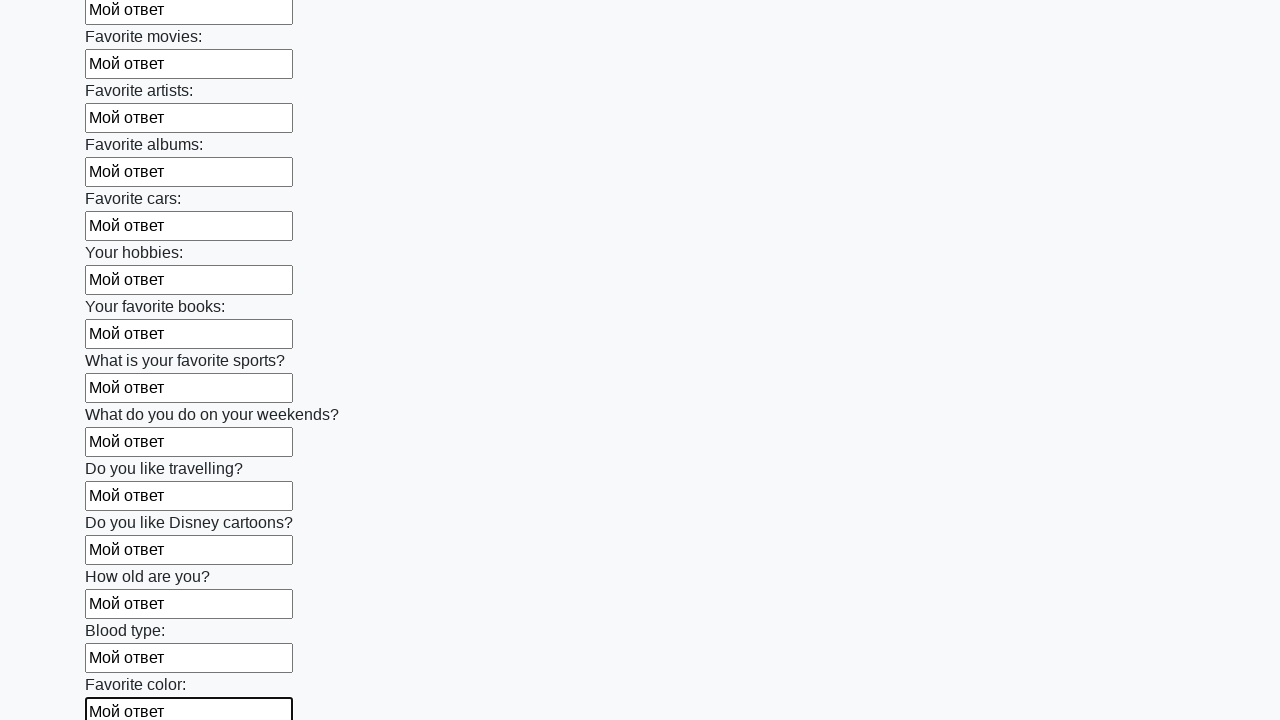

Filled an input field with 'Мой ответ' on input >> nth=20
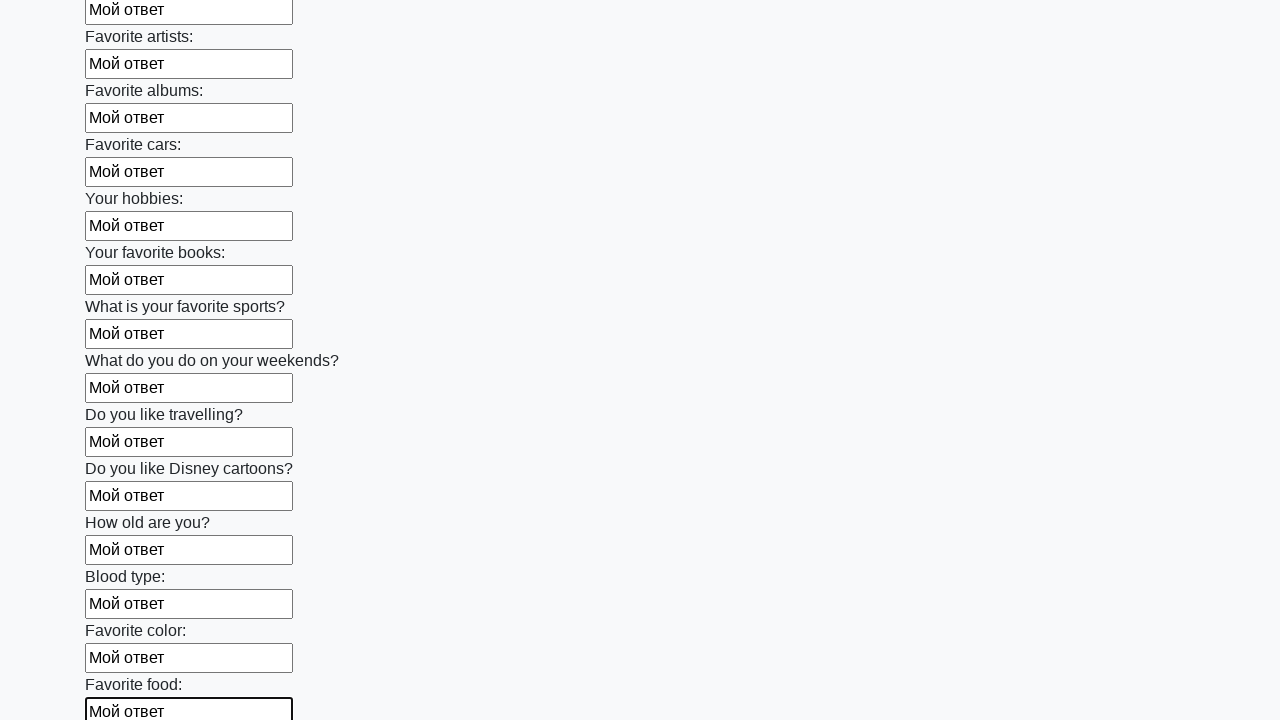

Filled an input field with 'Мой ответ' on input >> nth=21
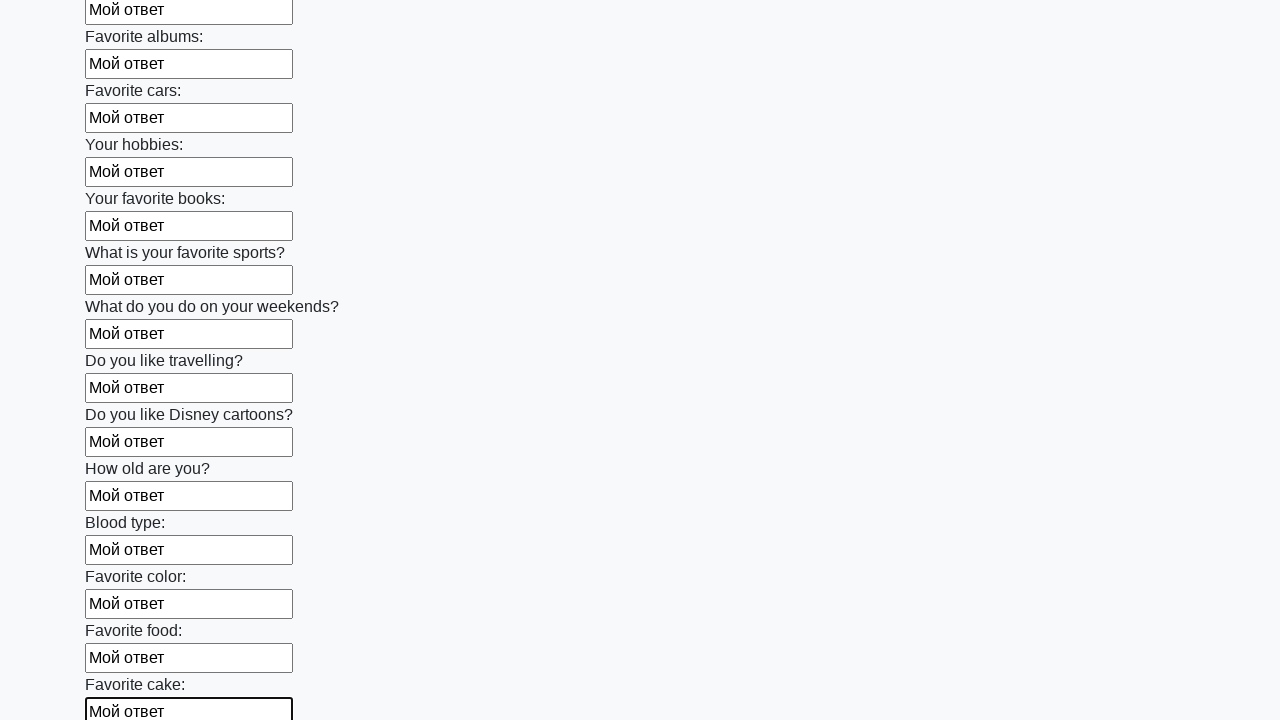

Filled an input field with 'Мой ответ' on input >> nth=22
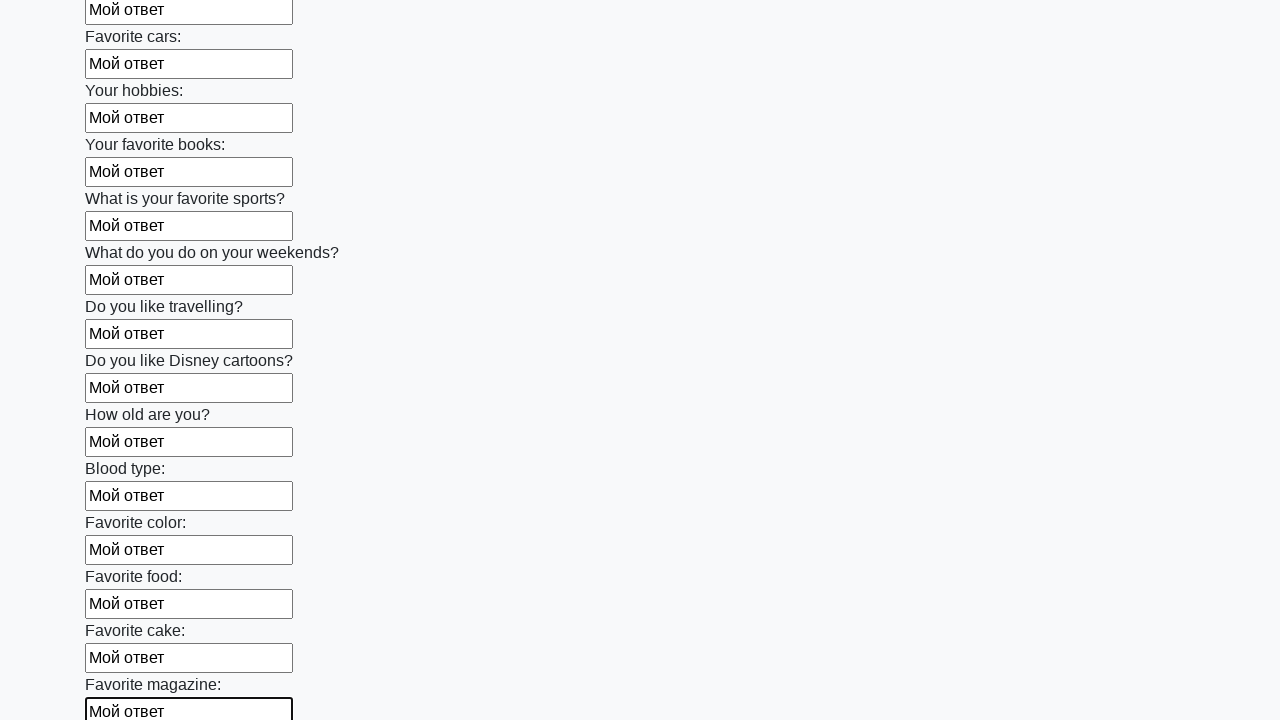

Filled an input field with 'Мой ответ' on input >> nth=23
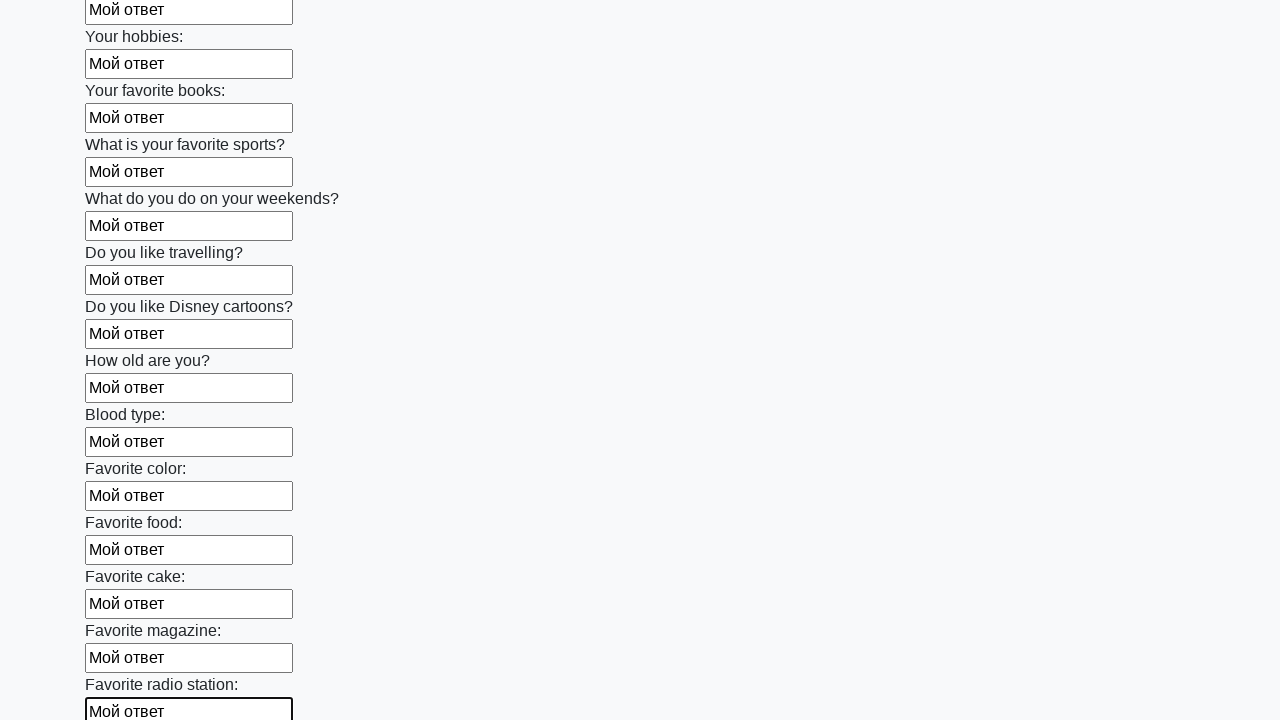

Filled an input field with 'Мой ответ' on input >> nth=24
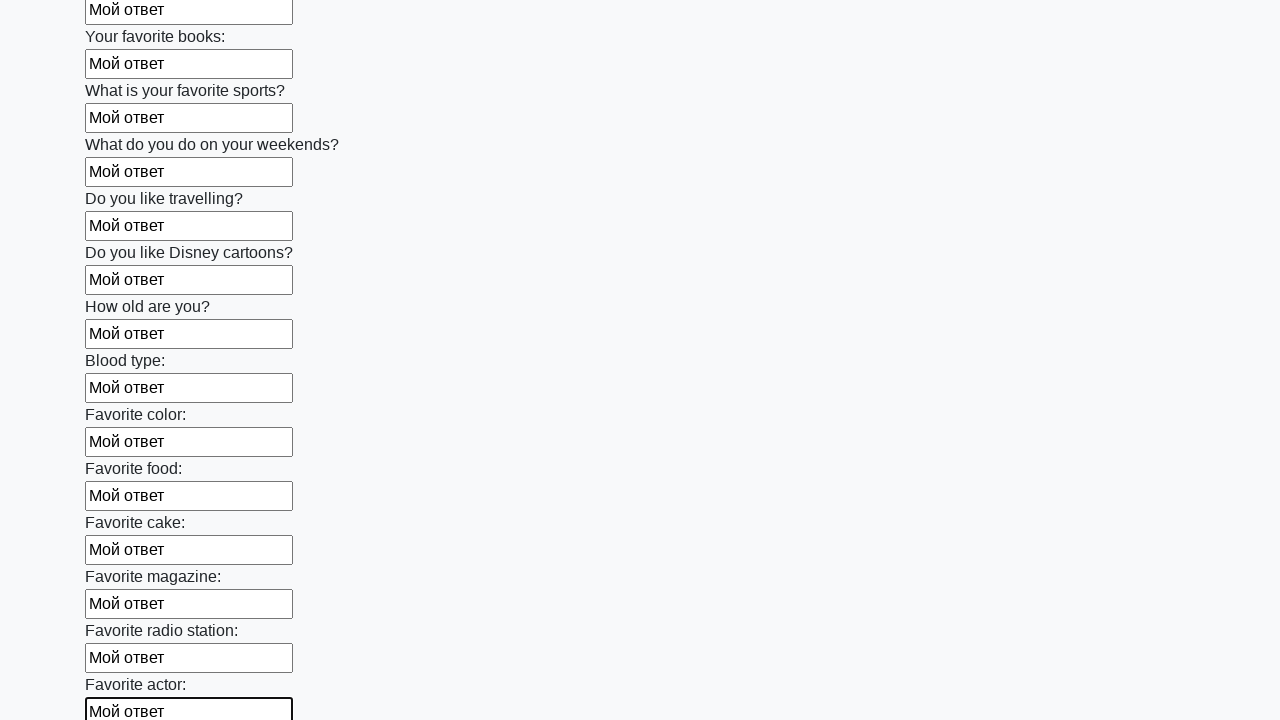

Filled an input field with 'Мой ответ' on input >> nth=25
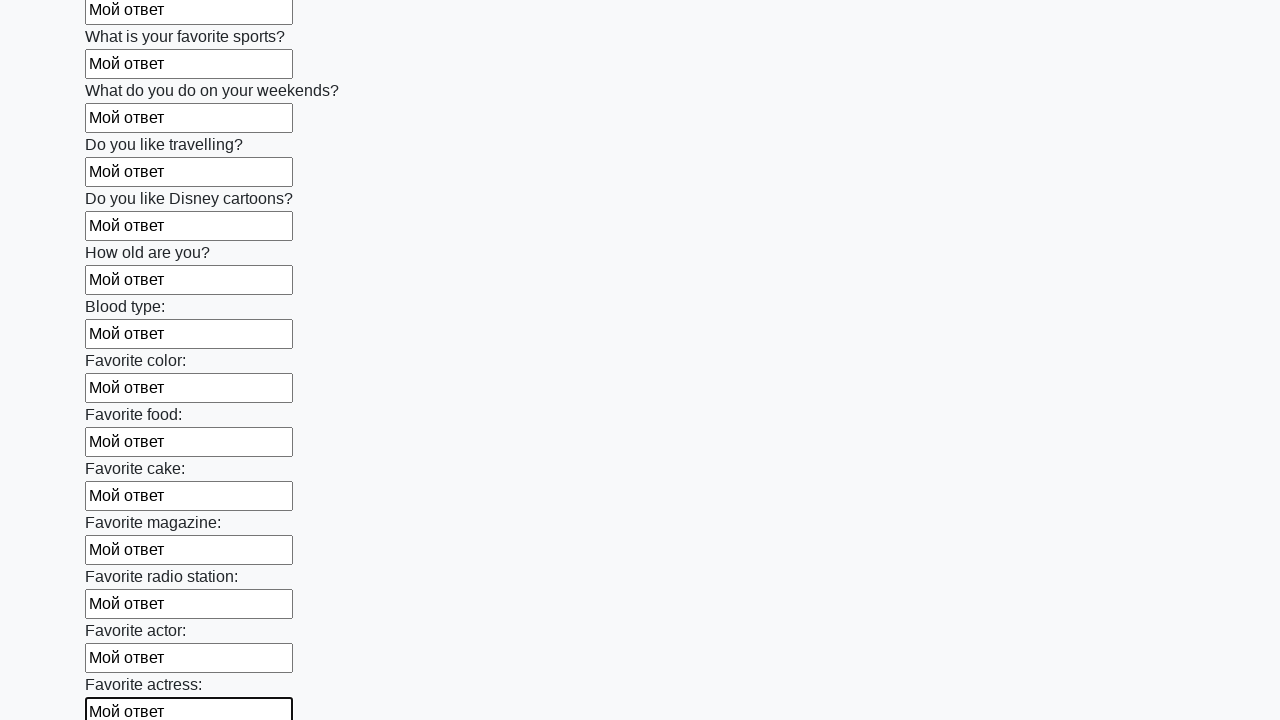

Filled an input field with 'Мой ответ' on input >> nth=26
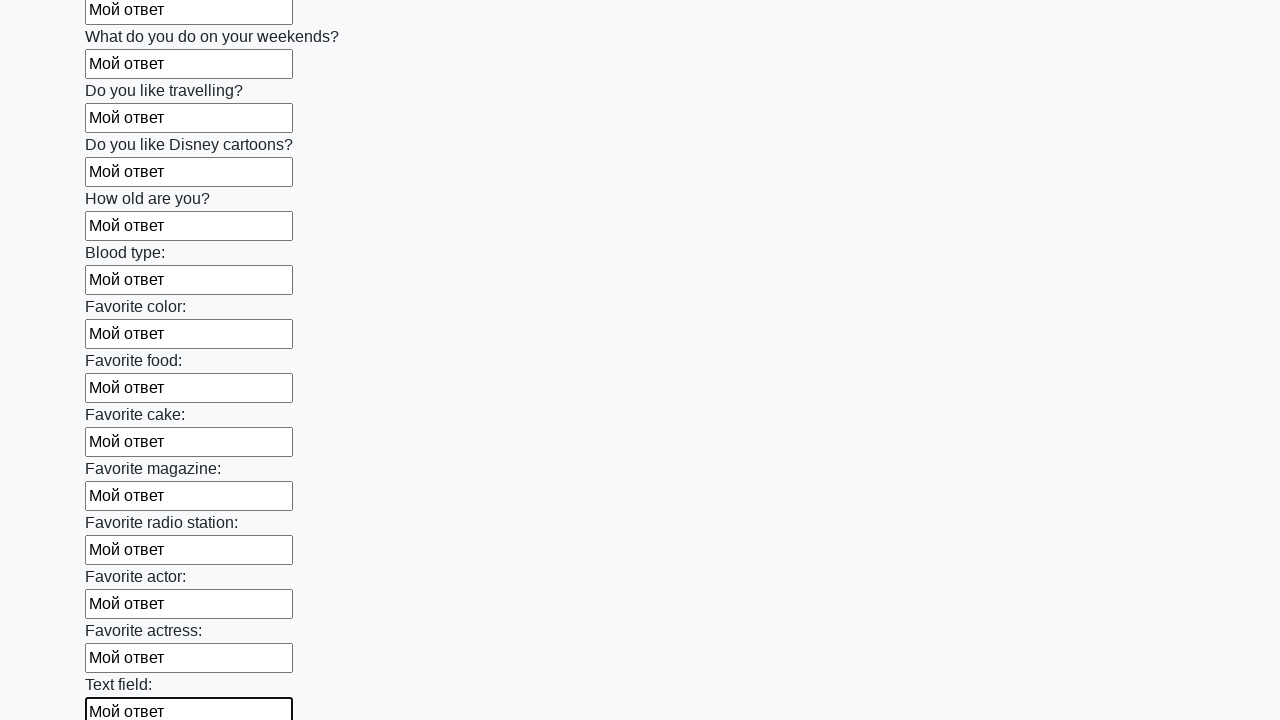

Filled an input field with 'Мой ответ' on input >> nth=27
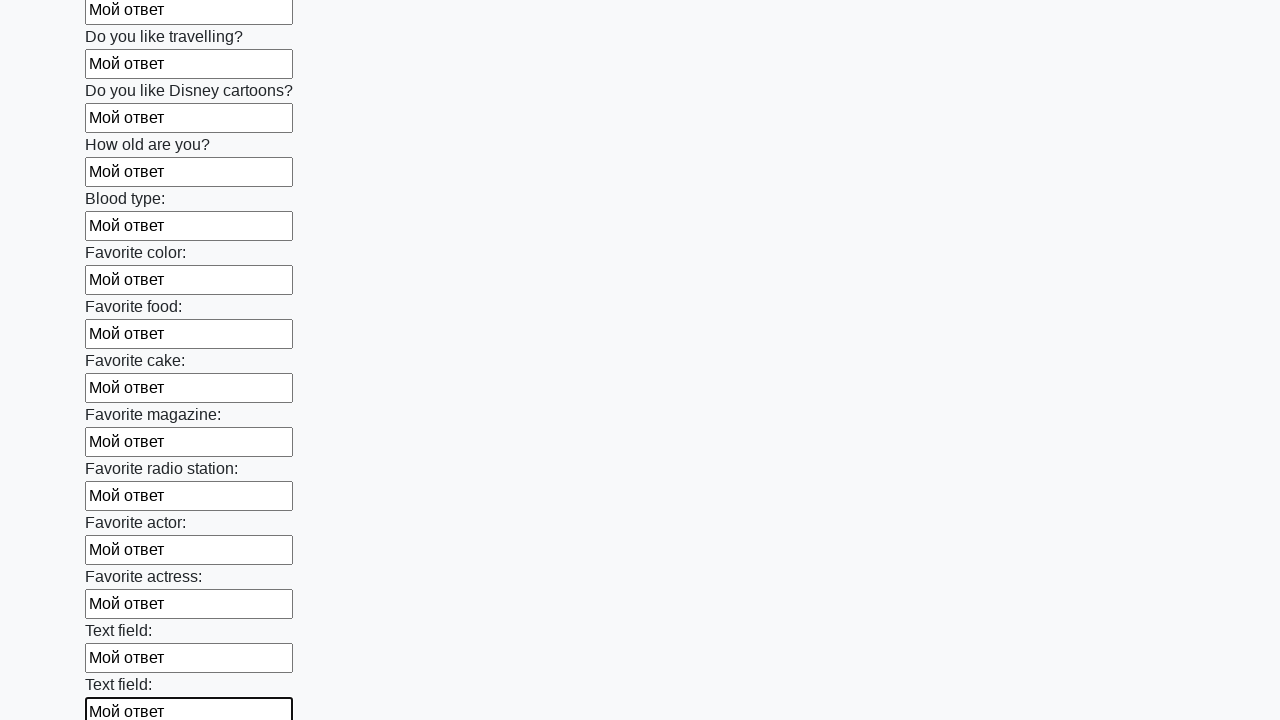

Filled an input field with 'Мой ответ' on input >> nth=28
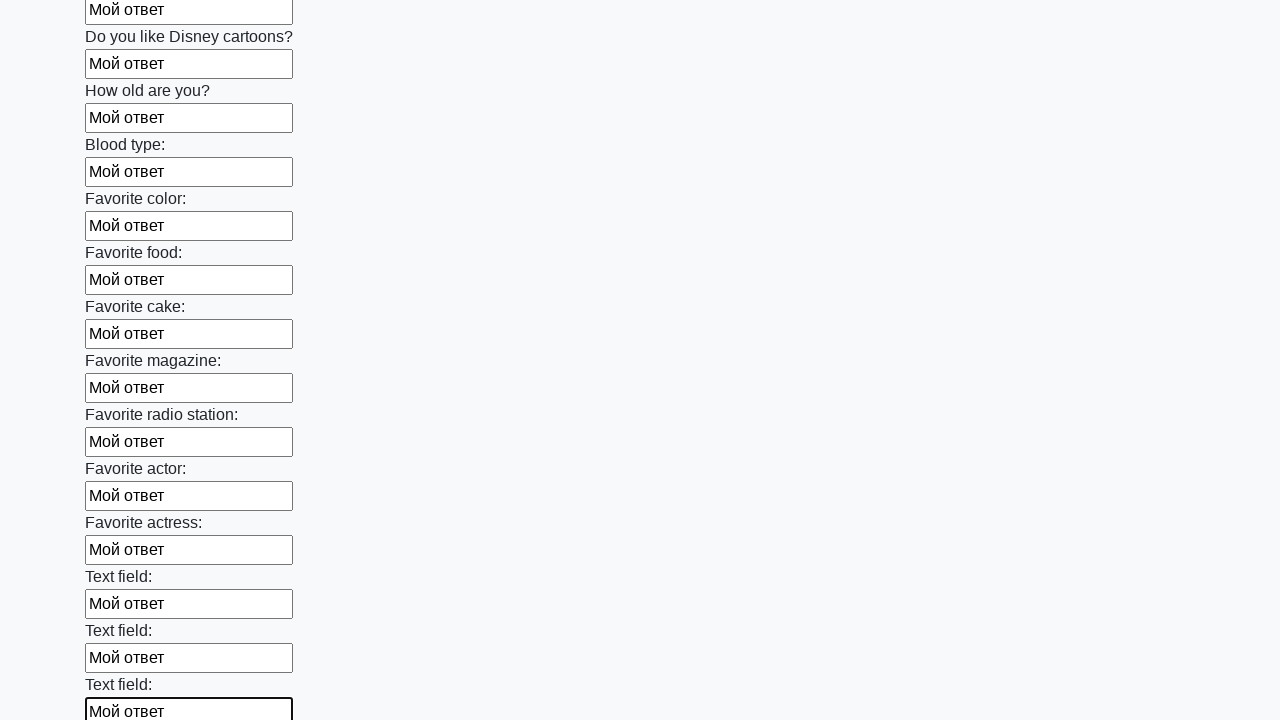

Filled an input field with 'Мой ответ' on input >> nth=29
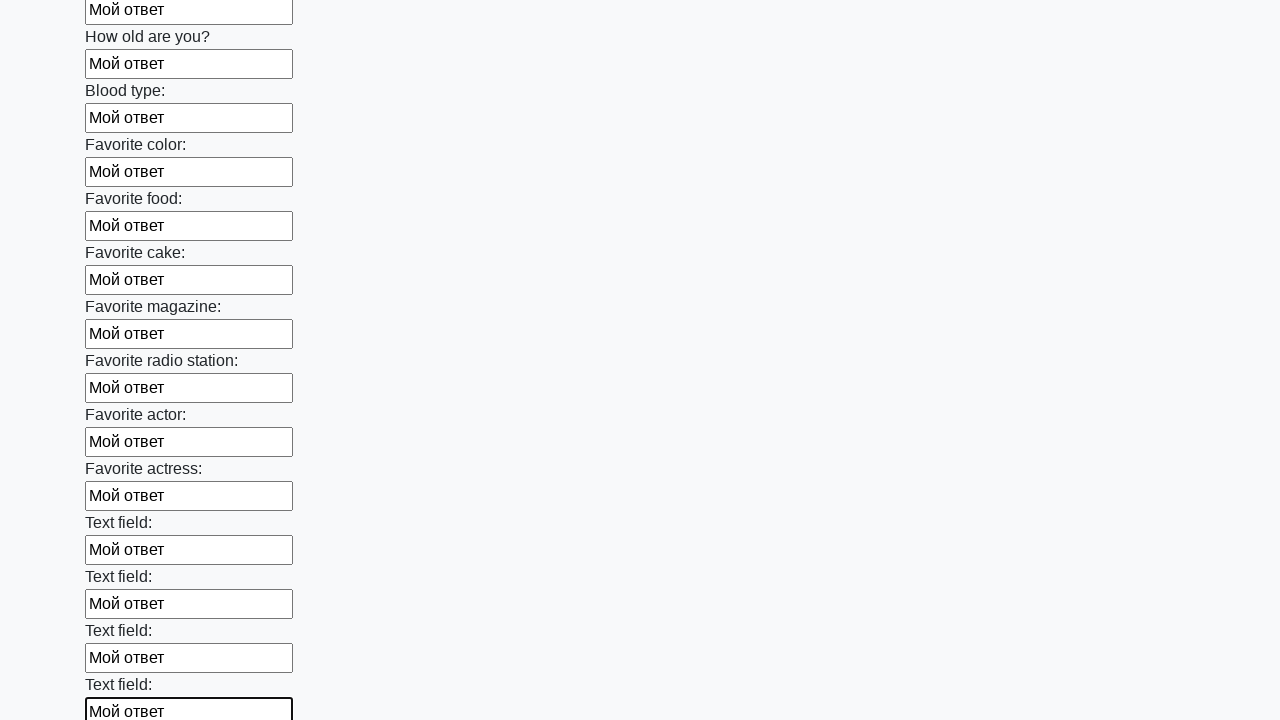

Filled an input field with 'Мой ответ' on input >> nth=30
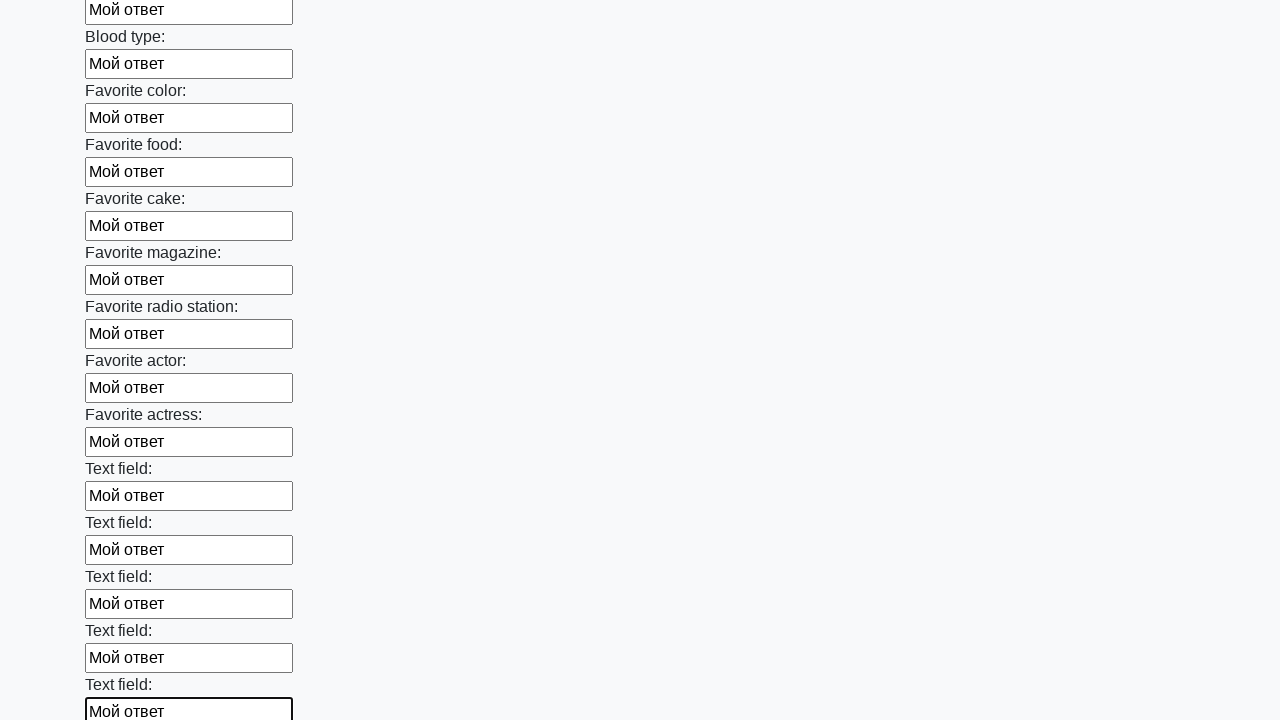

Filled an input field with 'Мой ответ' on input >> nth=31
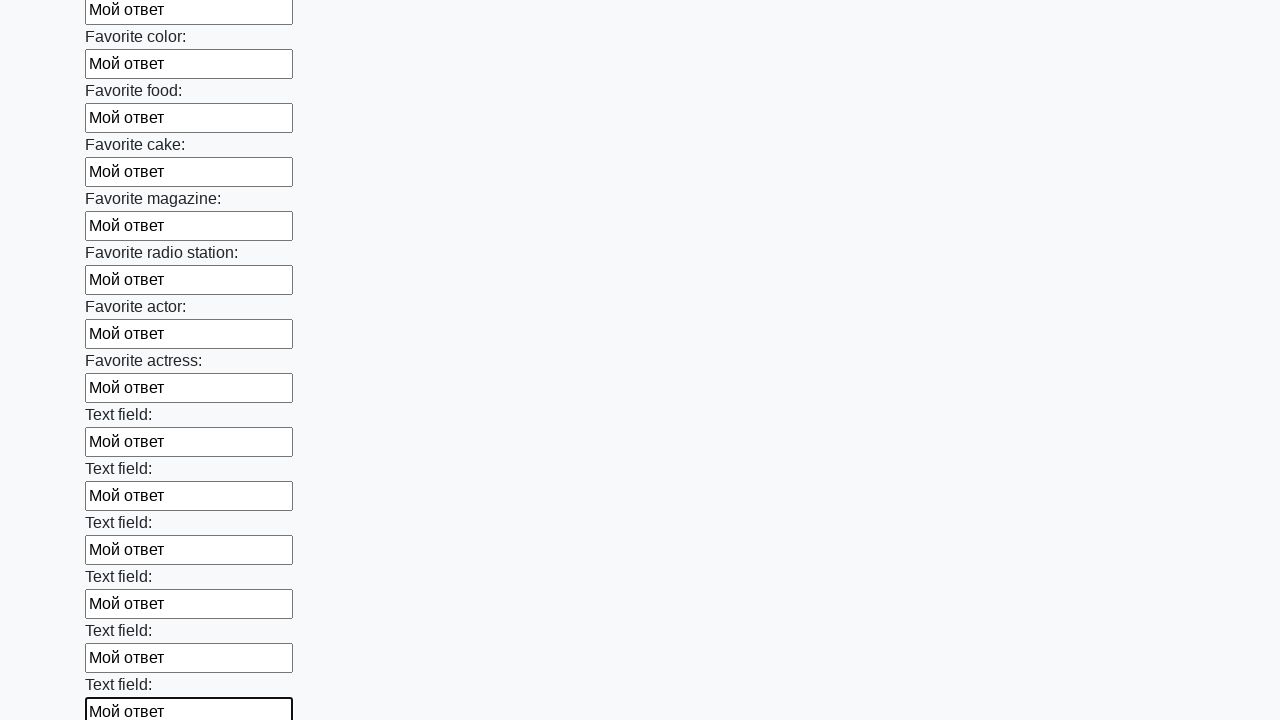

Filled an input field with 'Мой ответ' on input >> nth=32
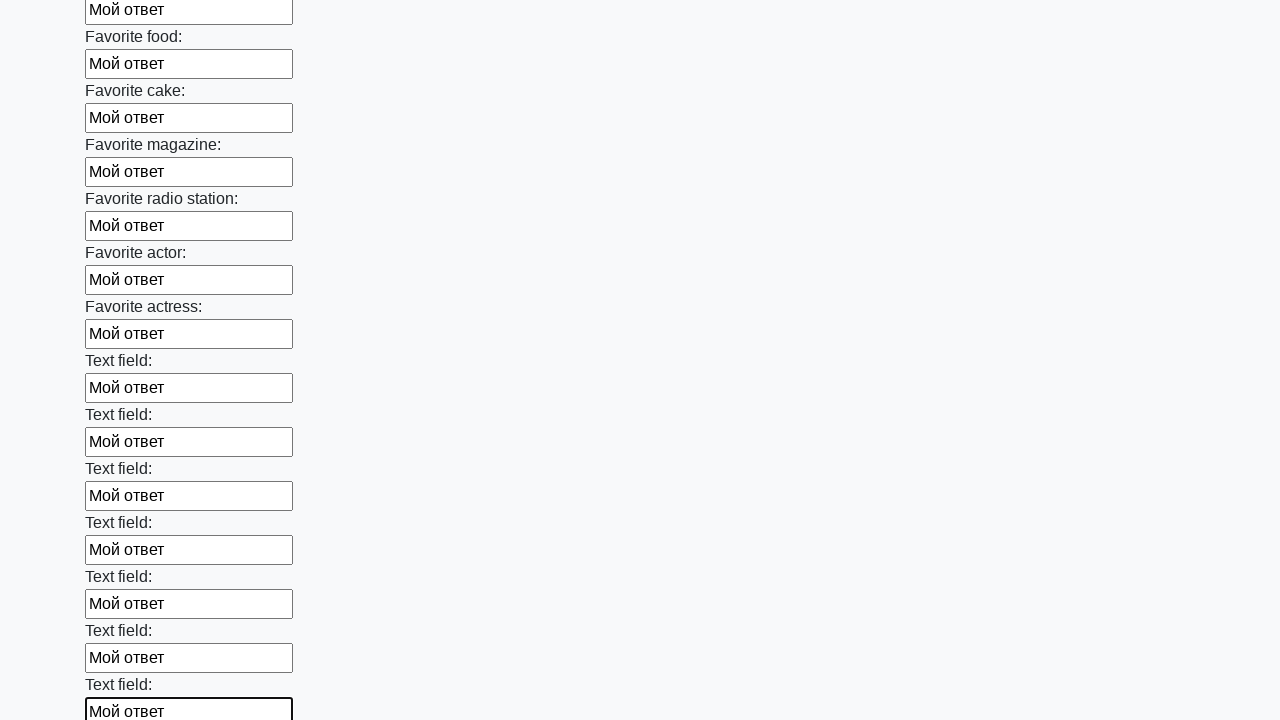

Filled an input field with 'Мой ответ' on input >> nth=33
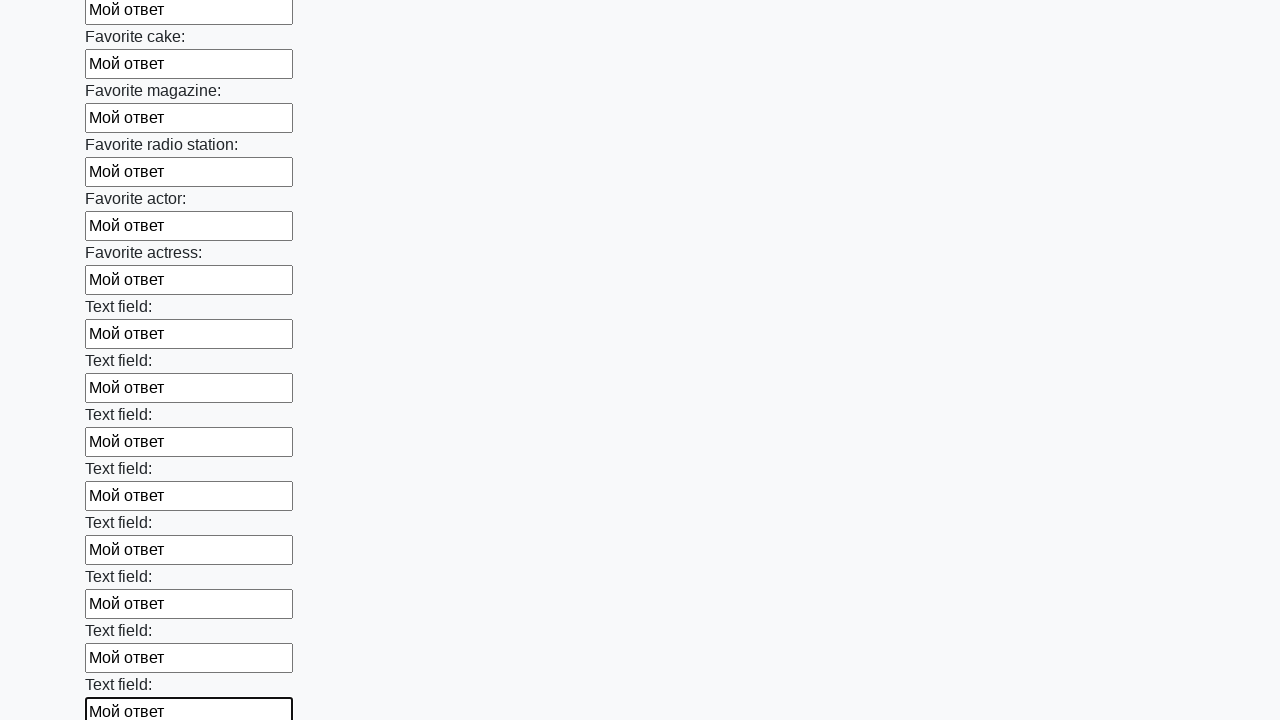

Filled an input field with 'Мой ответ' on input >> nth=34
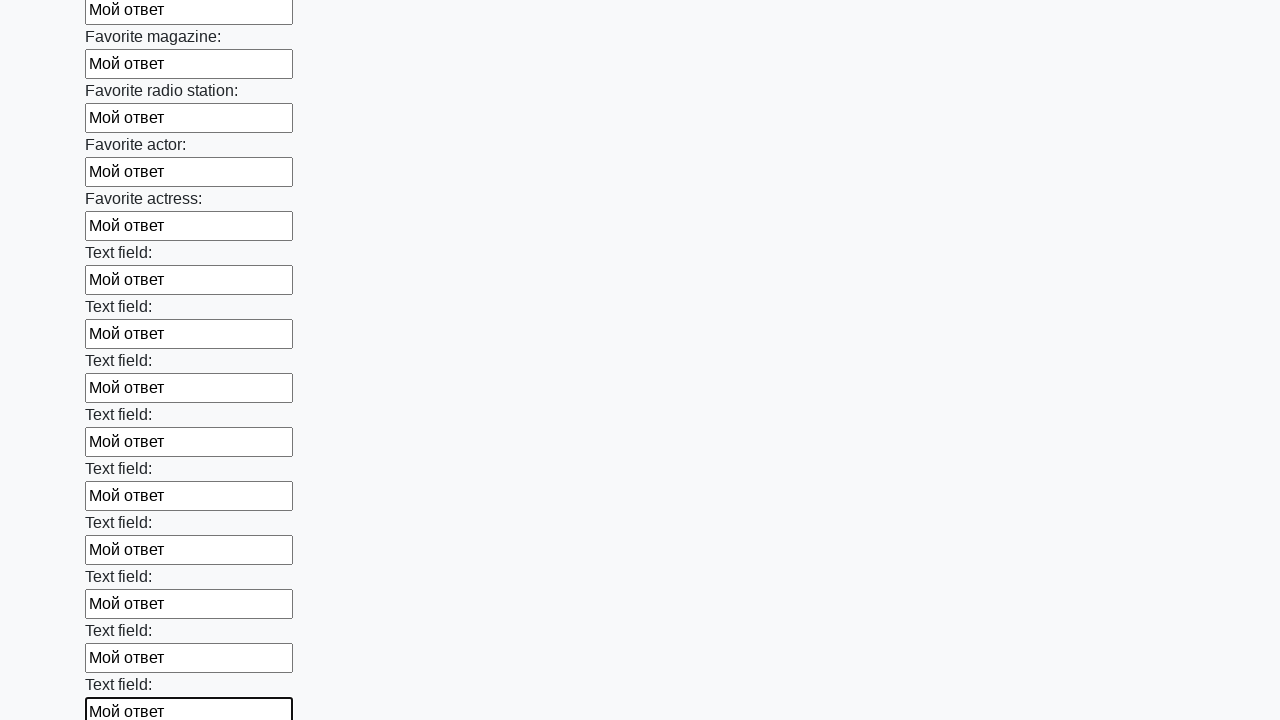

Filled an input field with 'Мой ответ' on input >> nth=35
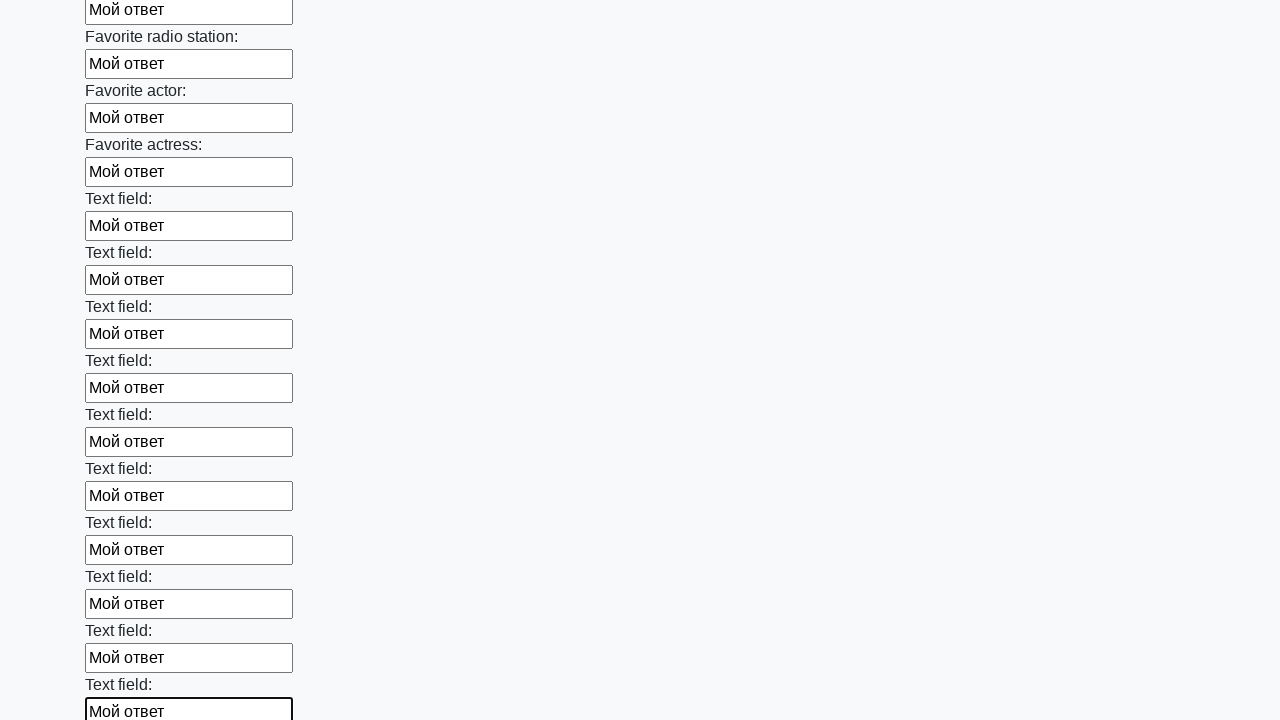

Filled an input field with 'Мой ответ' on input >> nth=36
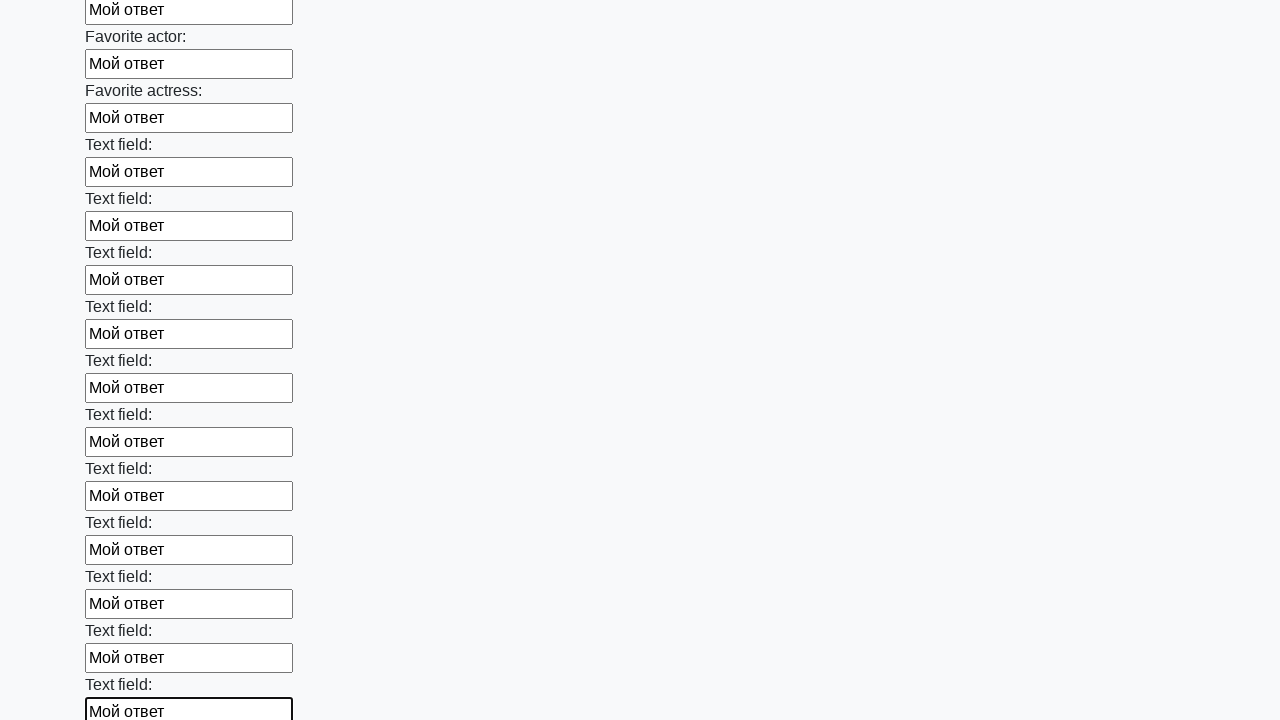

Filled an input field with 'Мой ответ' on input >> nth=37
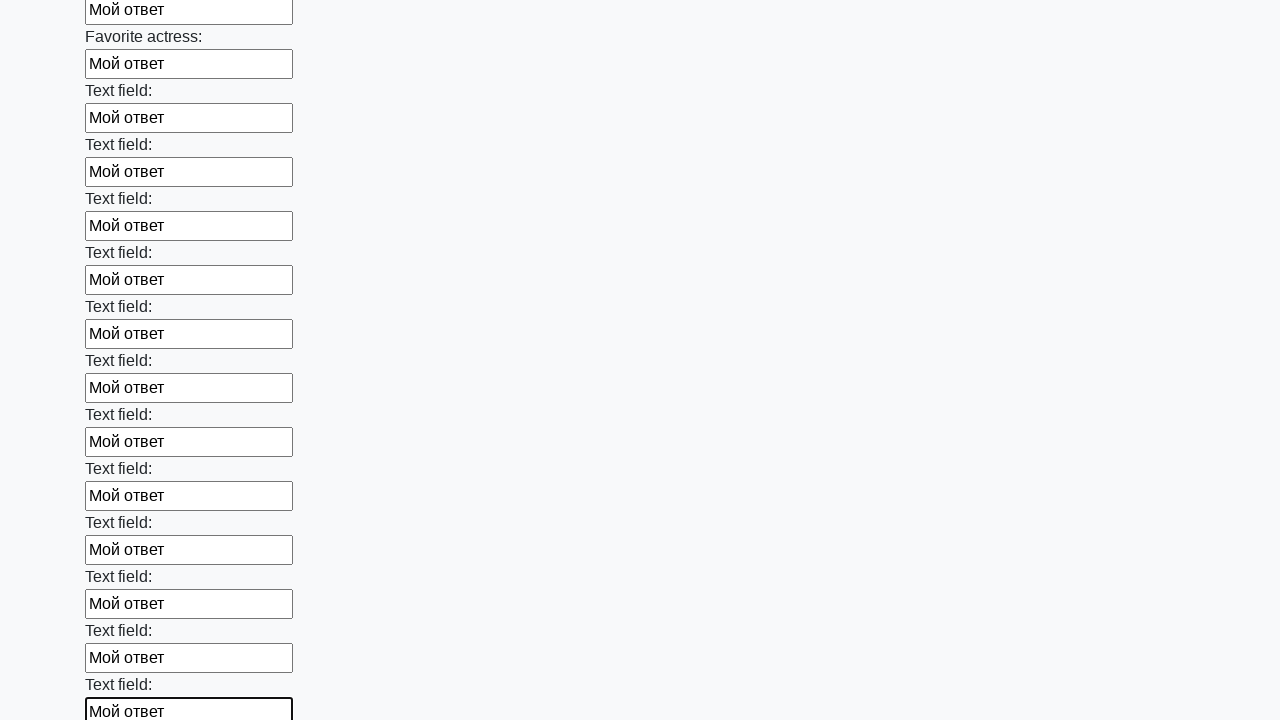

Filled an input field with 'Мой ответ' on input >> nth=38
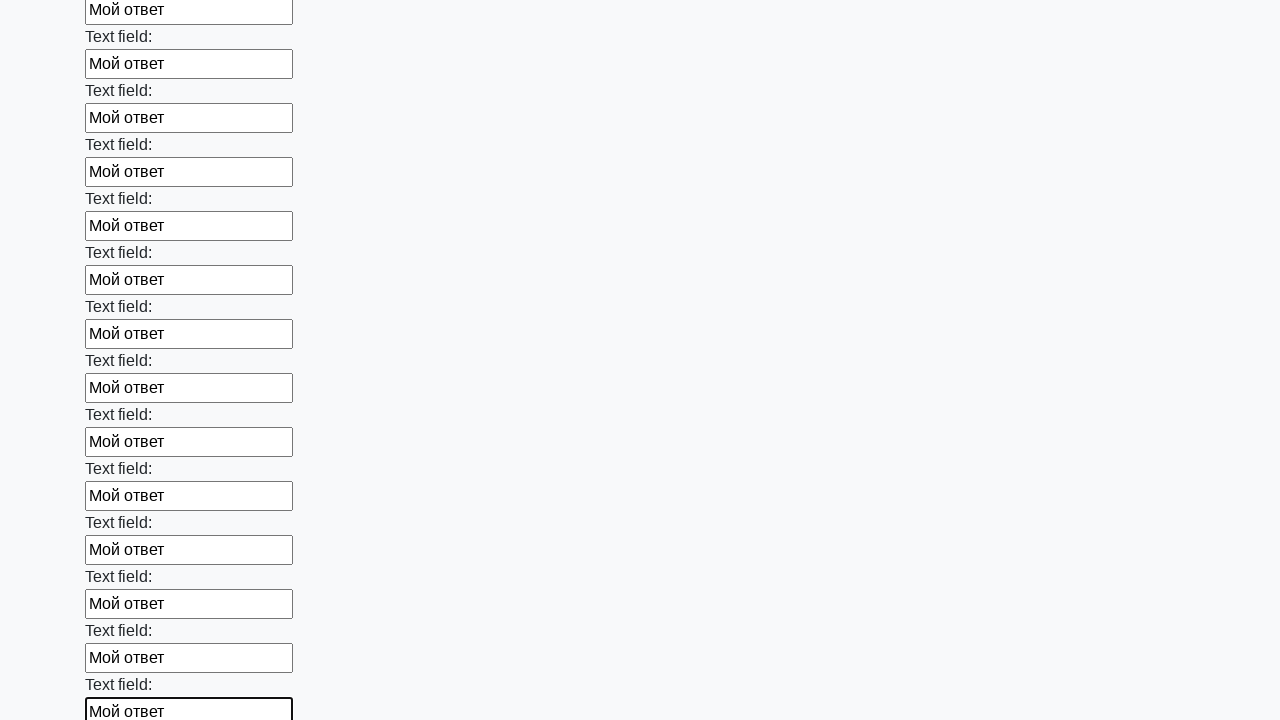

Filled an input field with 'Мой ответ' on input >> nth=39
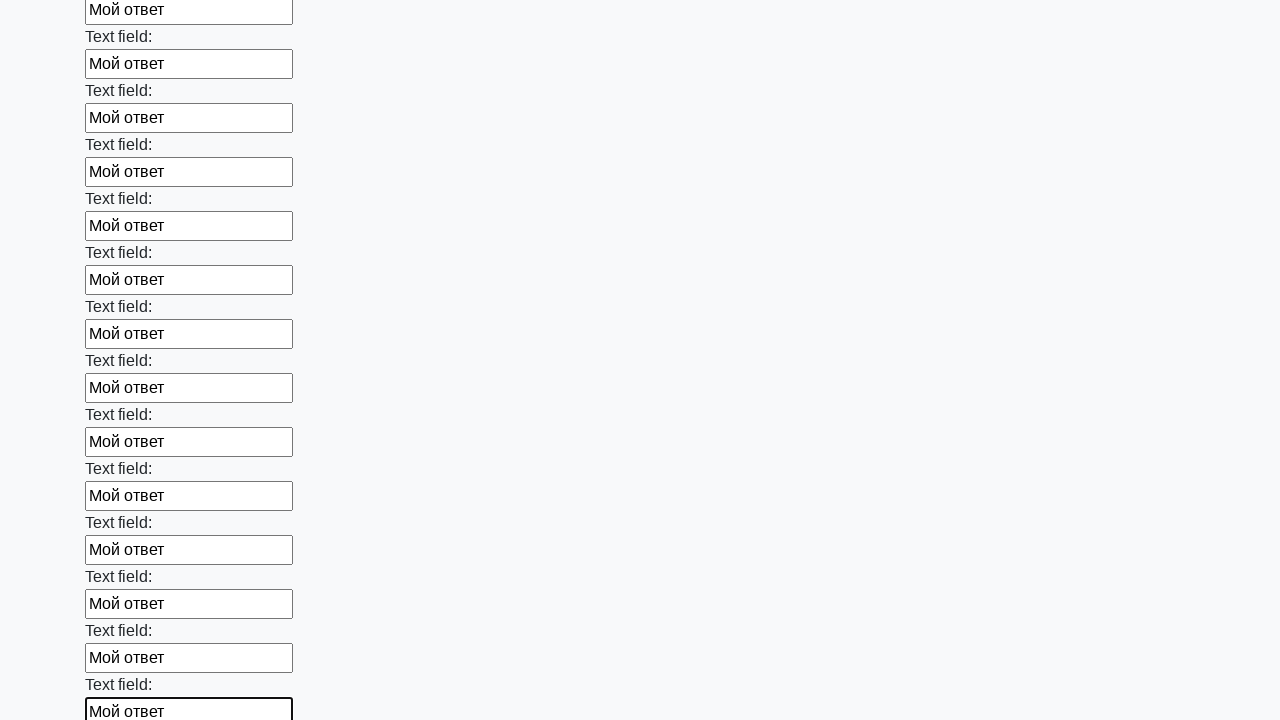

Filled an input field with 'Мой ответ' on input >> nth=40
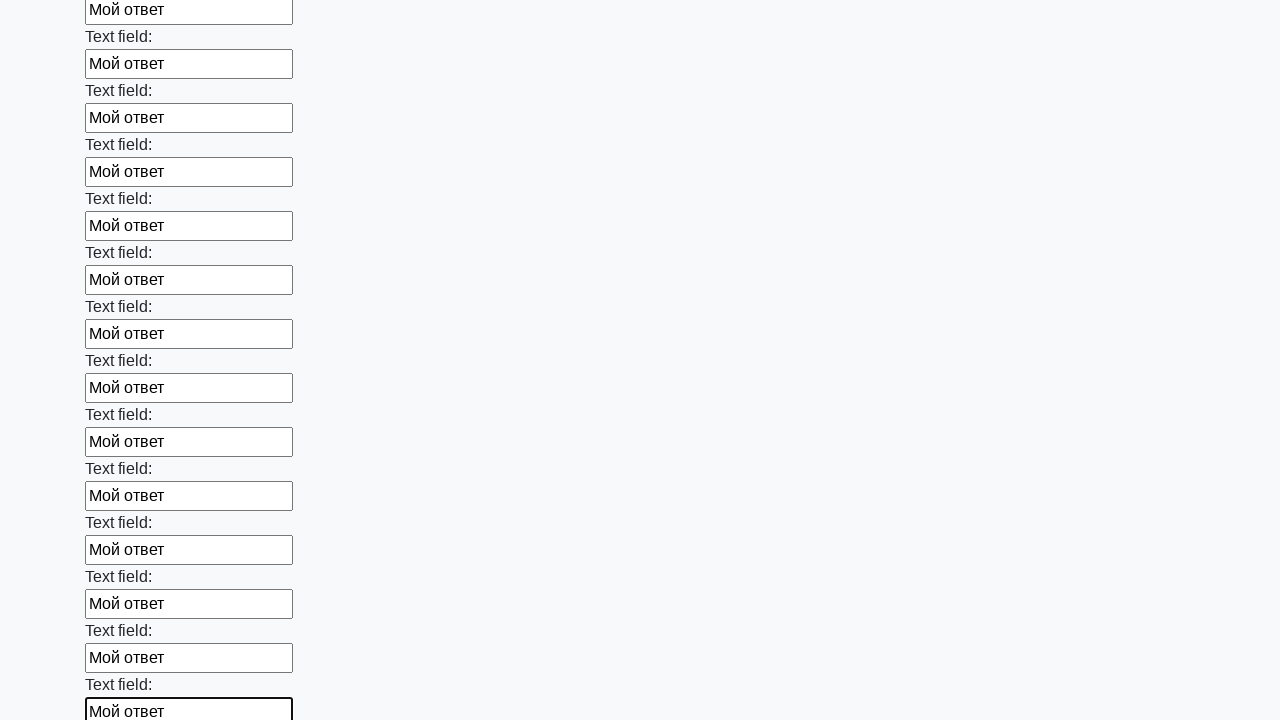

Filled an input field with 'Мой ответ' on input >> nth=41
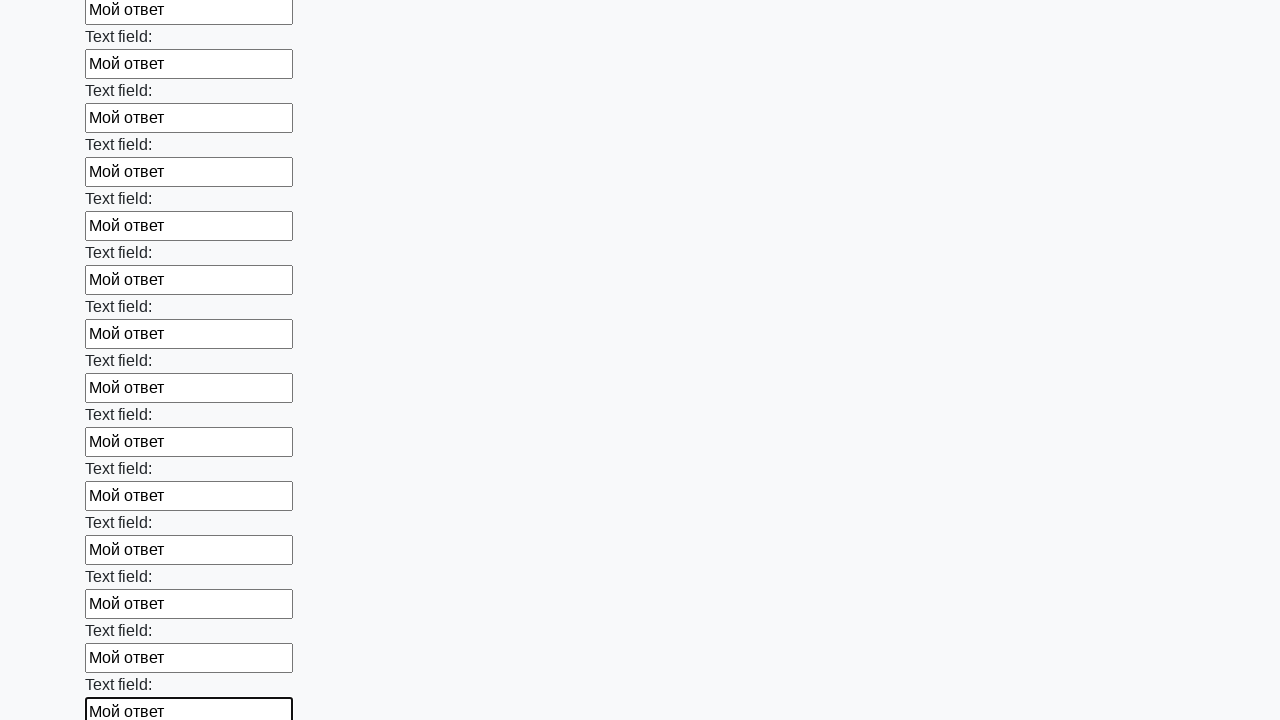

Filled an input field with 'Мой ответ' on input >> nth=42
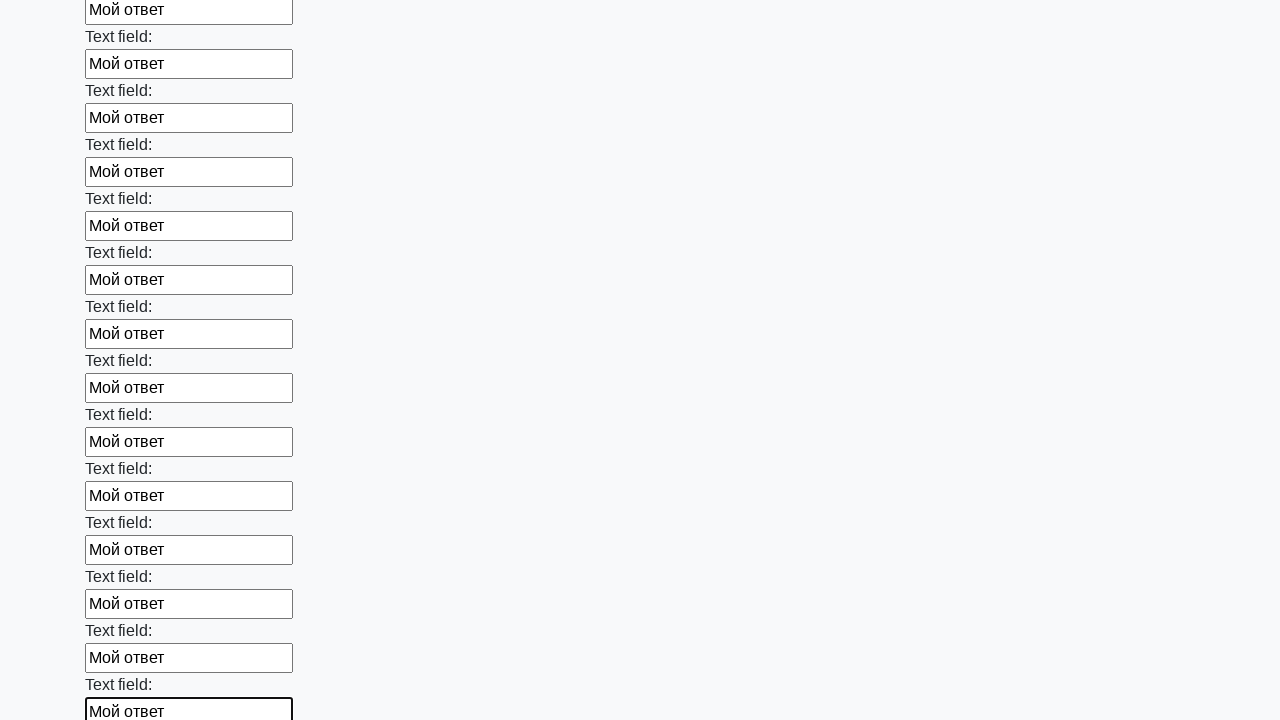

Filled an input field with 'Мой ответ' on input >> nth=43
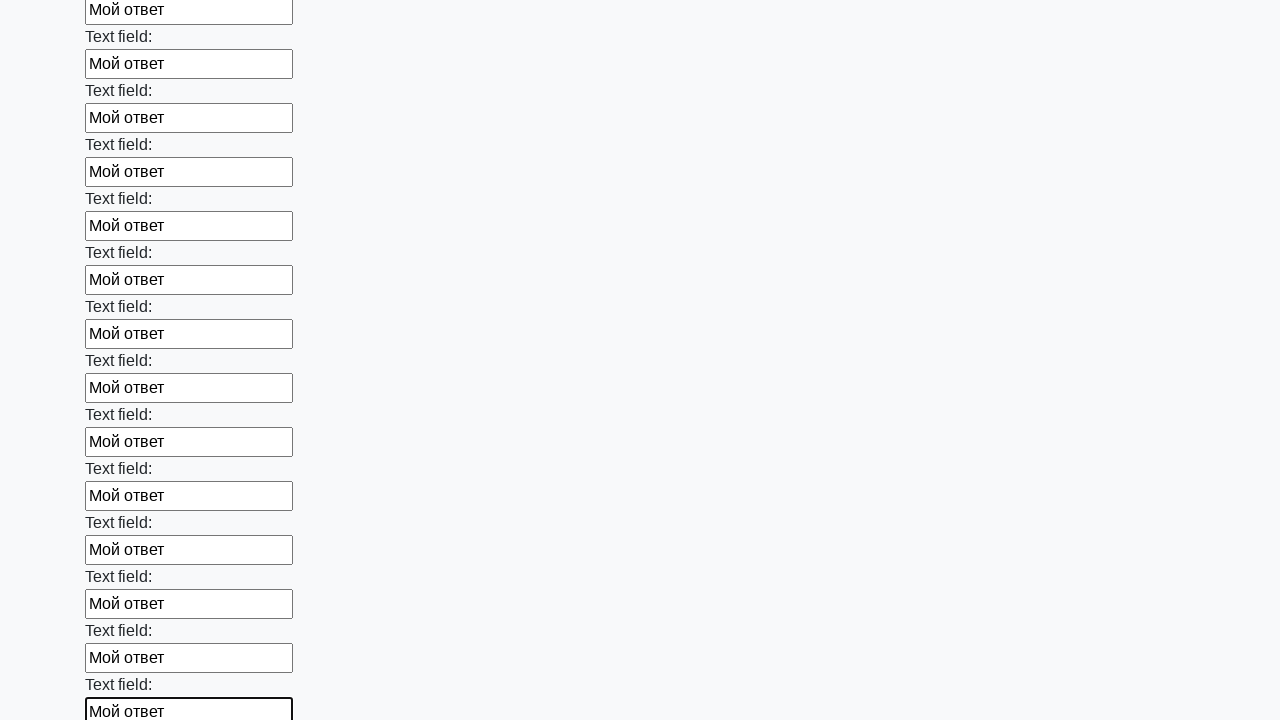

Filled an input field with 'Мой ответ' on input >> nth=44
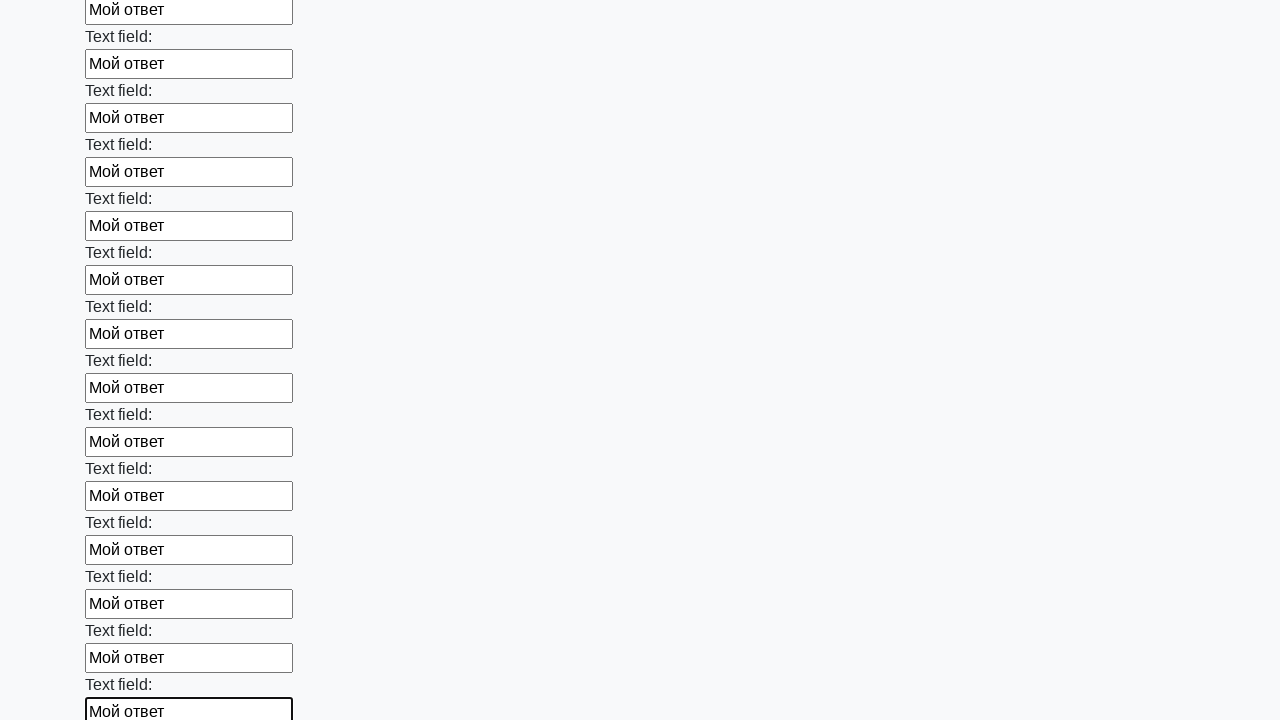

Filled an input field with 'Мой ответ' on input >> nth=45
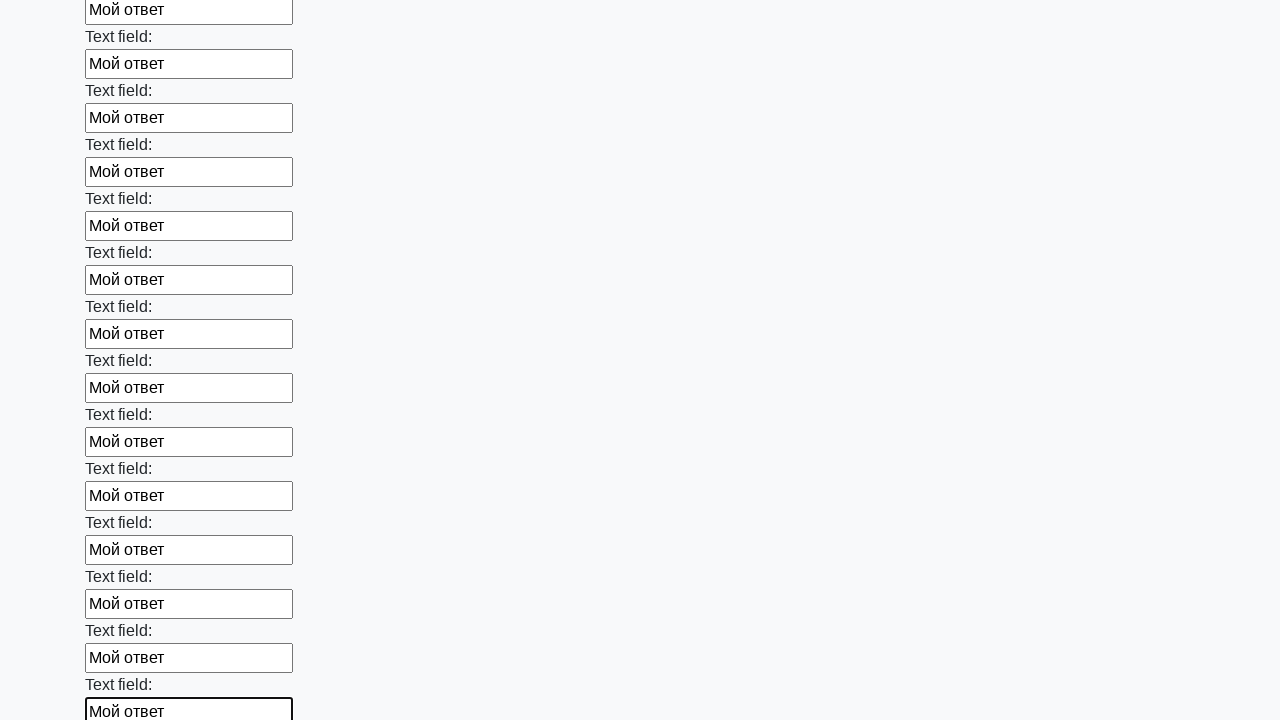

Filled an input field with 'Мой ответ' on input >> nth=46
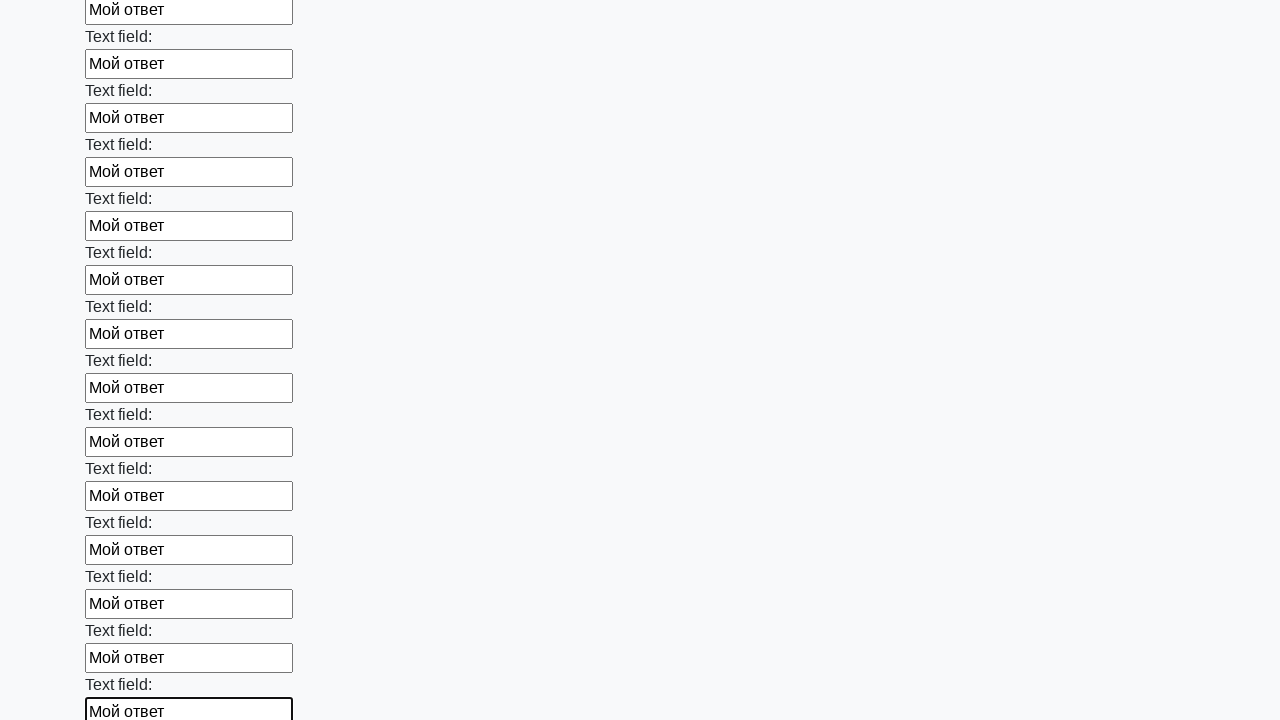

Filled an input field with 'Мой ответ' on input >> nth=47
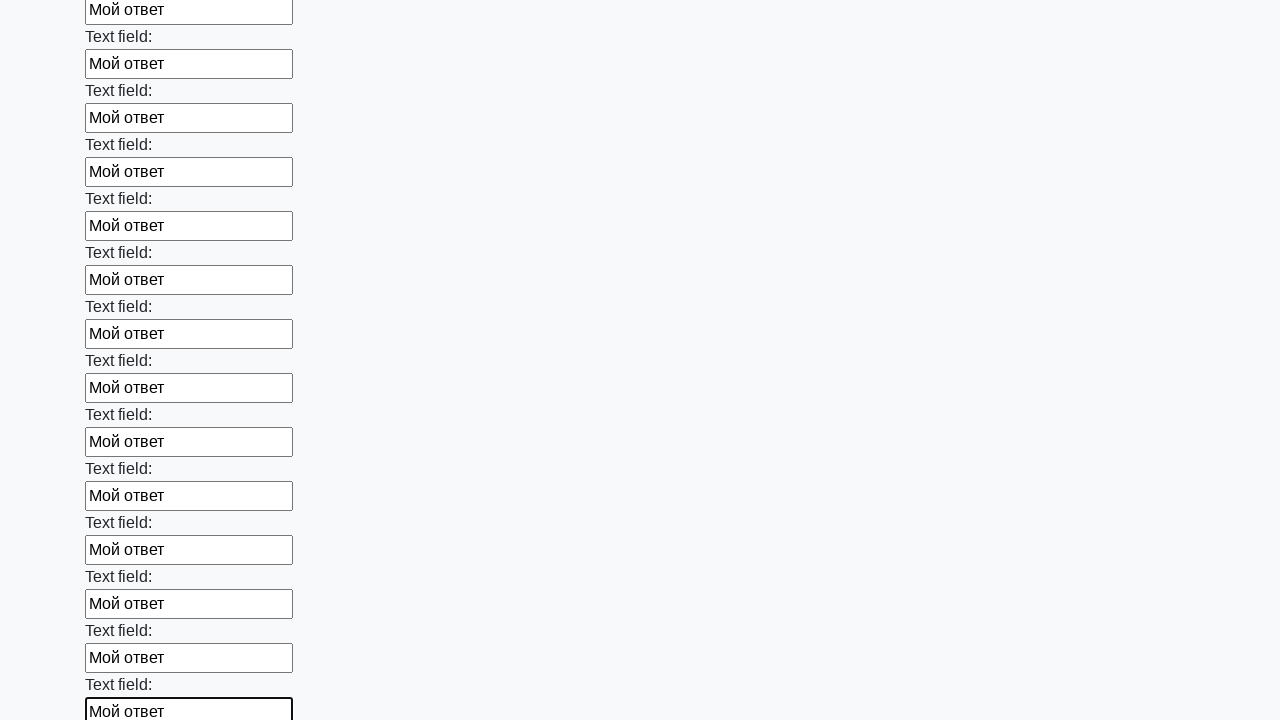

Filled an input field with 'Мой ответ' on input >> nth=48
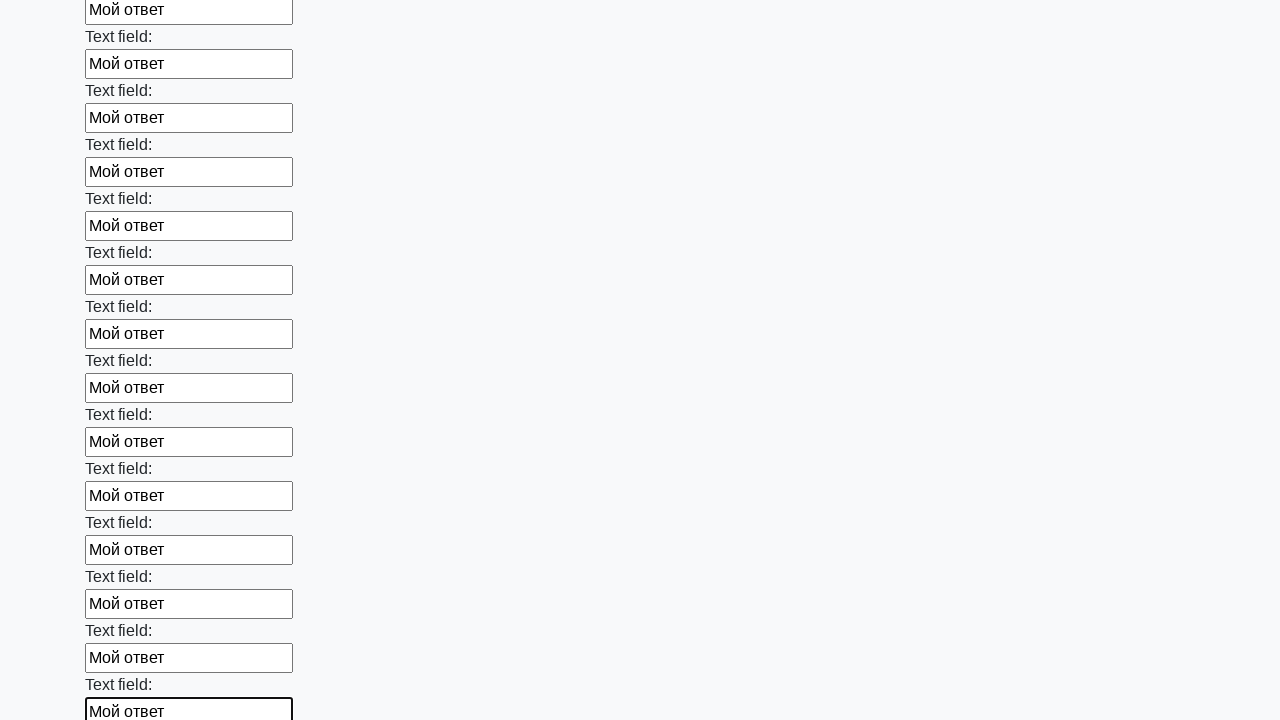

Filled an input field with 'Мой ответ' on input >> nth=49
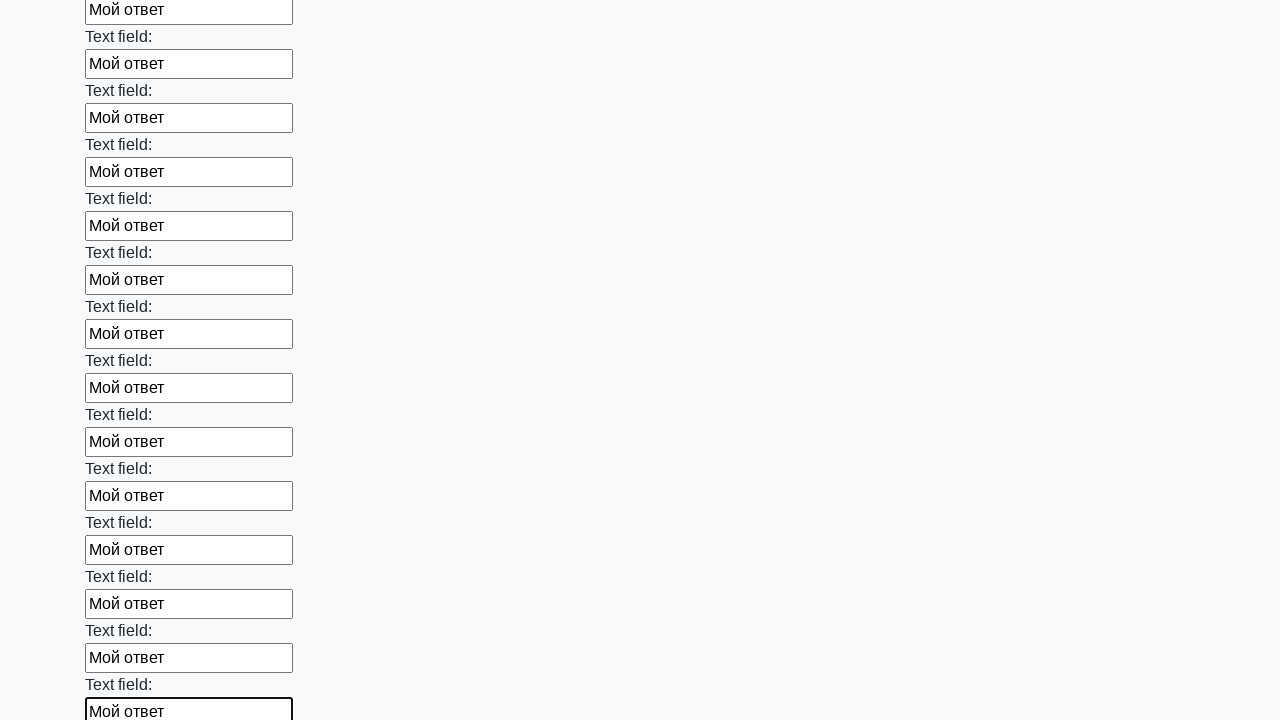

Filled an input field with 'Мой ответ' on input >> nth=50
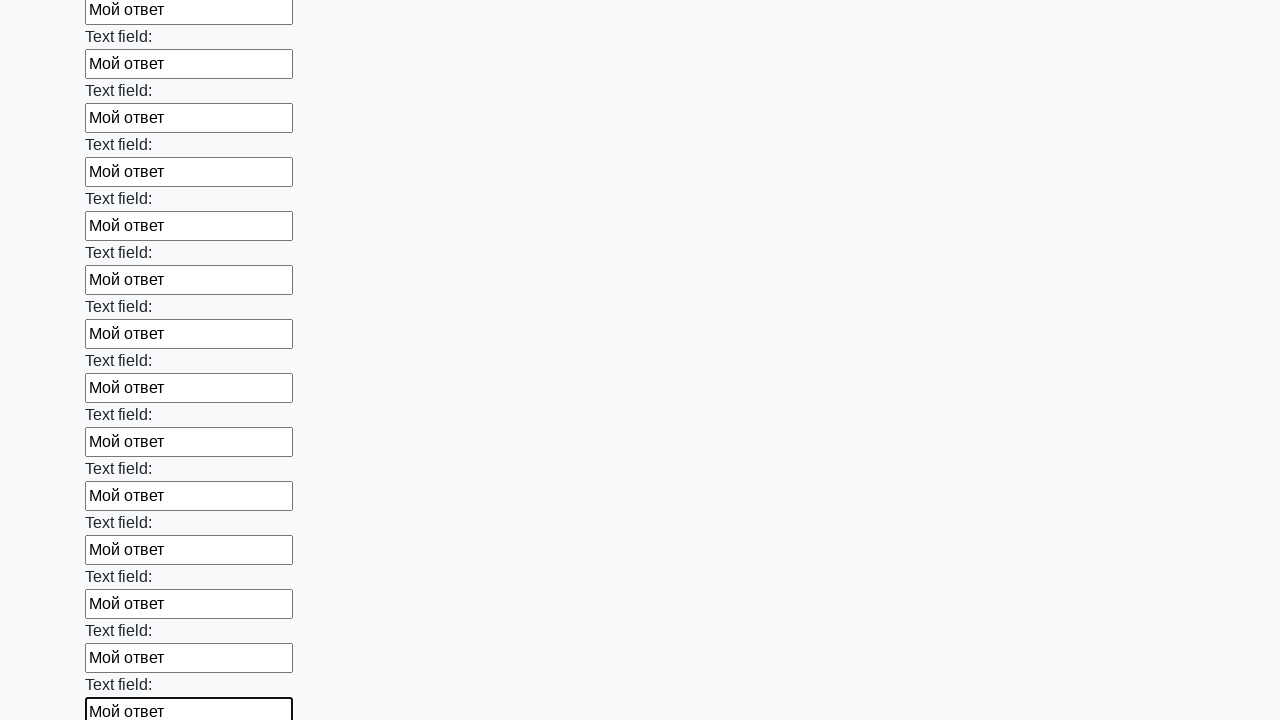

Filled an input field with 'Мой ответ' on input >> nth=51
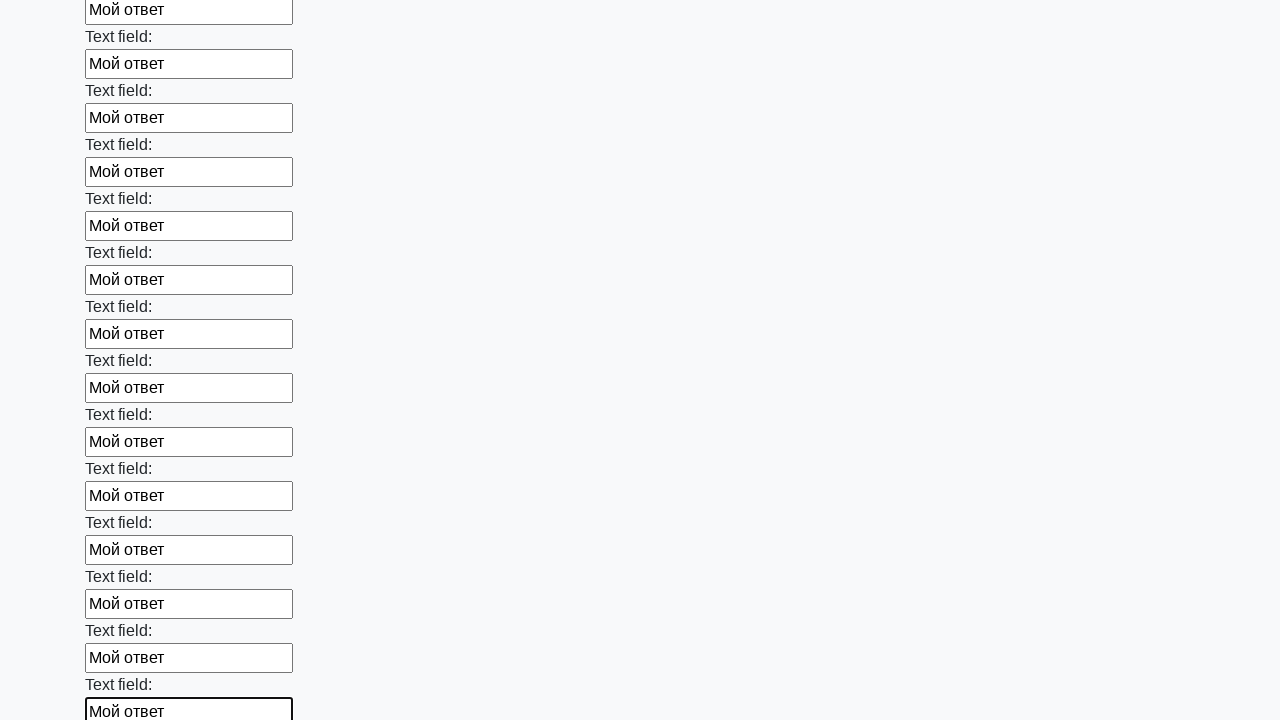

Filled an input field with 'Мой ответ' on input >> nth=52
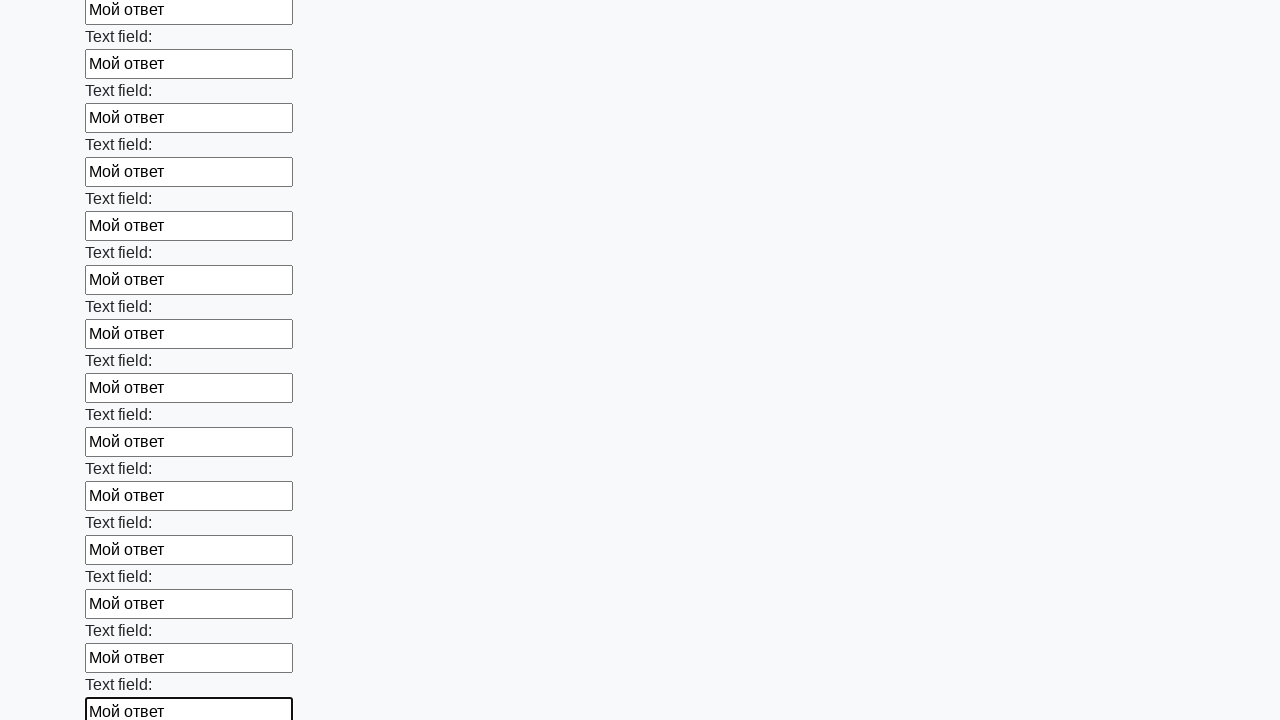

Filled an input field with 'Мой ответ' on input >> nth=53
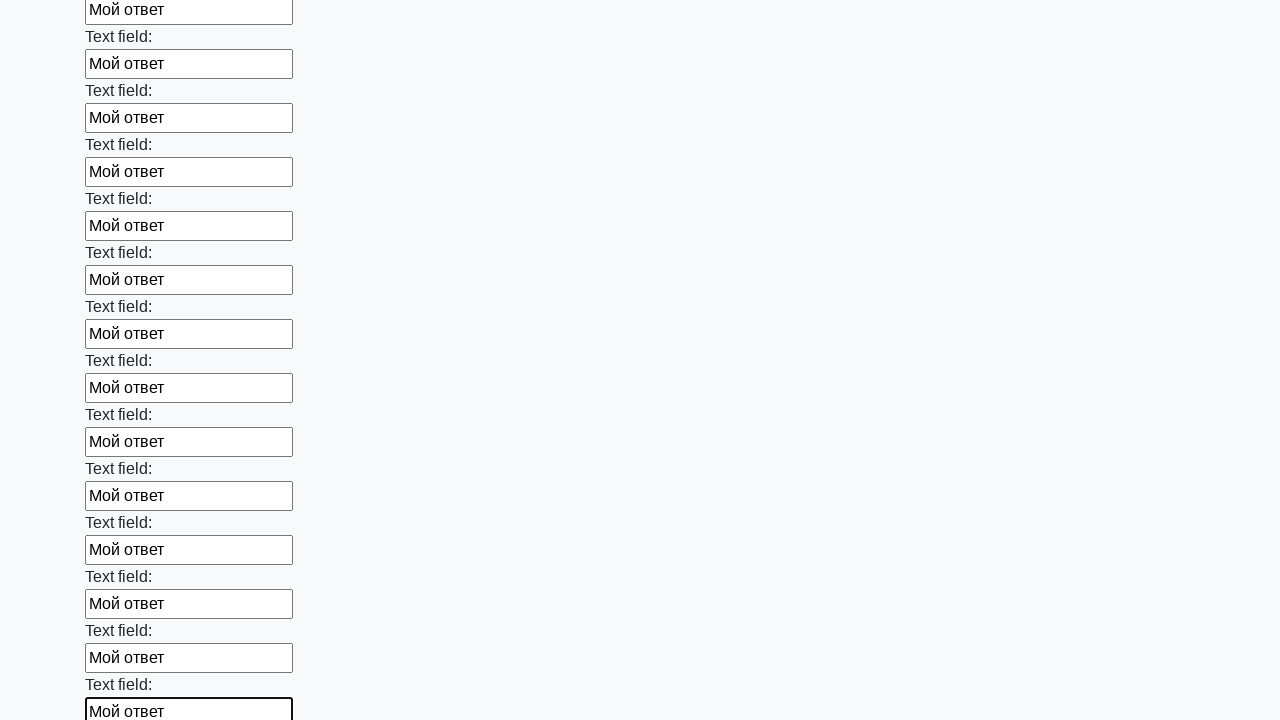

Filled an input field with 'Мой ответ' on input >> nth=54
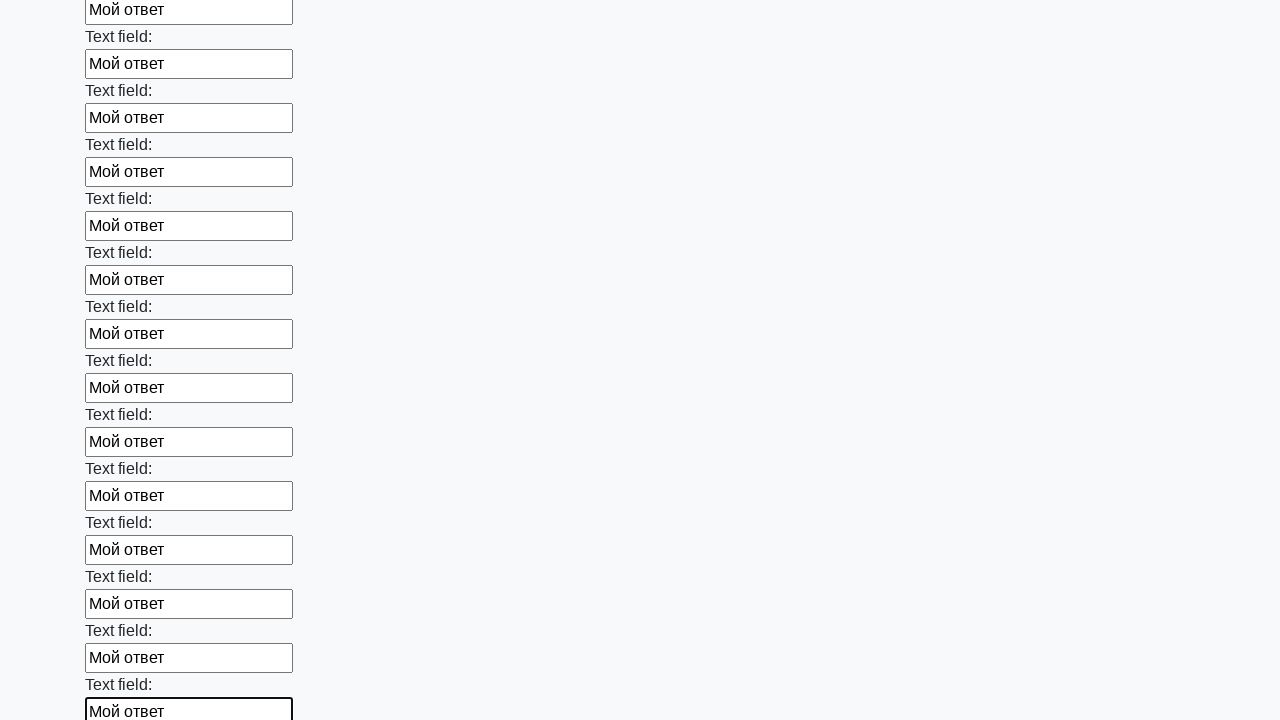

Filled an input field with 'Мой ответ' on input >> nth=55
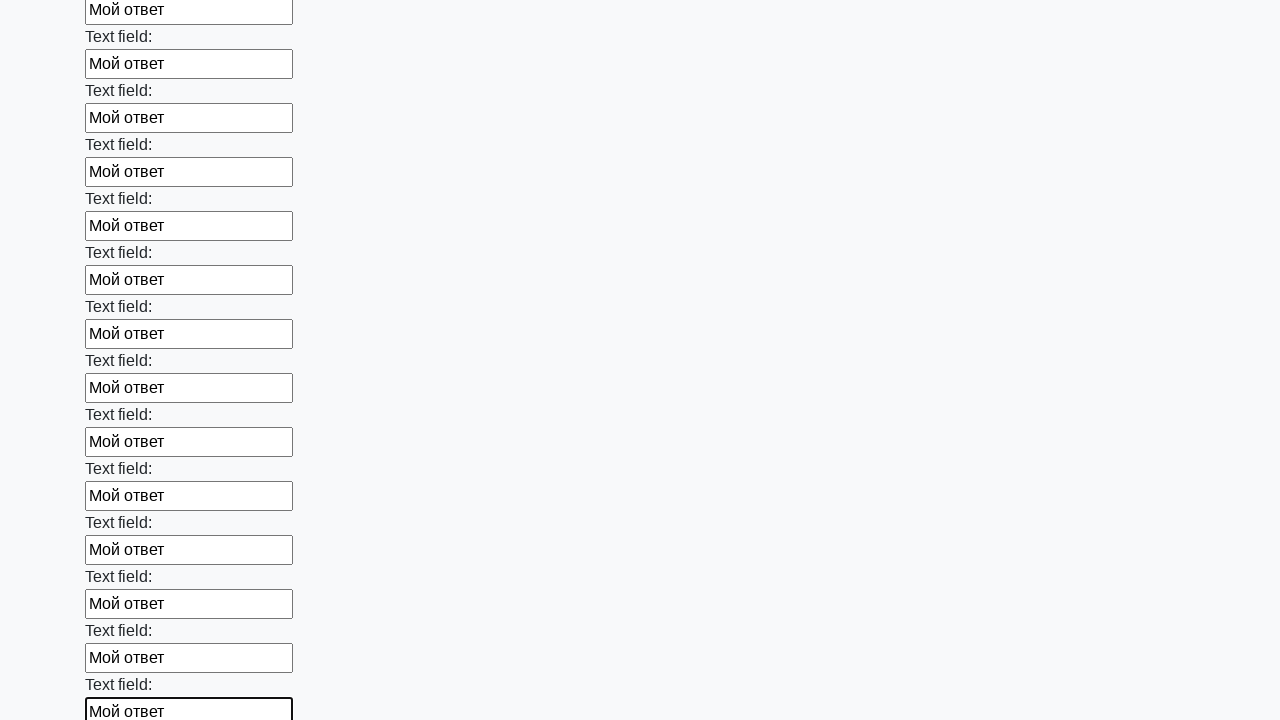

Filled an input field with 'Мой ответ' on input >> nth=56
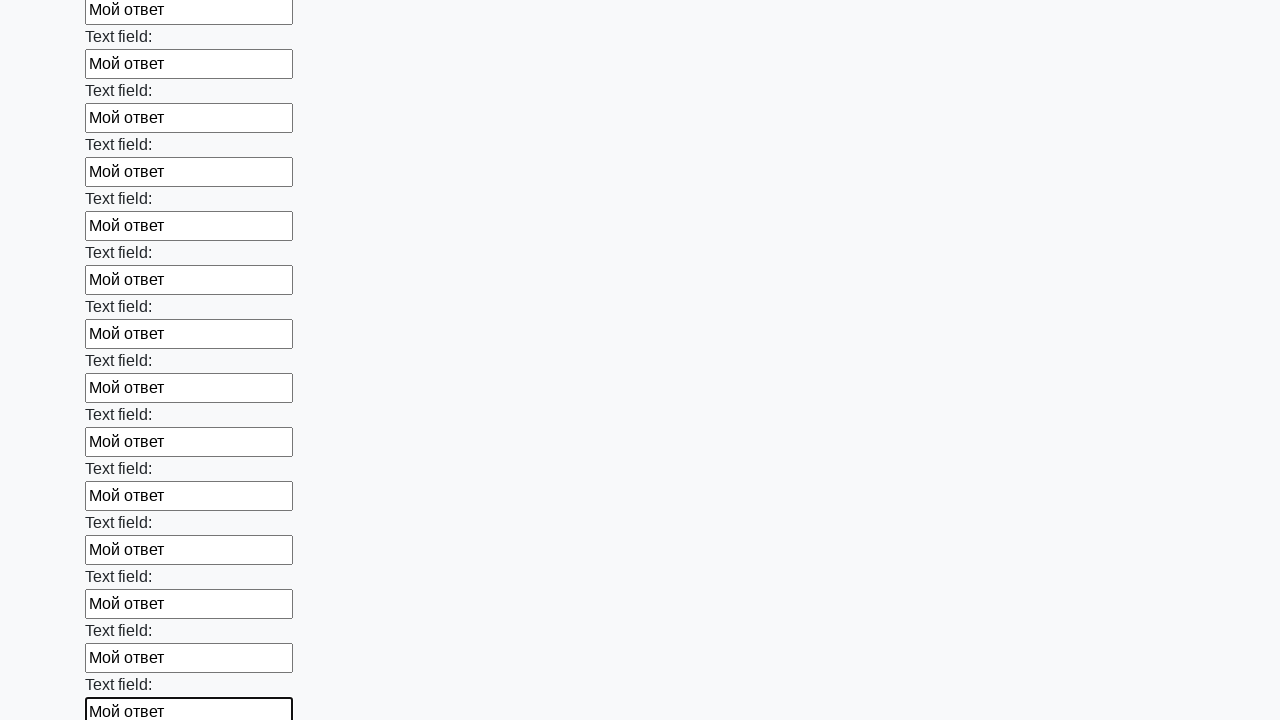

Filled an input field with 'Мой ответ' on input >> nth=57
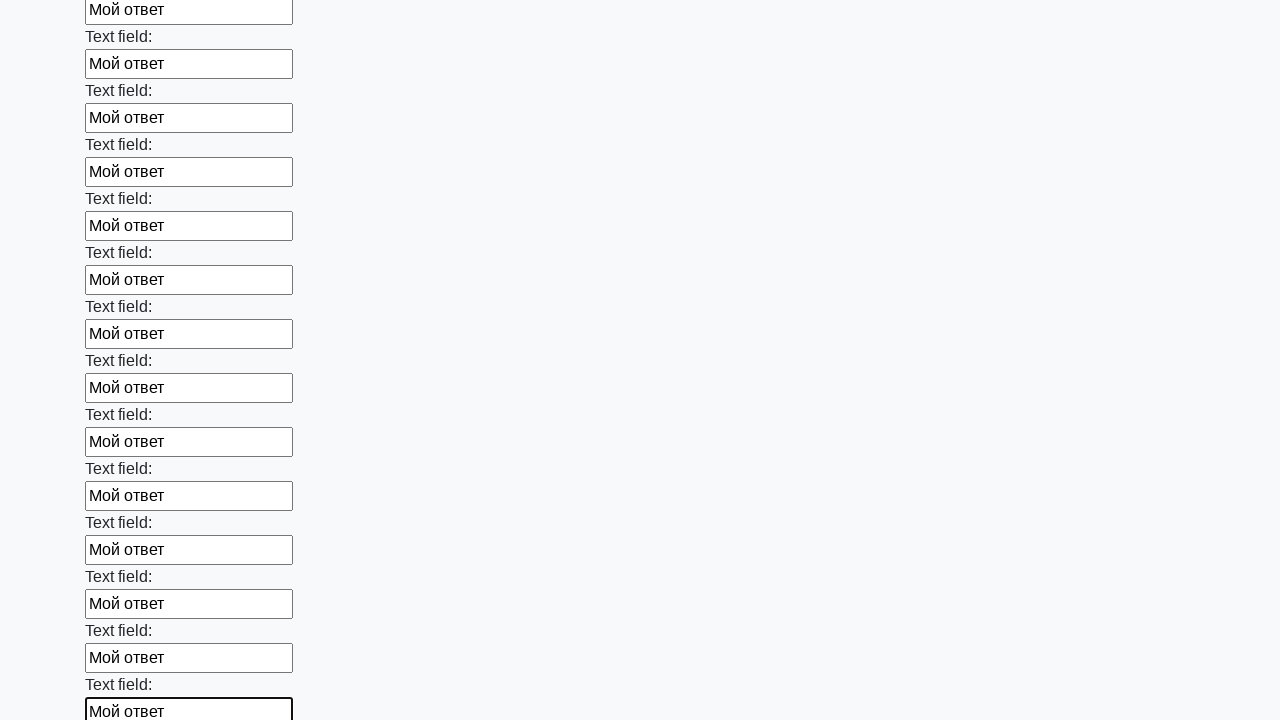

Filled an input field with 'Мой ответ' on input >> nth=58
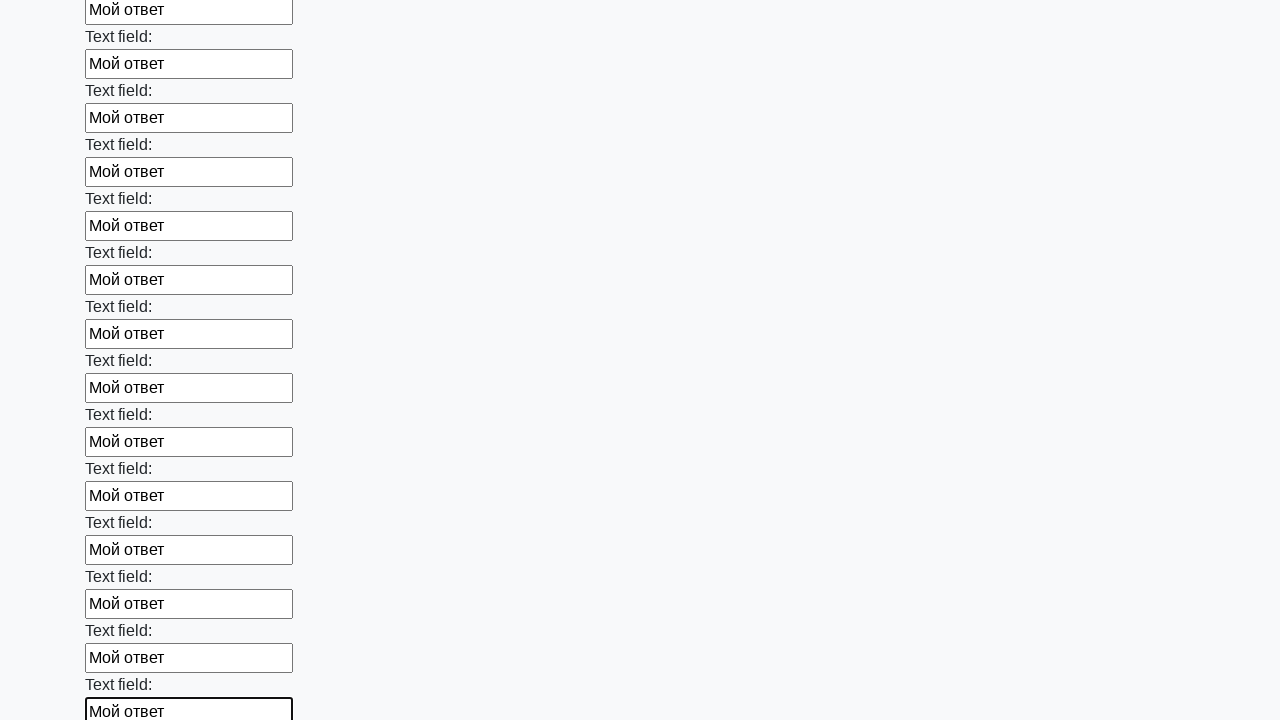

Filled an input field with 'Мой ответ' on input >> nth=59
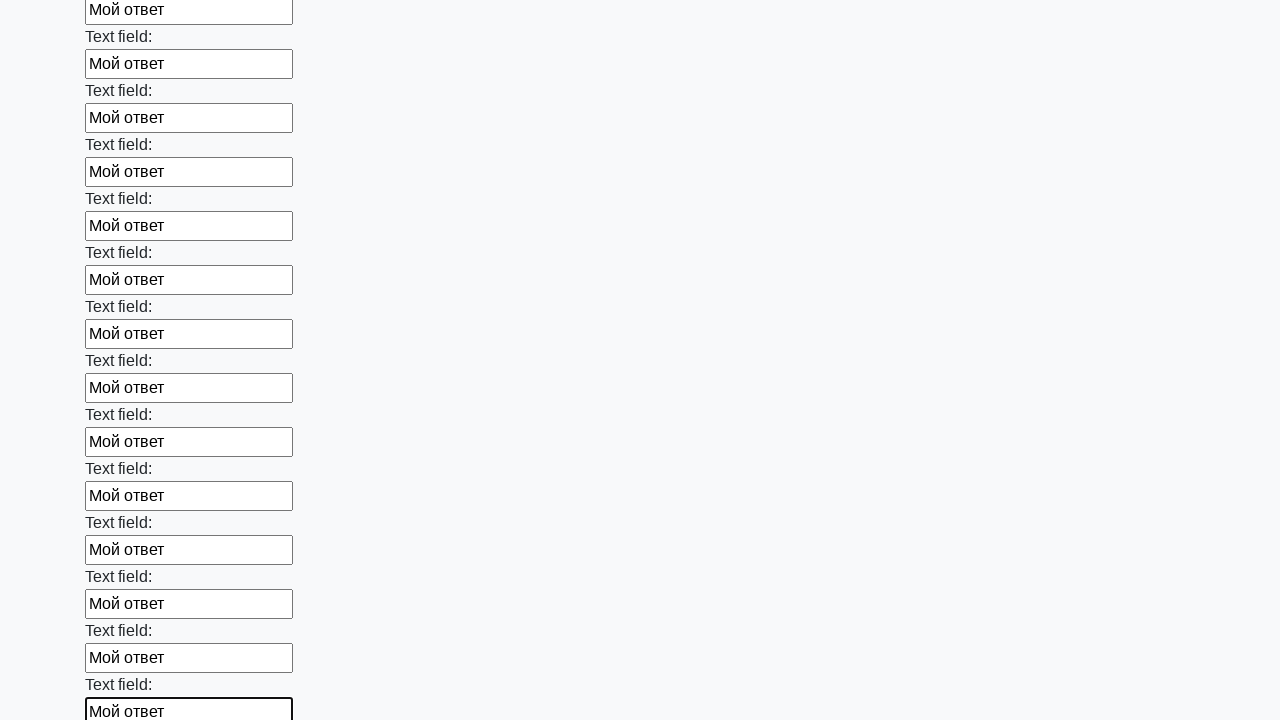

Filled an input field with 'Мой ответ' on input >> nth=60
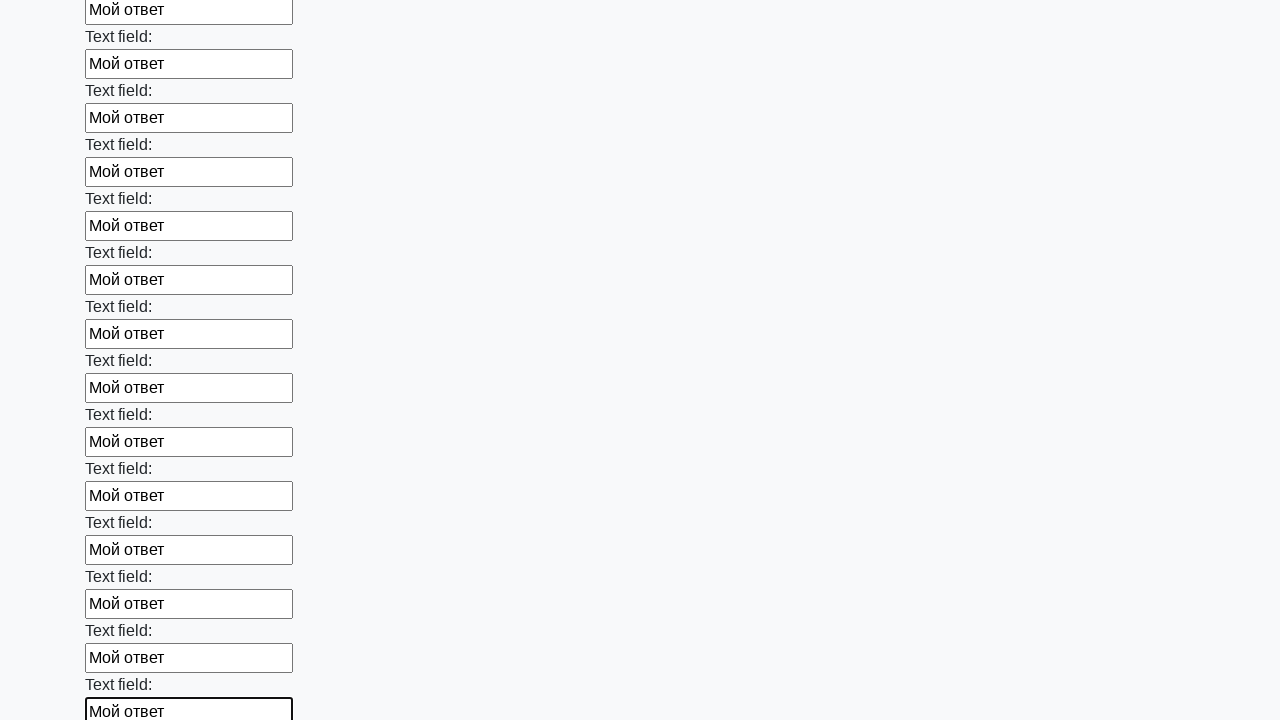

Filled an input field with 'Мой ответ' on input >> nth=61
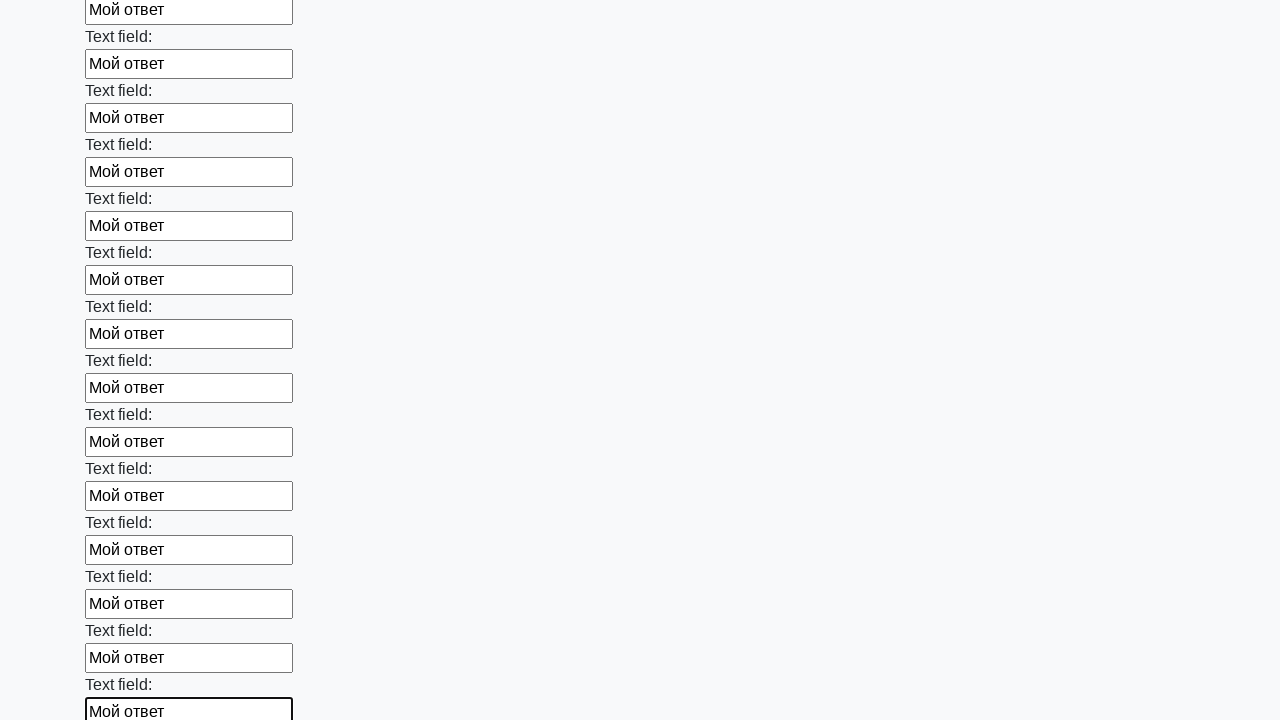

Filled an input field with 'Мой ответ' on input >> nth=62
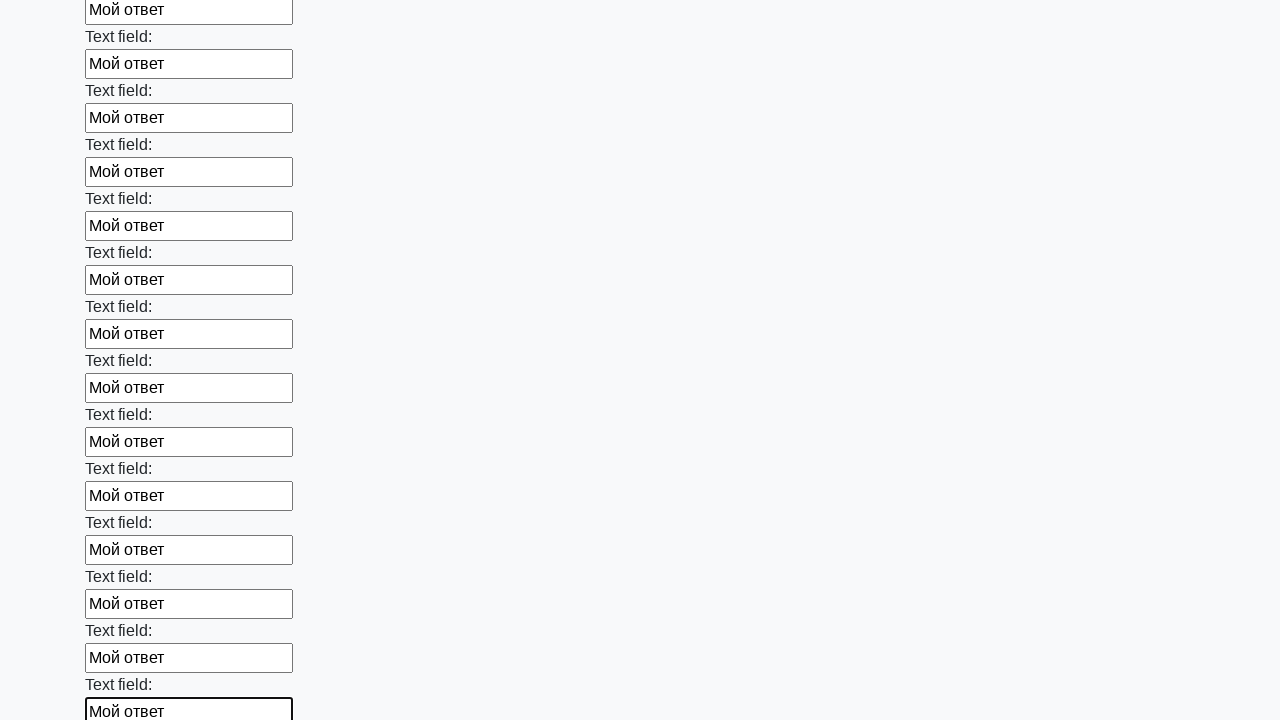

Filled an input field with 'Мой ответ' on input >> nth=63
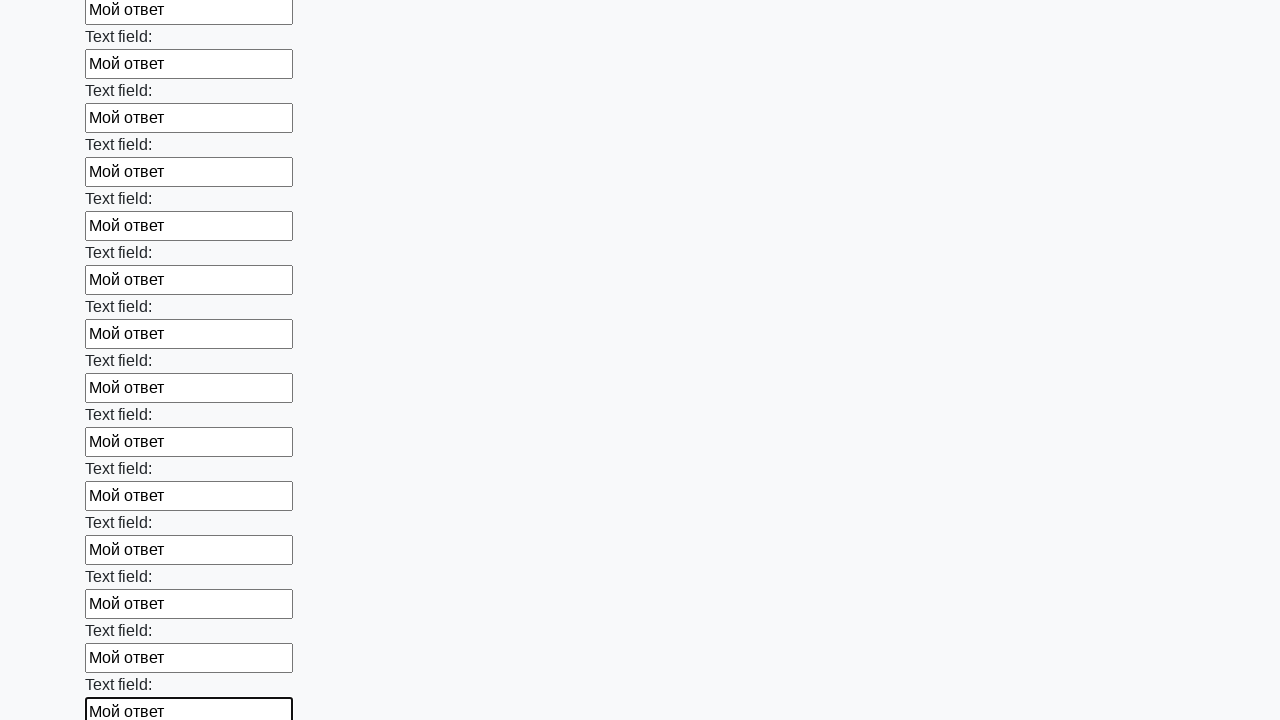

Filled an input field with 'Мой ответ' on input >> nth=64
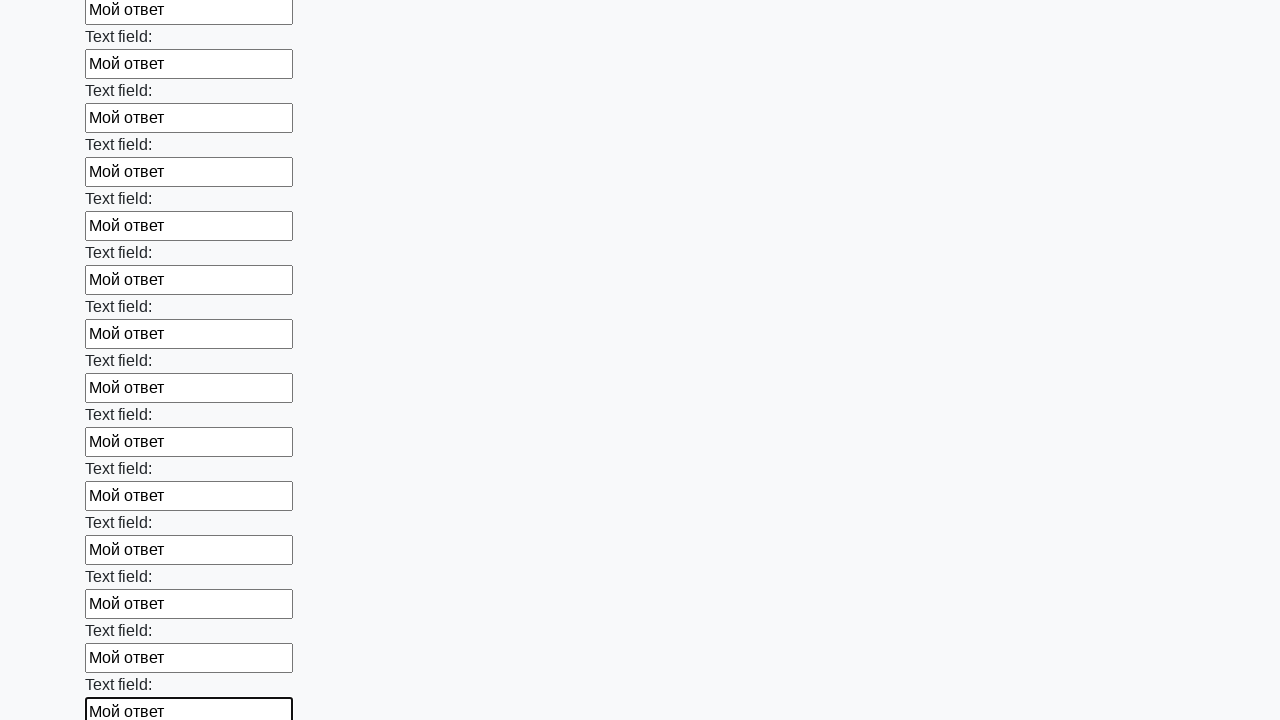

Filled an input field with 'Мой ответ' on input >> nth=65
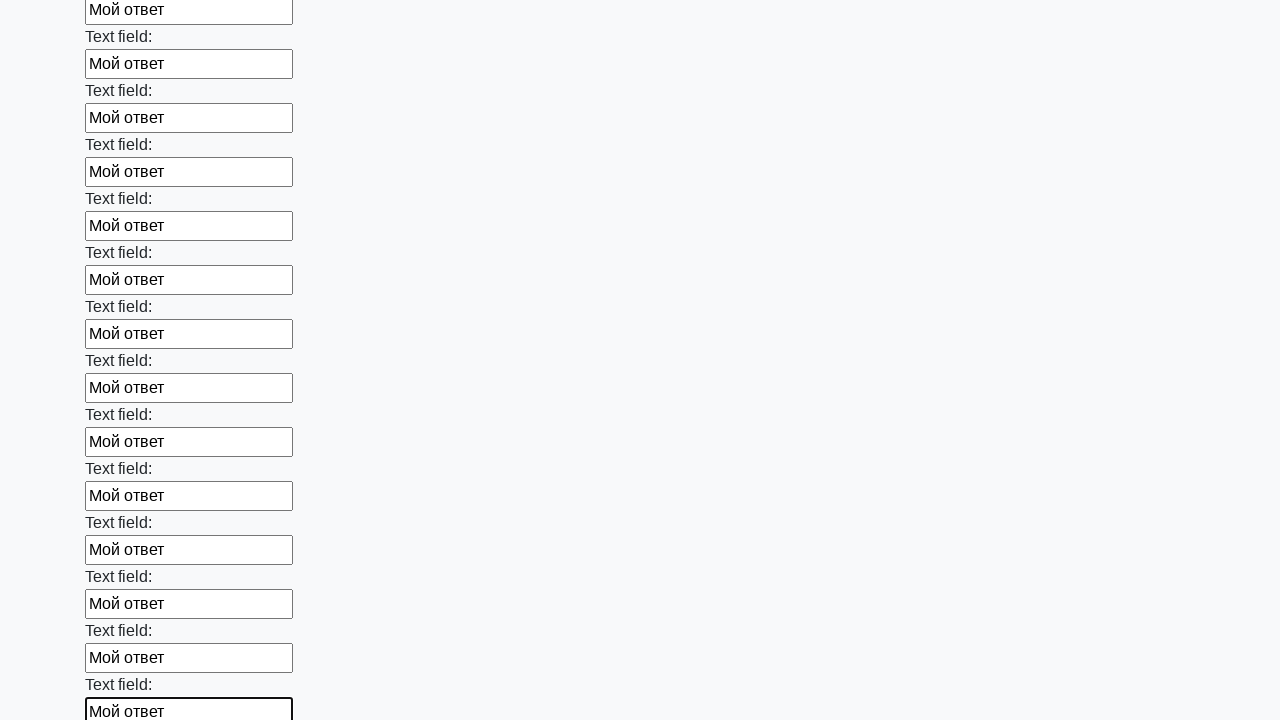

Filled an input field with 'Мой ответ' on input >> nth=66
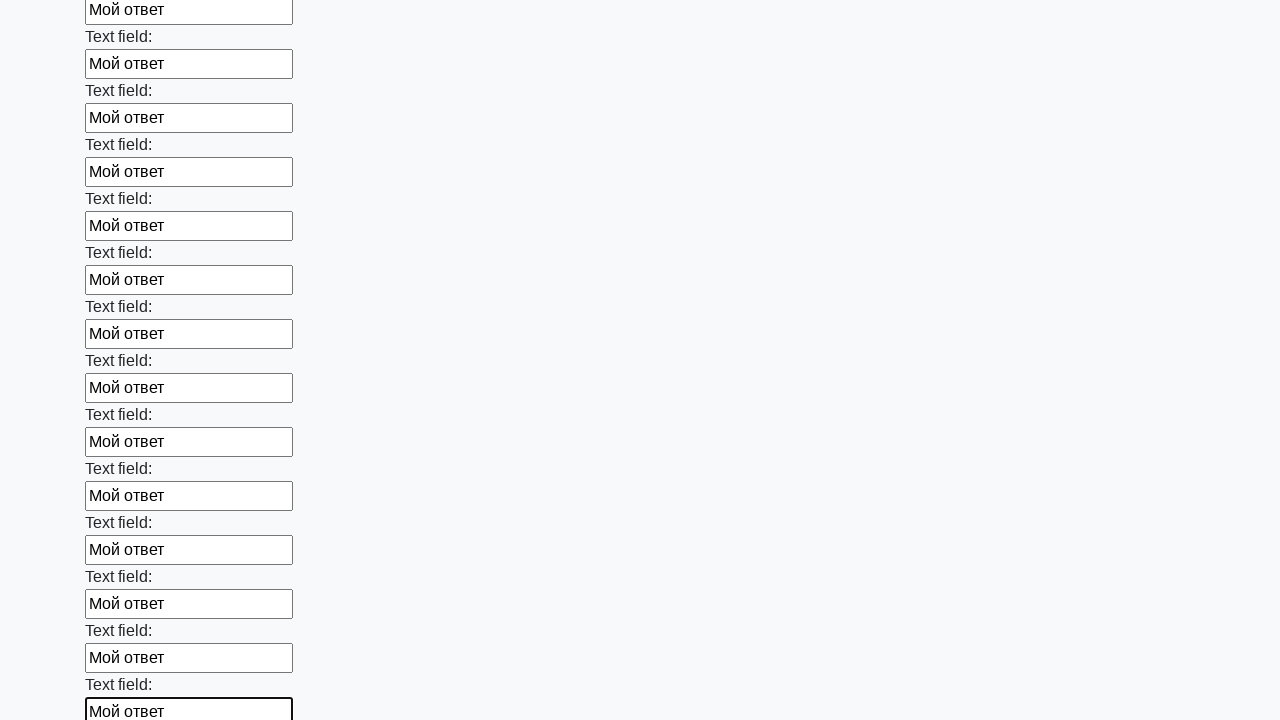

Filled an input field with 'Мой ответ' on input >> nth=67
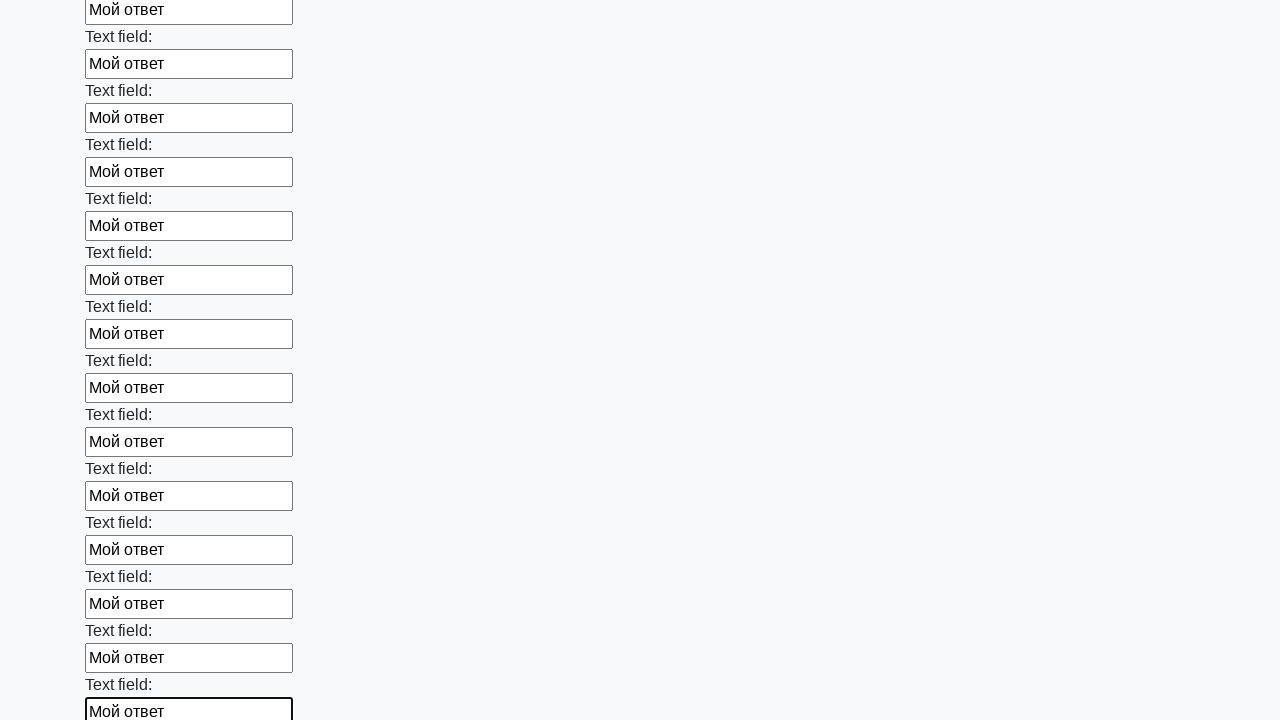

Filled an input field with 'Мой ответ' on input >> nth=68
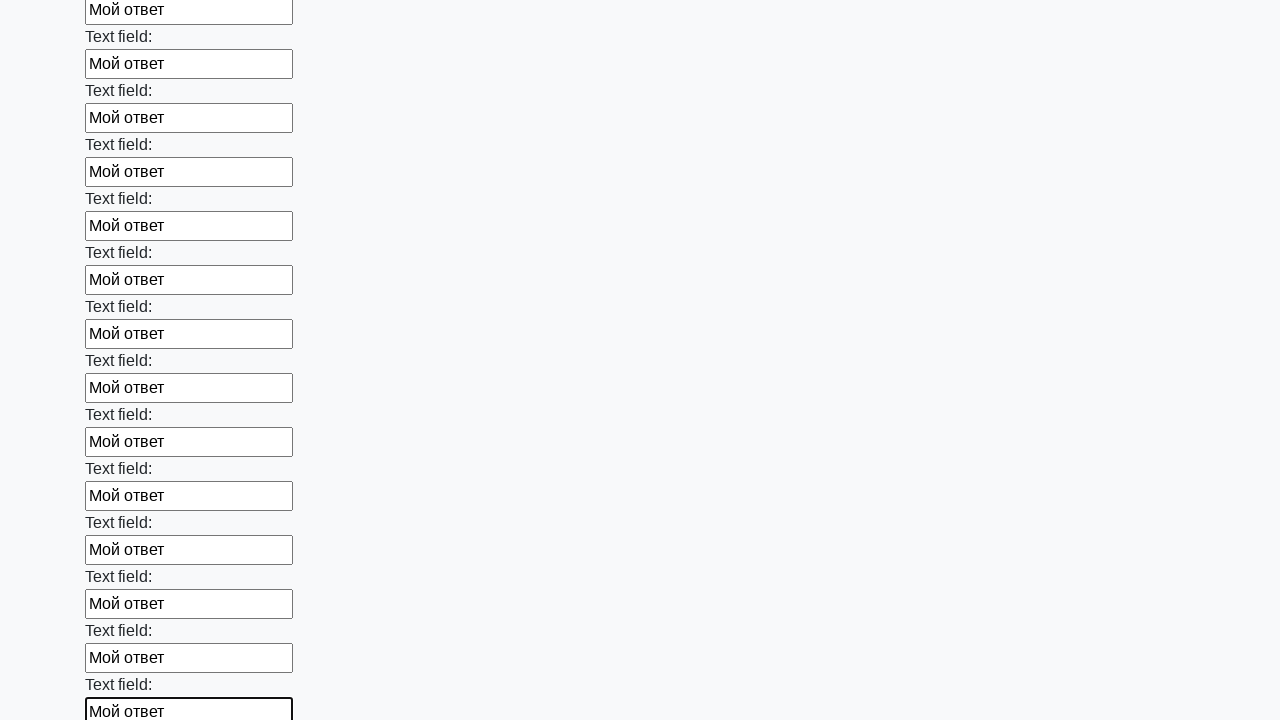

Filled an input field with 'Мой ответ' on input >> nth=69
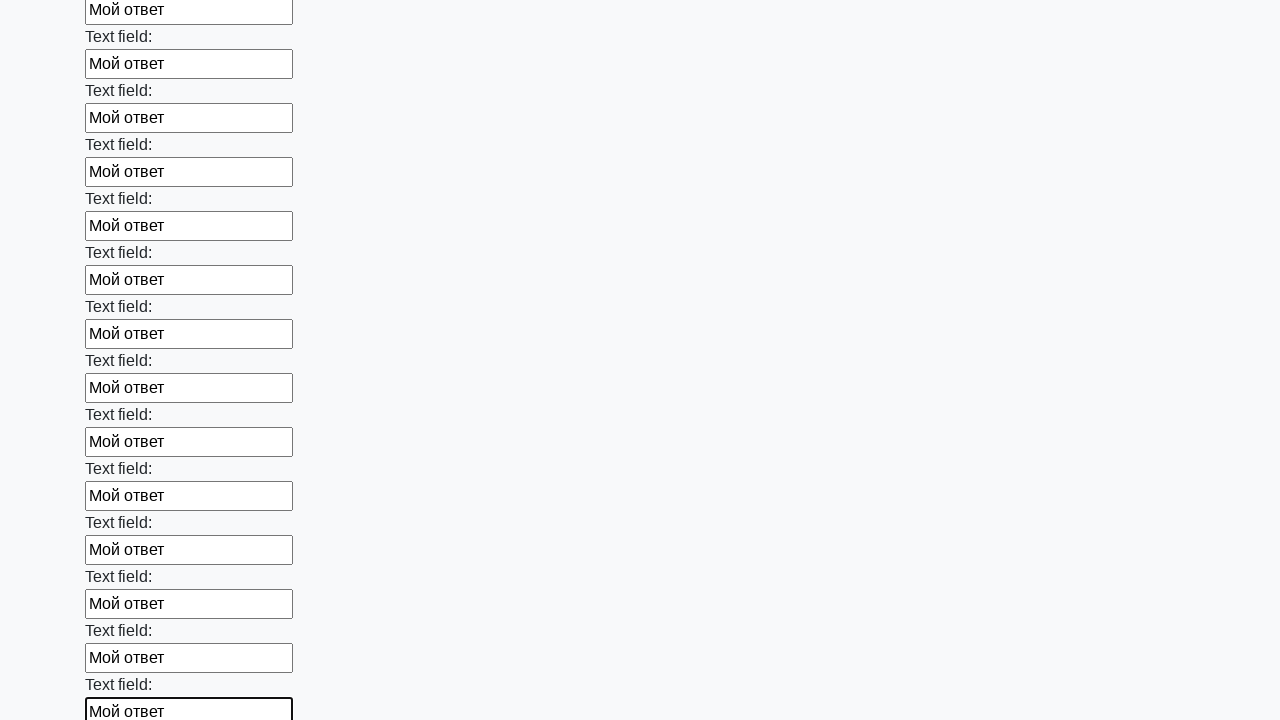

Filled an input field with 'Мой ответ' on input >> nth=70
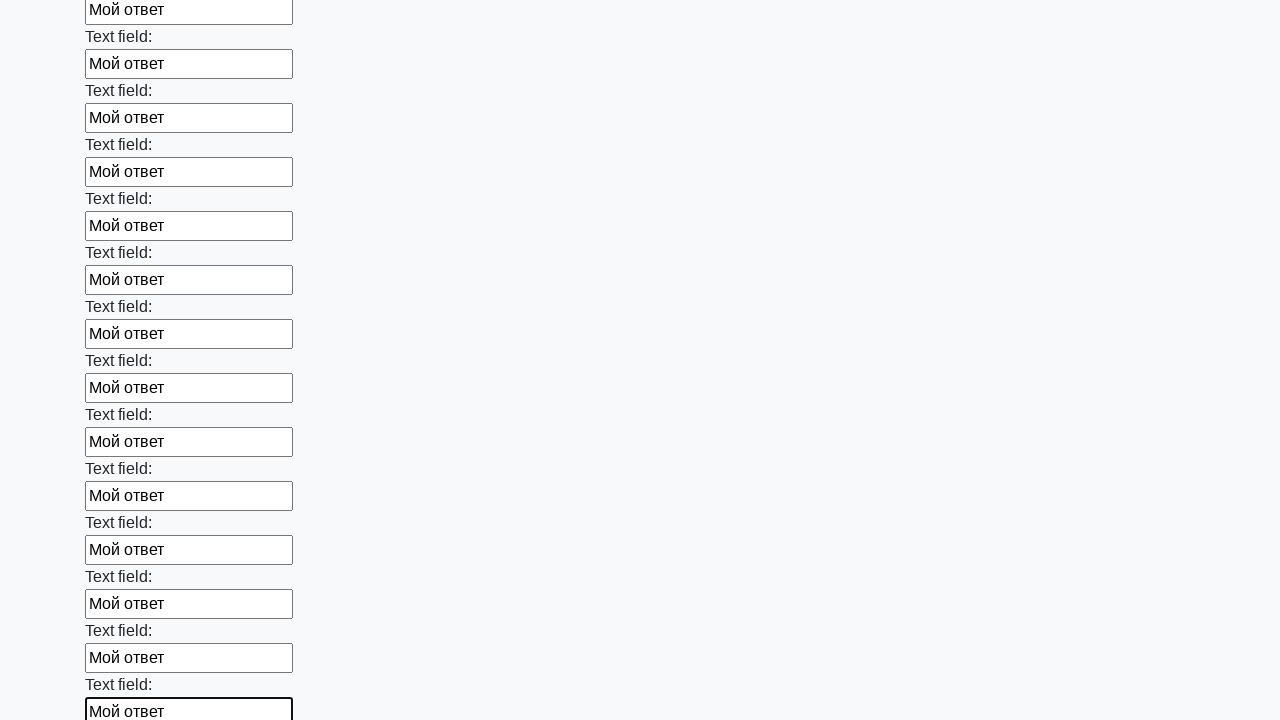

Filled an input field with 'Мой ответ' on input >> nth=71
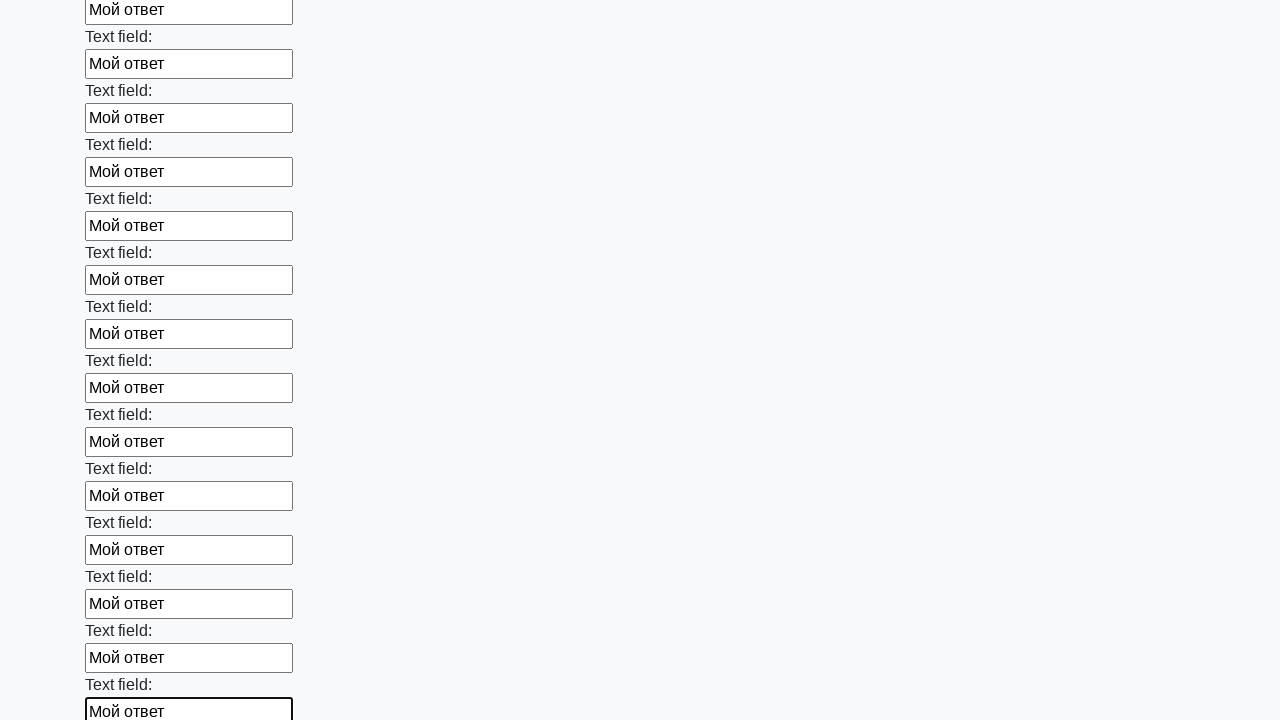

Filled an input field with 'Мой ответ' on input >> nth=72
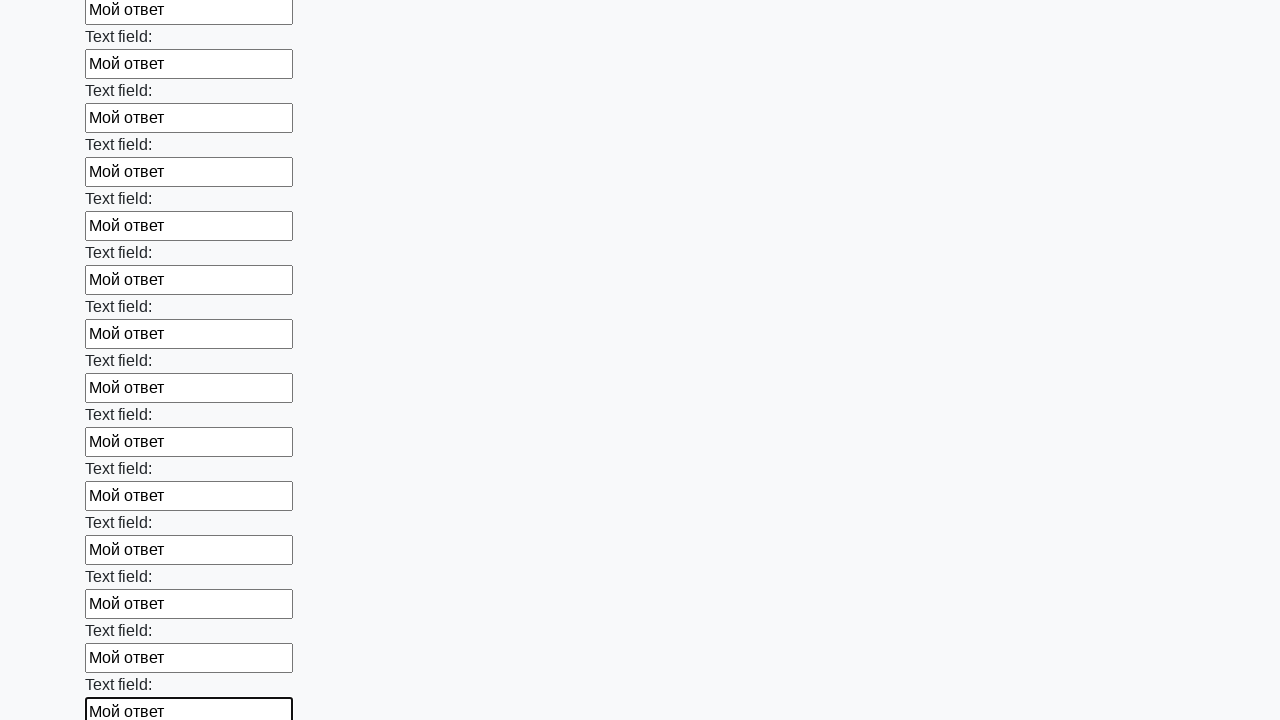

Filled an input field with 'Мой ответ' on input >> nth=73
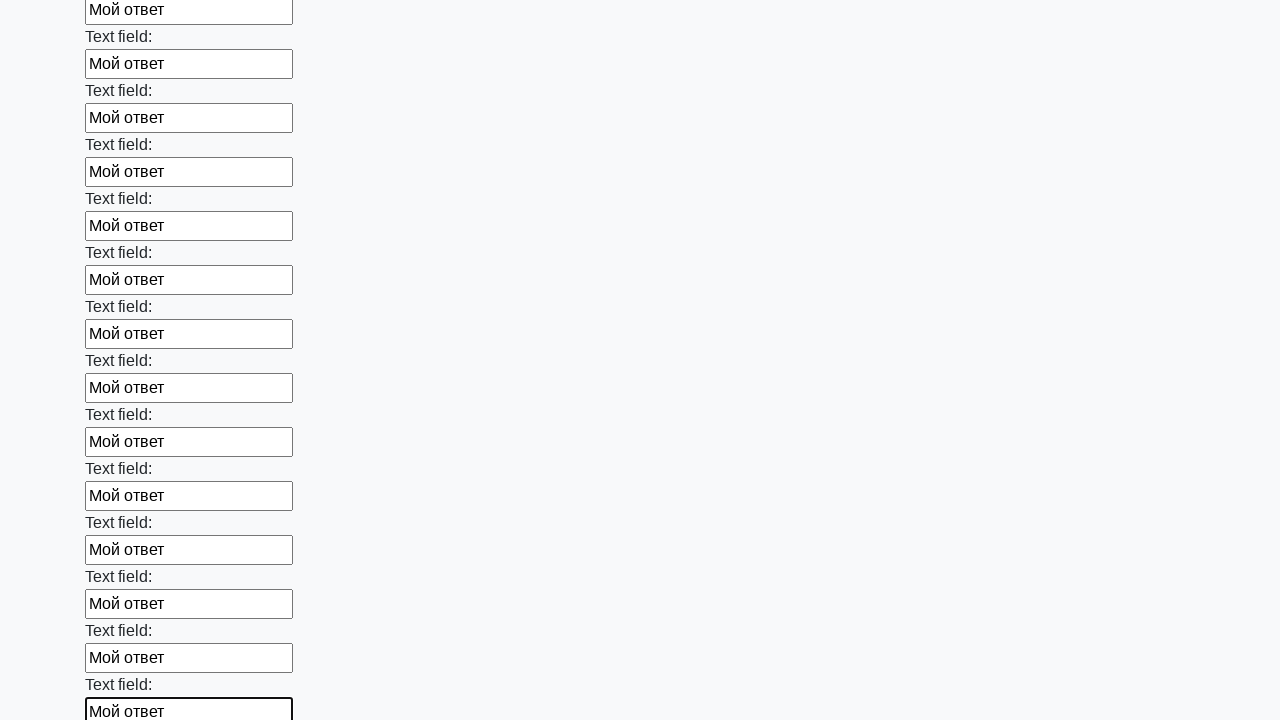

Filled an input field with 'Мой ответ' on input >> nth=74
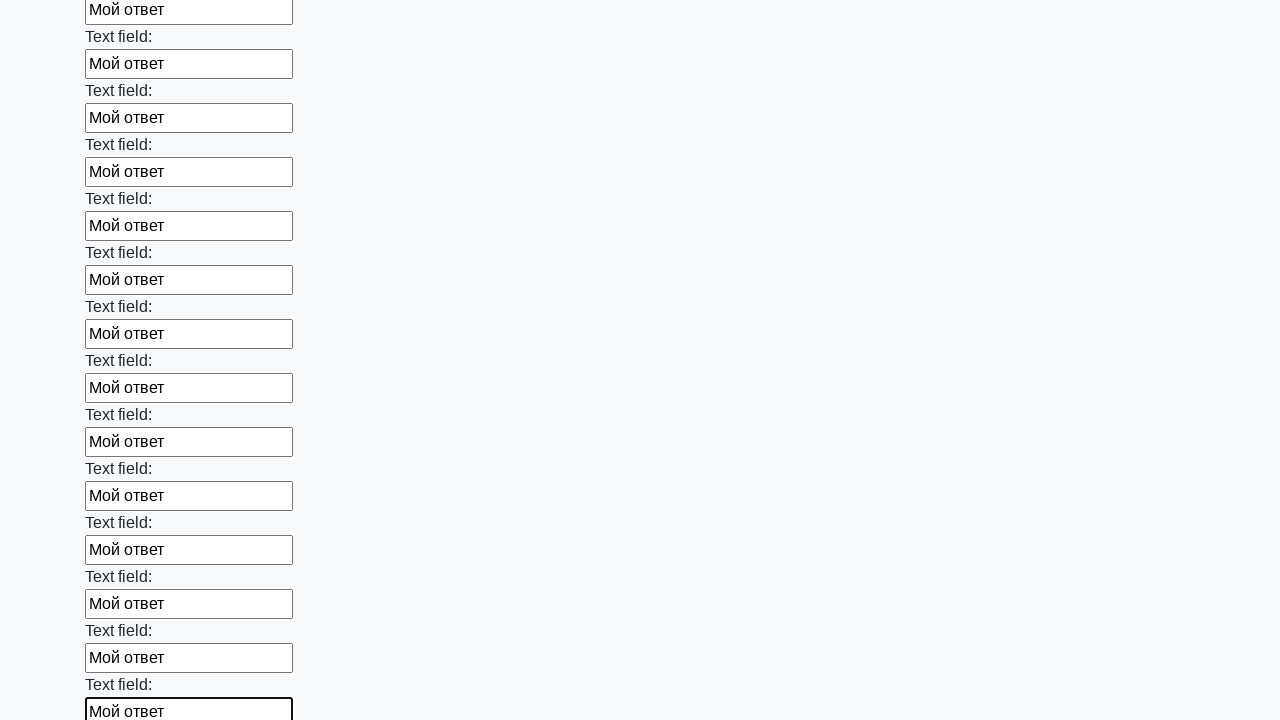

Filled an input field with 'Мой ответ' on input >> nth=75
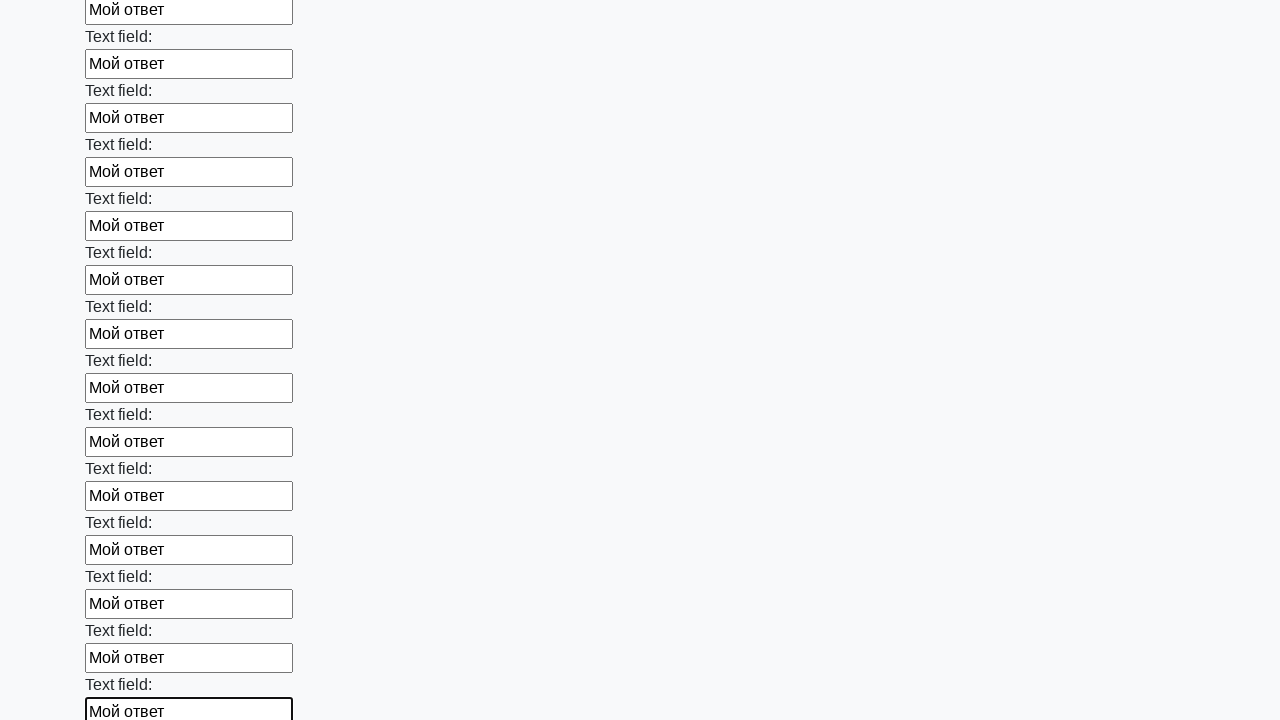

Filled an input field with 'Мой ответ' on input >> nth=76
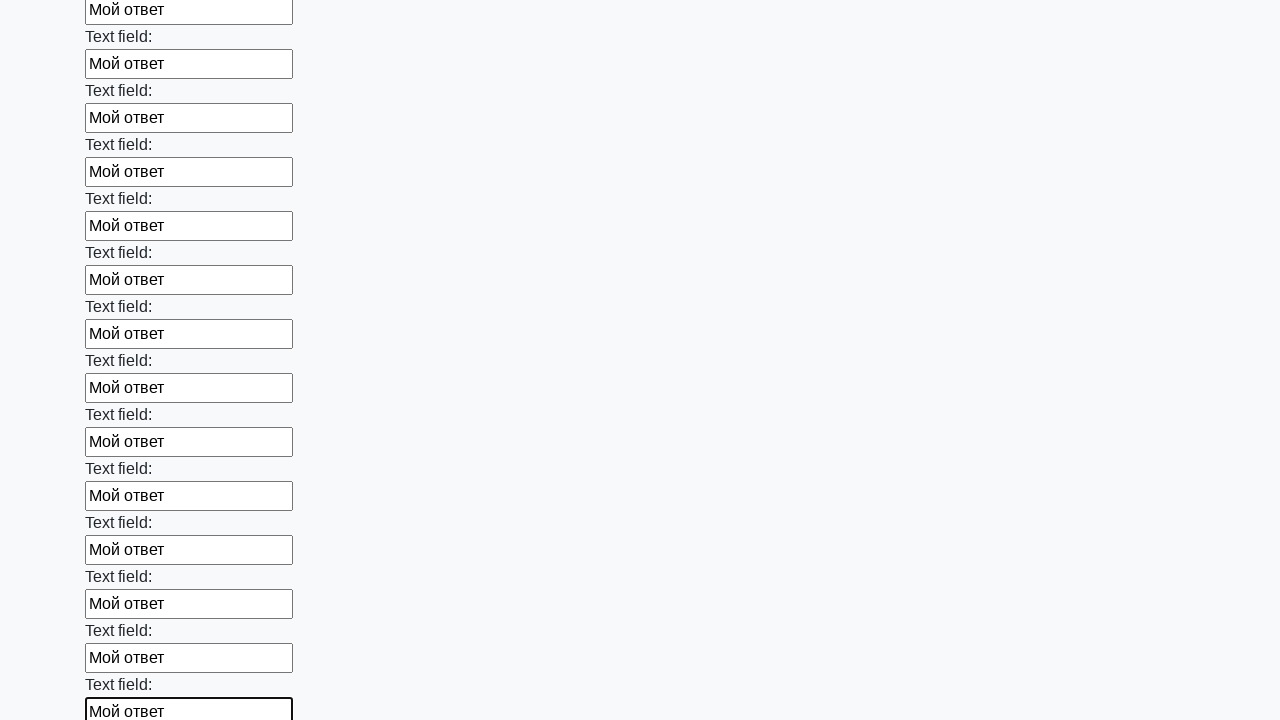

Filled an input field with 'Мой ответ' on input >> nth=77
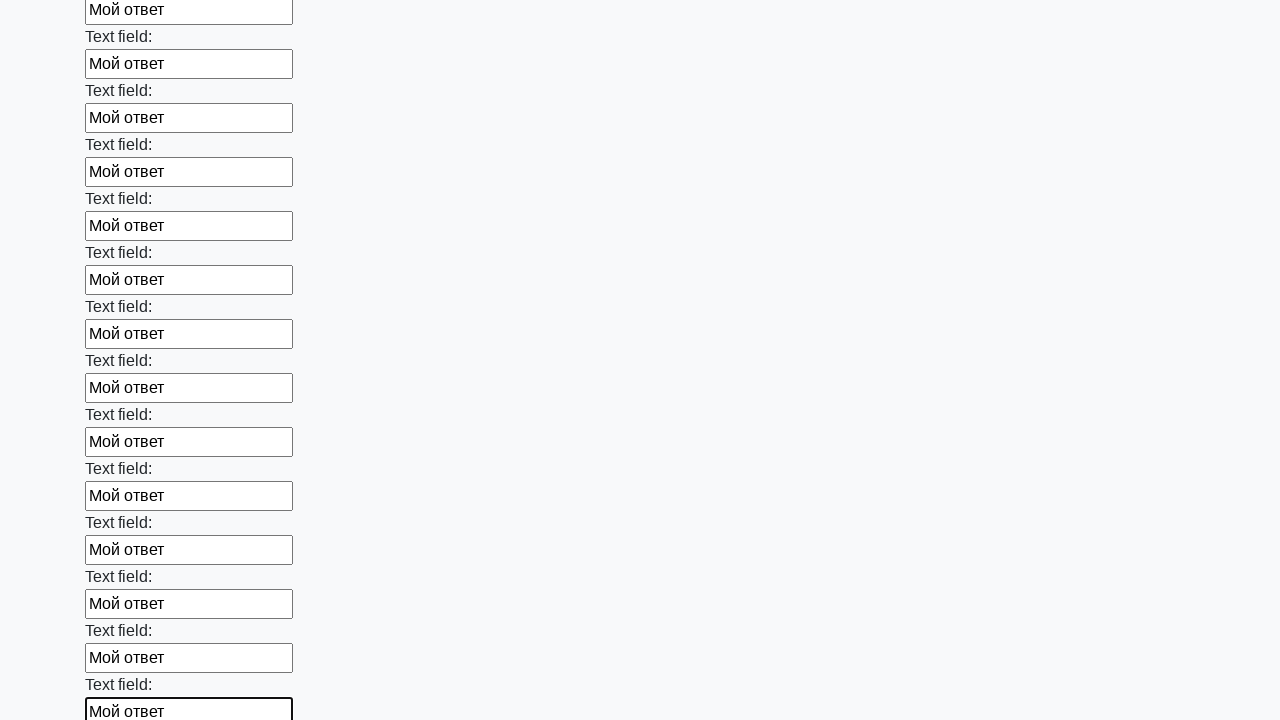

Filled an input field with 'Мой ответ' on input >> nth=78
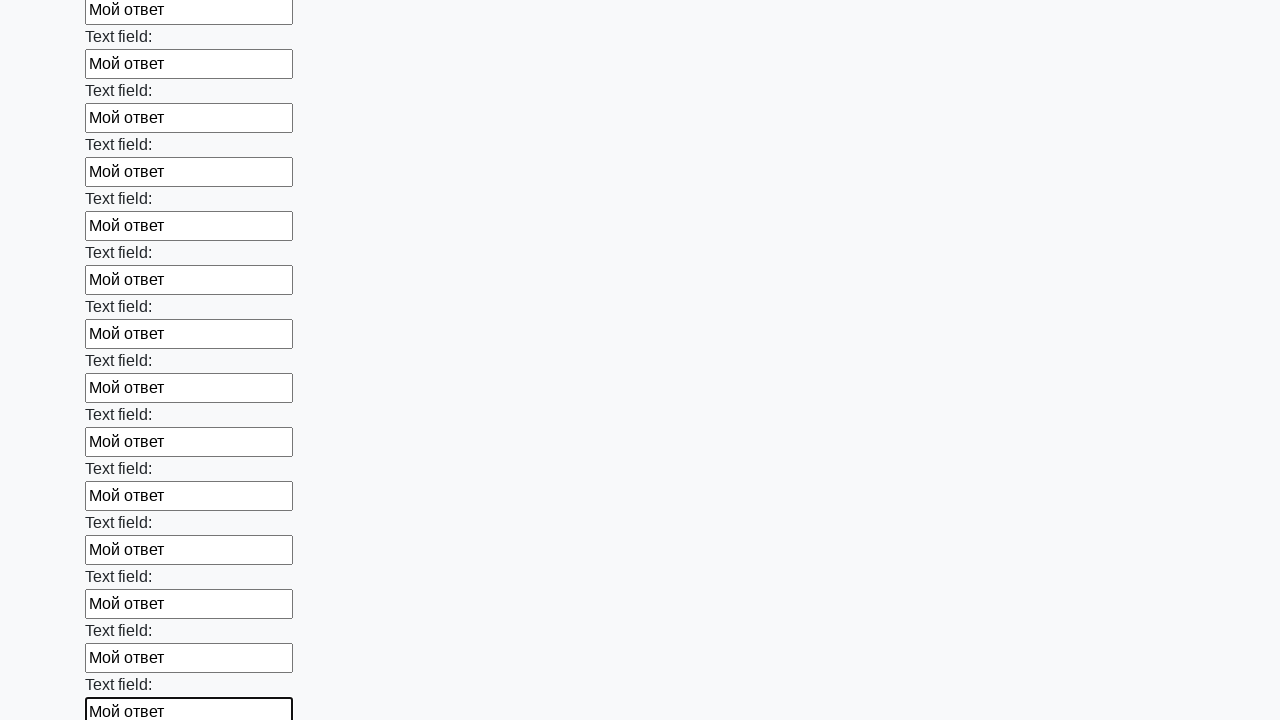

Filled an input field with 'Мой ответ' on input >> nth=79
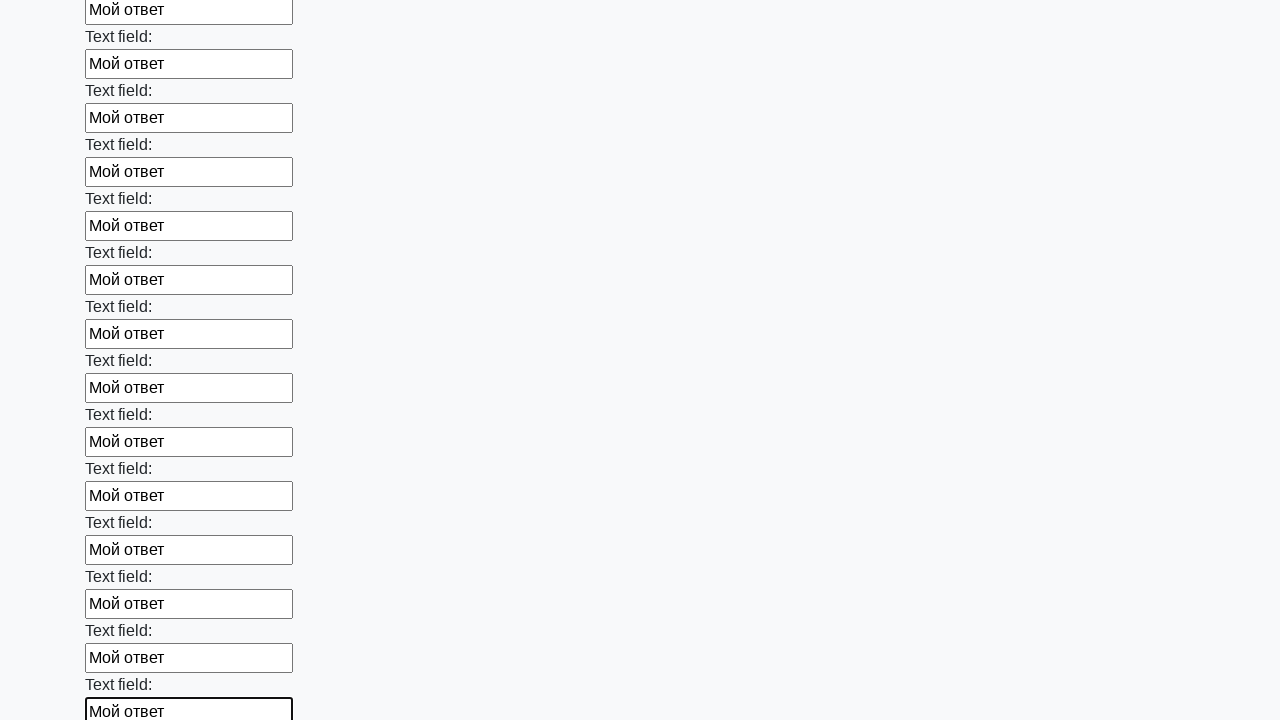

Filled an input field with 'Мой ответ' on input >> nth=80
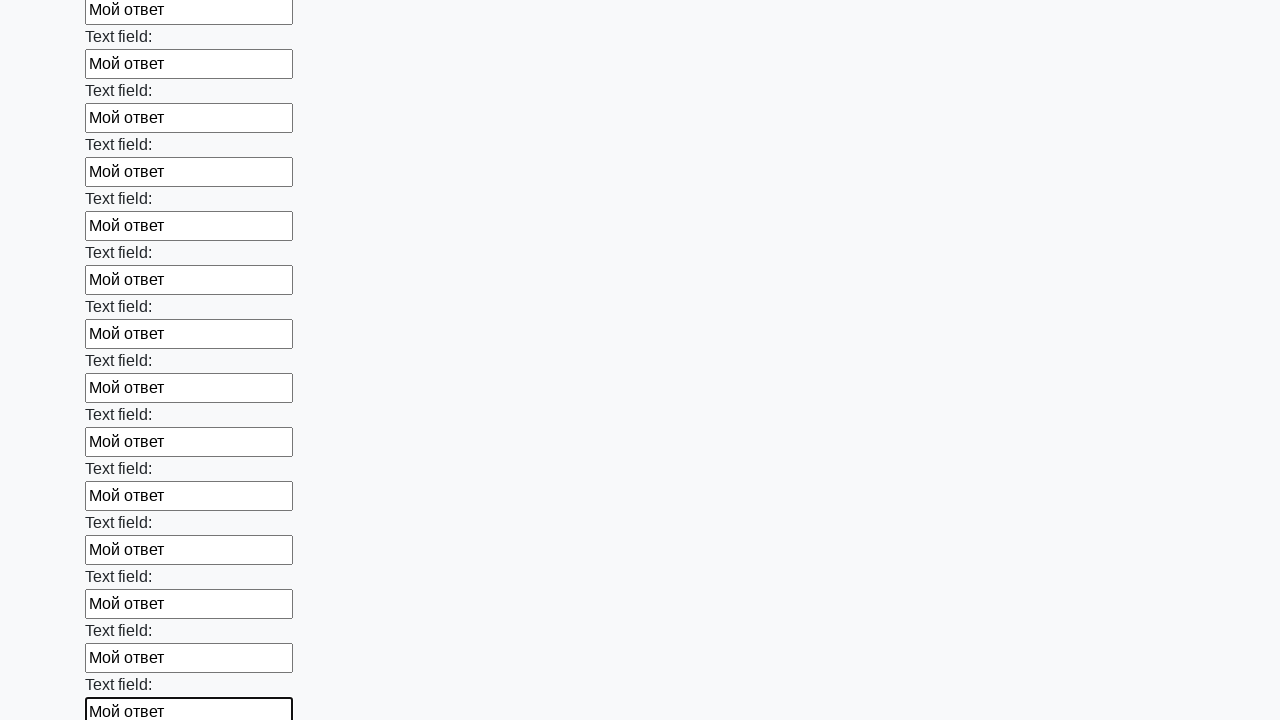

Filled an input field with 'Мой ответ' on input >> nth=81
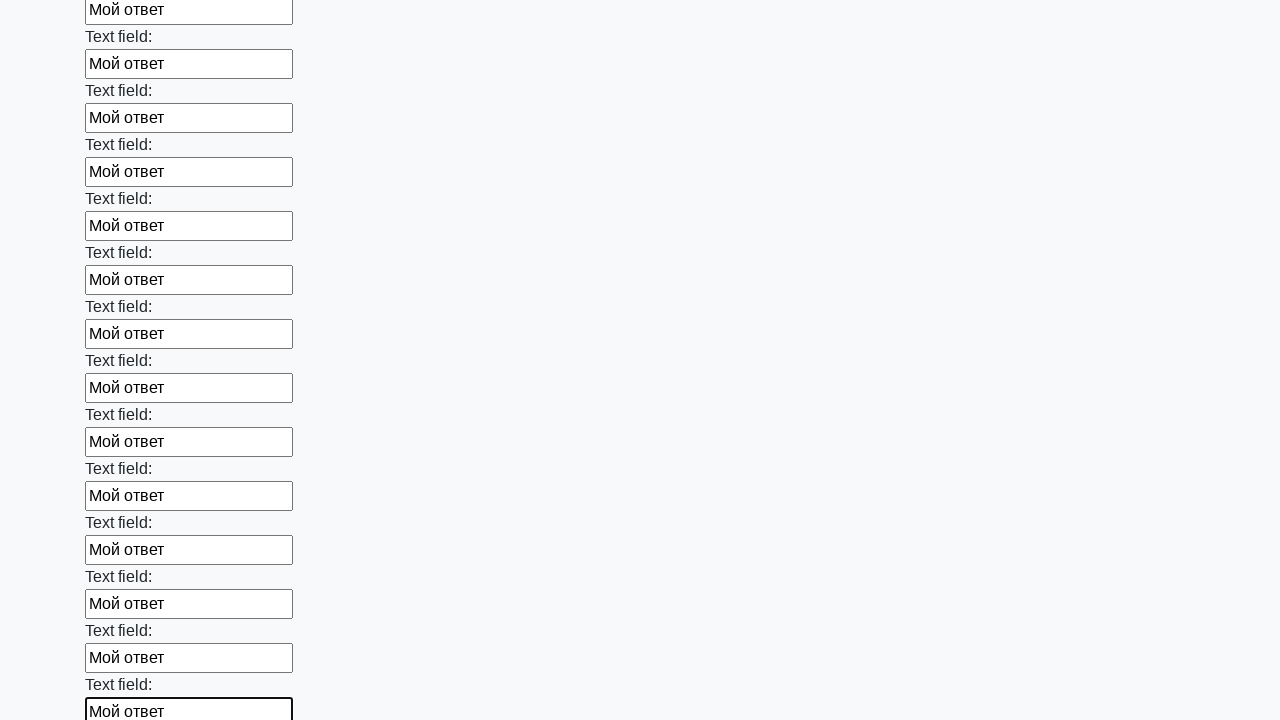

Filled an input field with 'Мой ответ' on input >> nth=82
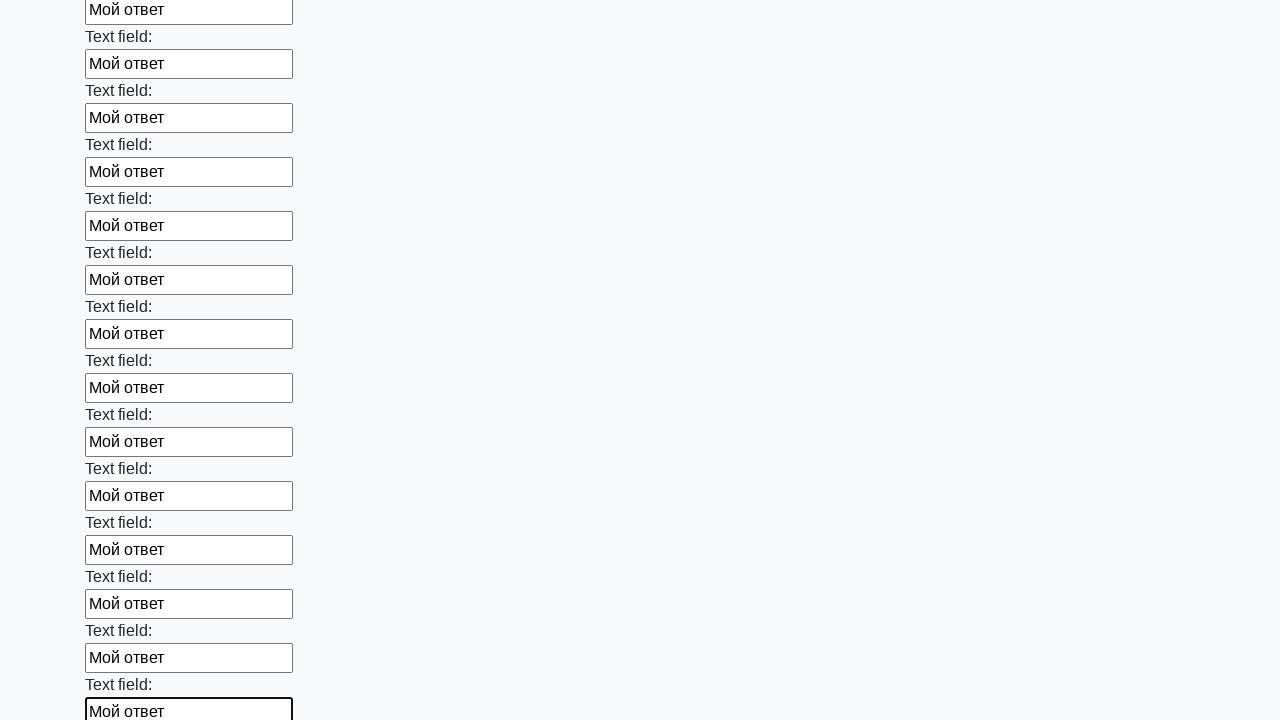

Filled an input field with 'Мой ответ' on input >> nth=83
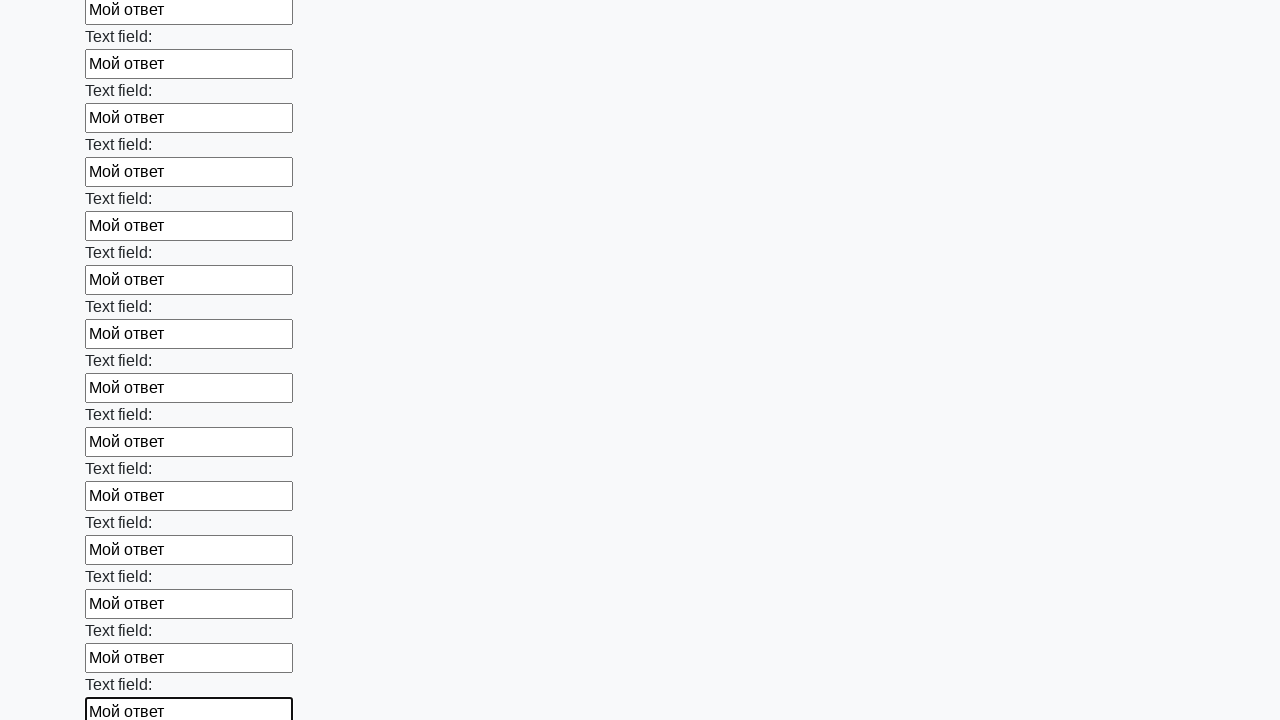

Filled an input field with 'Мой ответ' on input >> nth=84
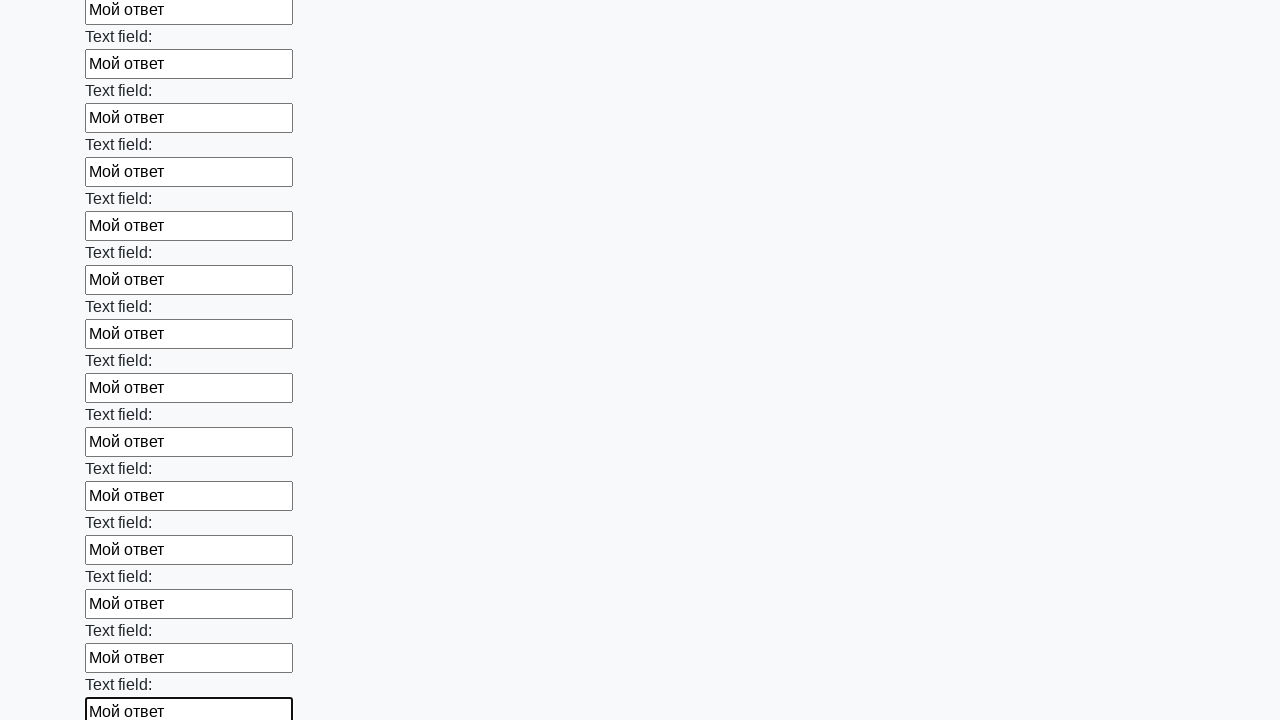

Filled an input field with 'Мой ответ' on input >> nth=85
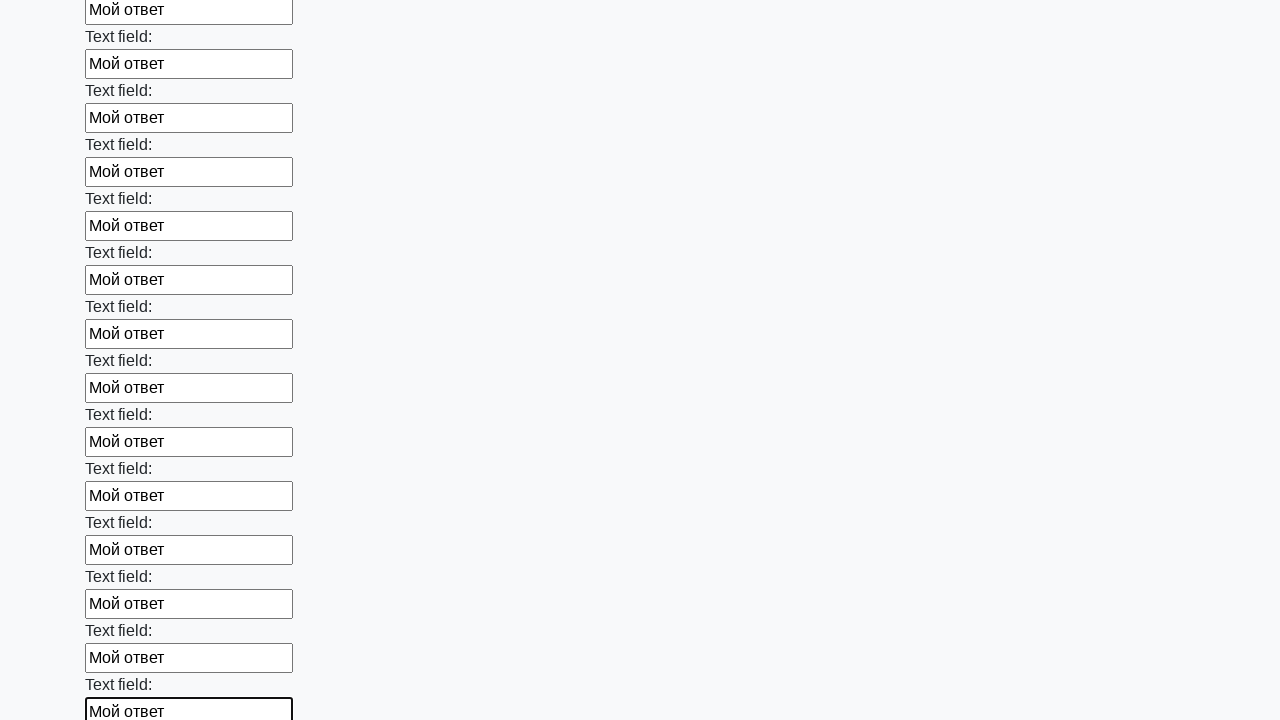

Filled an input field with 'Мой ответ' on input >> nth=86
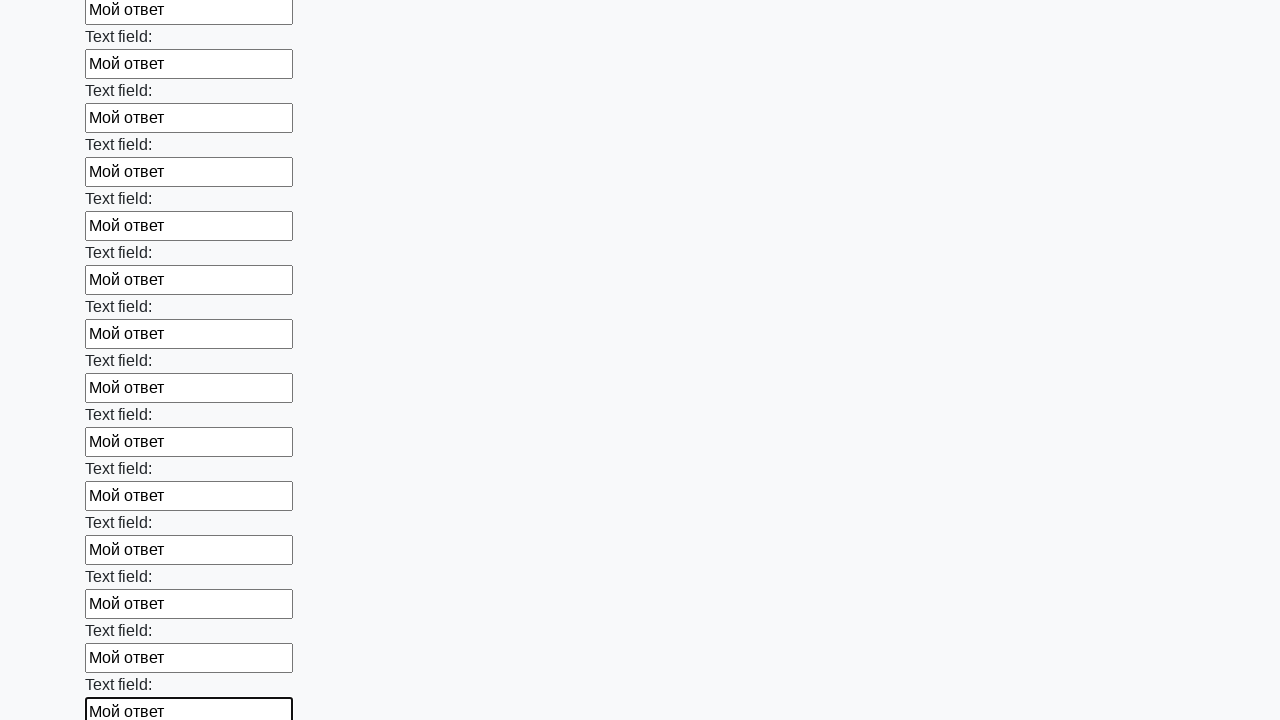

Filled an input field with 'Мой ответ' on input >> nth=87
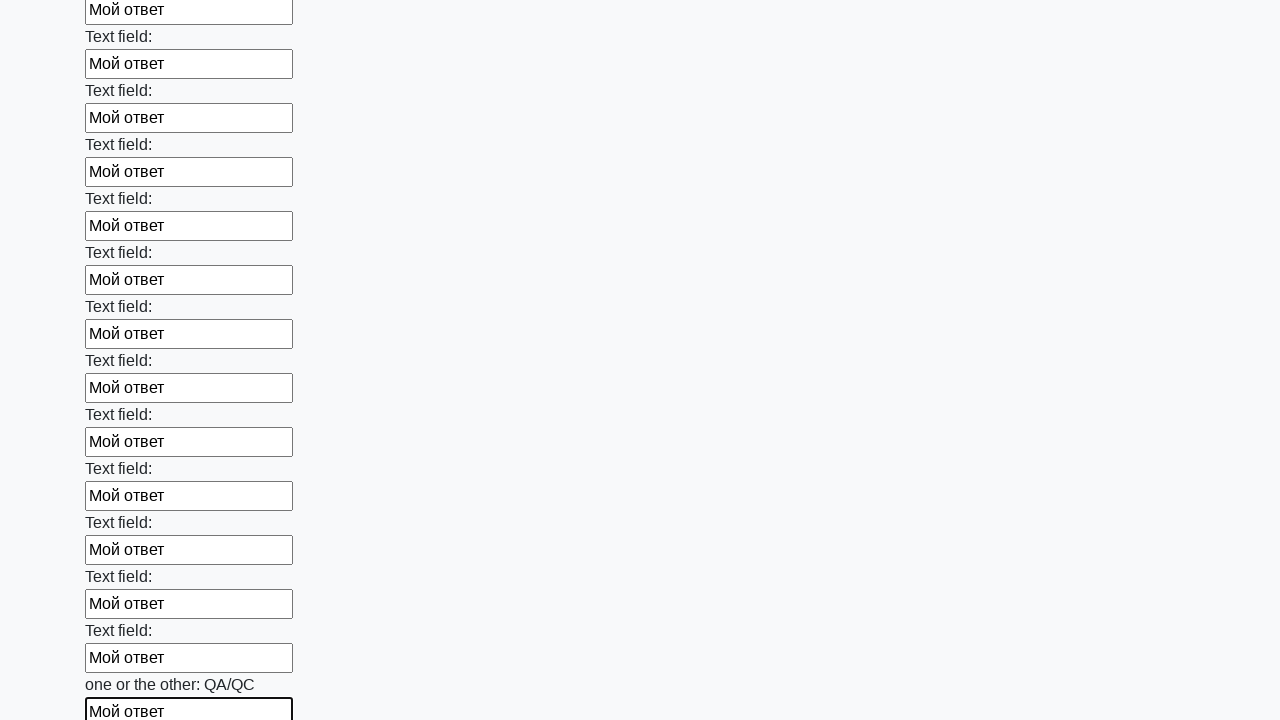

Filled an input field with 'Мой ответ' on input >> nth=88
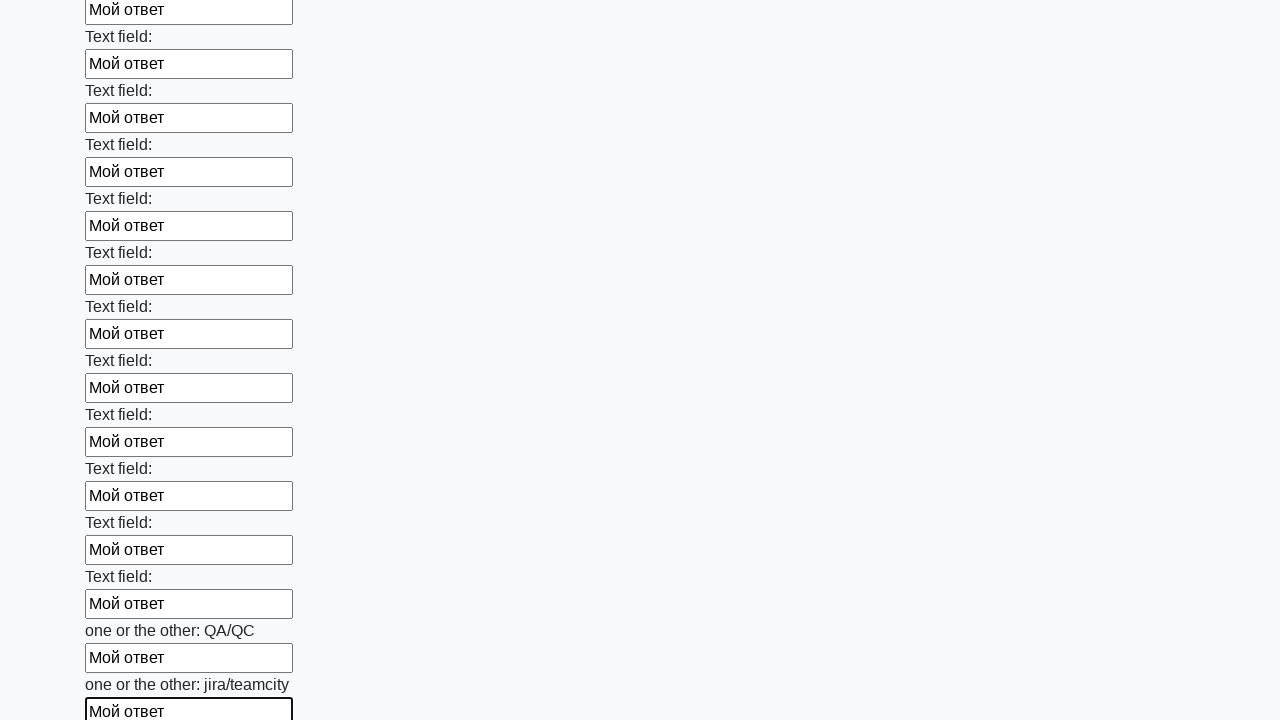

Filled an input field with 'Мой ответ' on input >> nth=89
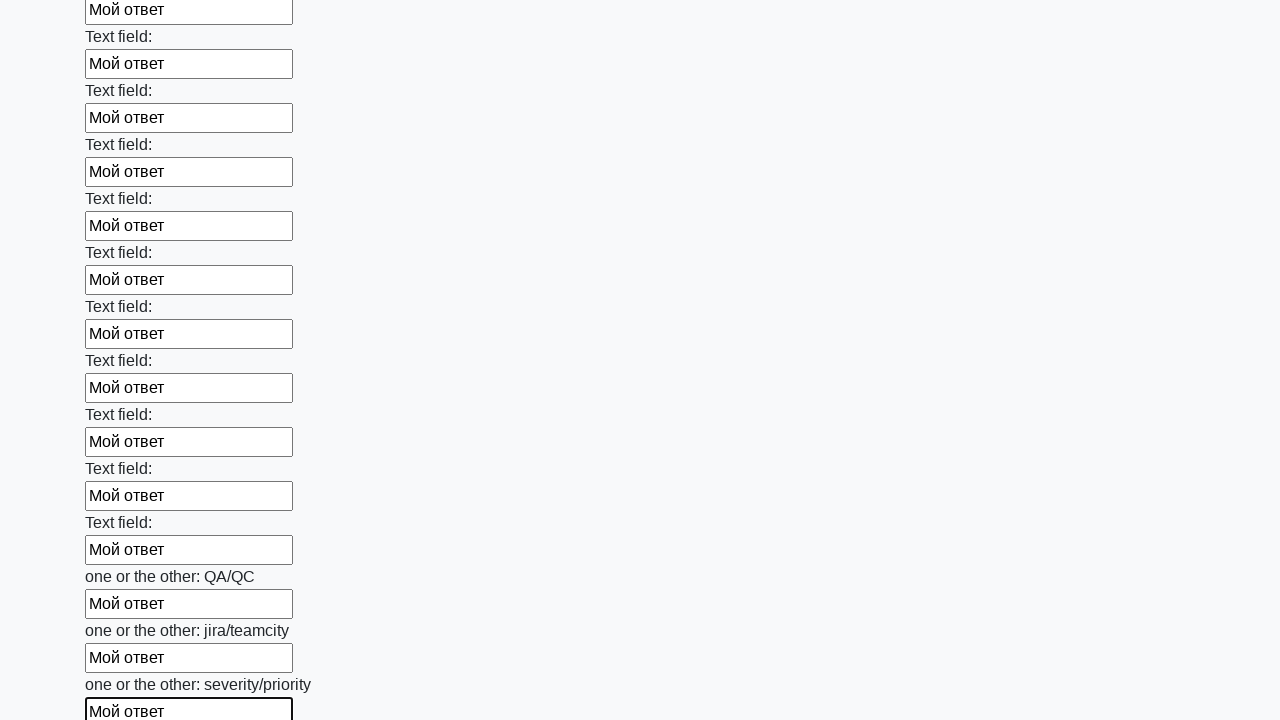

Filled an input field with 'Мой ответ' on input >> nth=90
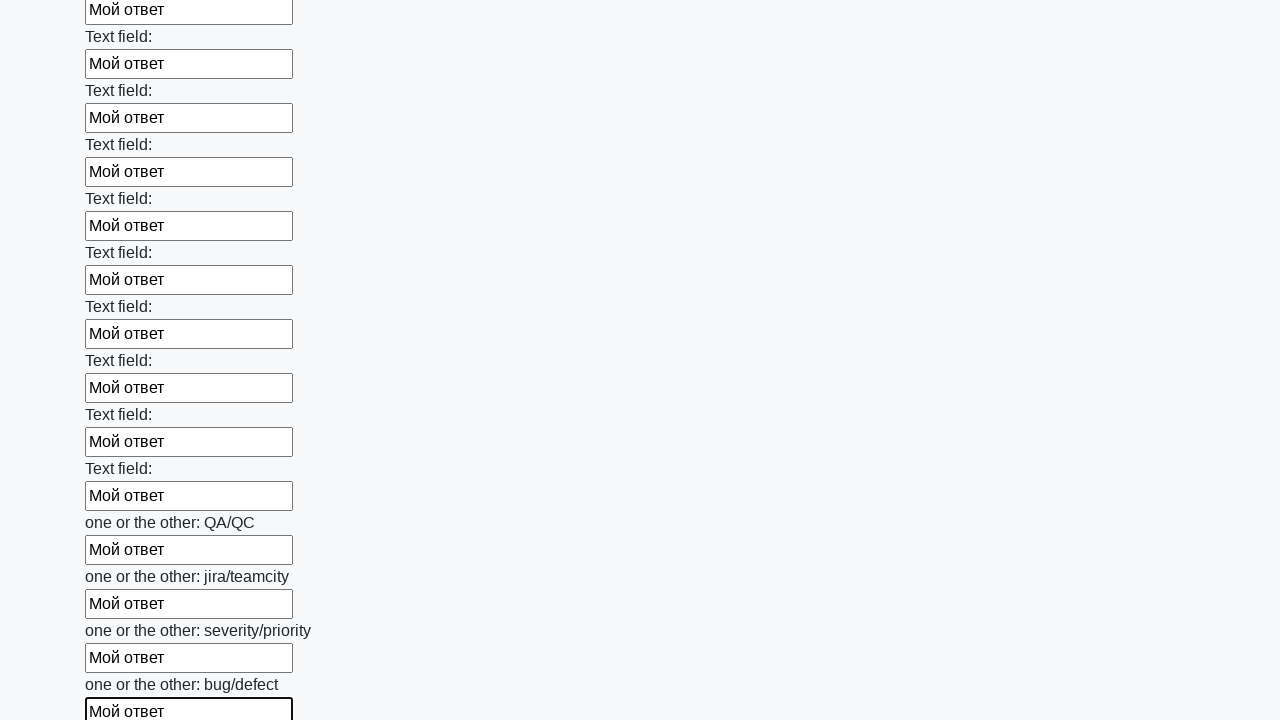

Filled an input field with 'Мой ответ' on input >> nth=91
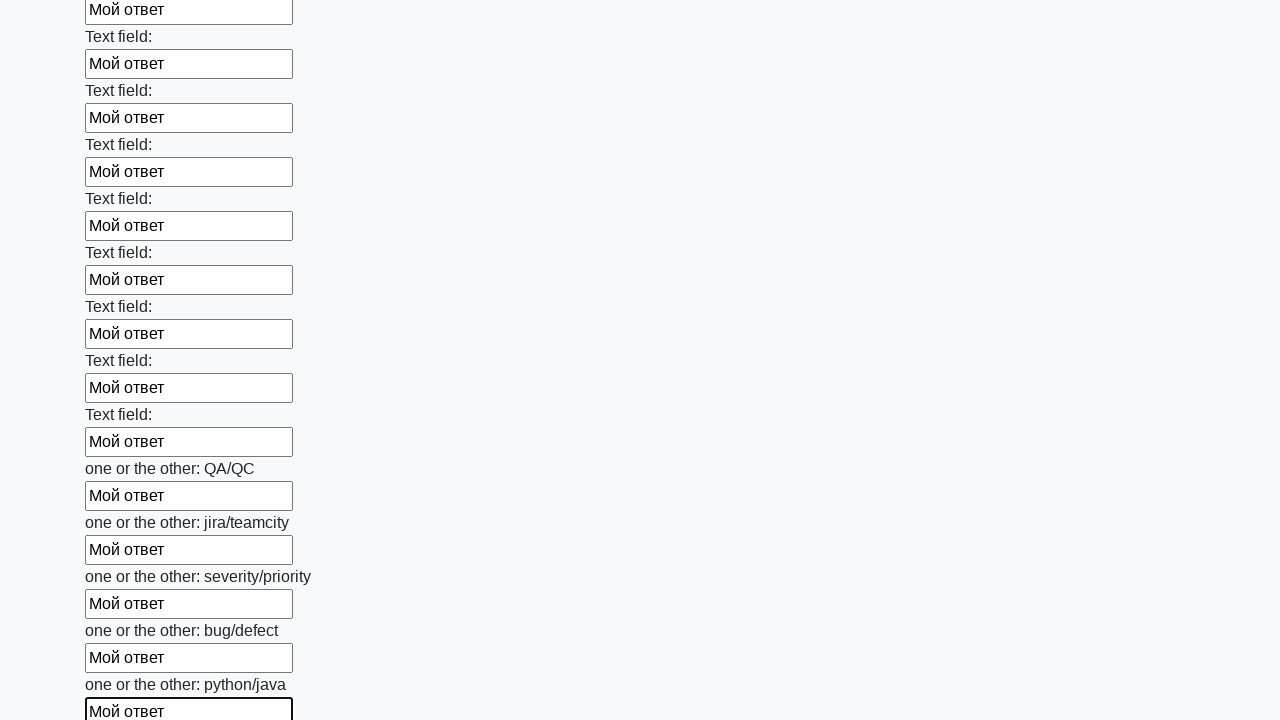

Filled an input field with 'Мой ответ' on input >> nth=92
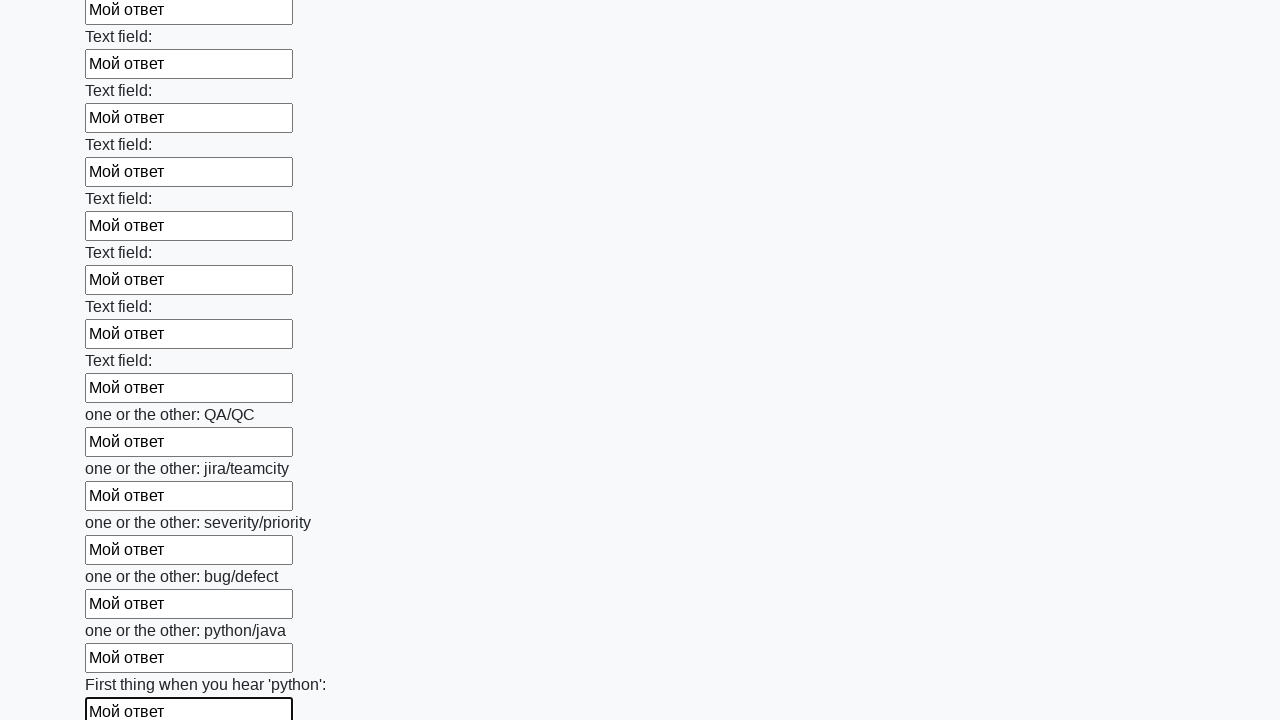

Filled an input field with 'Мой ответ' on input >> nth=93
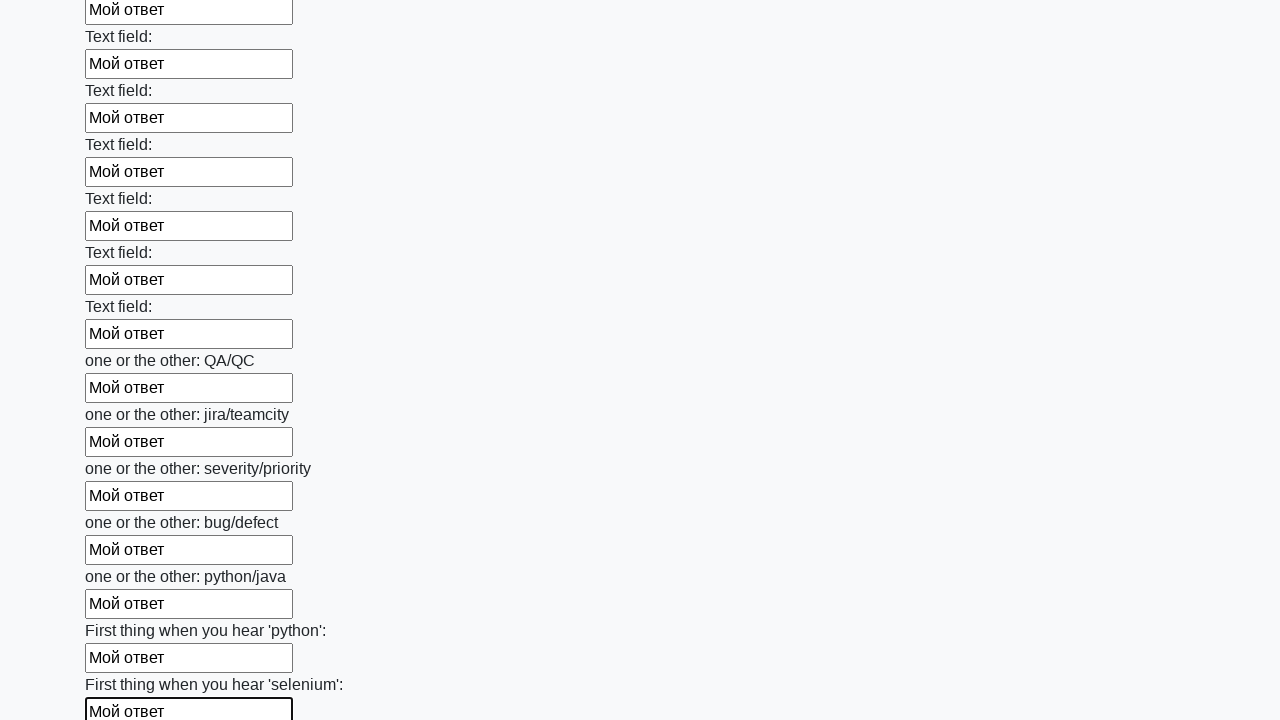

Filled an input field with 'Мой ответ' on input >> nth=94
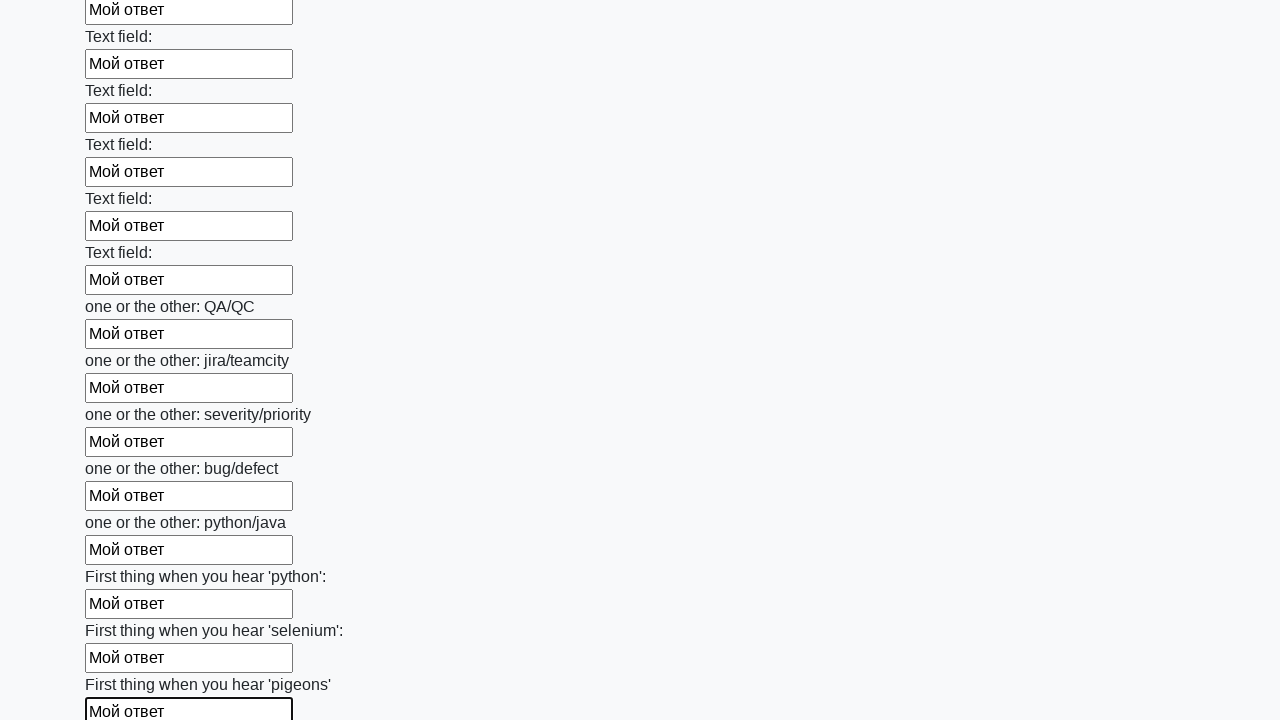

Filled an input field with 'Мой ответ' on input >> nth=95
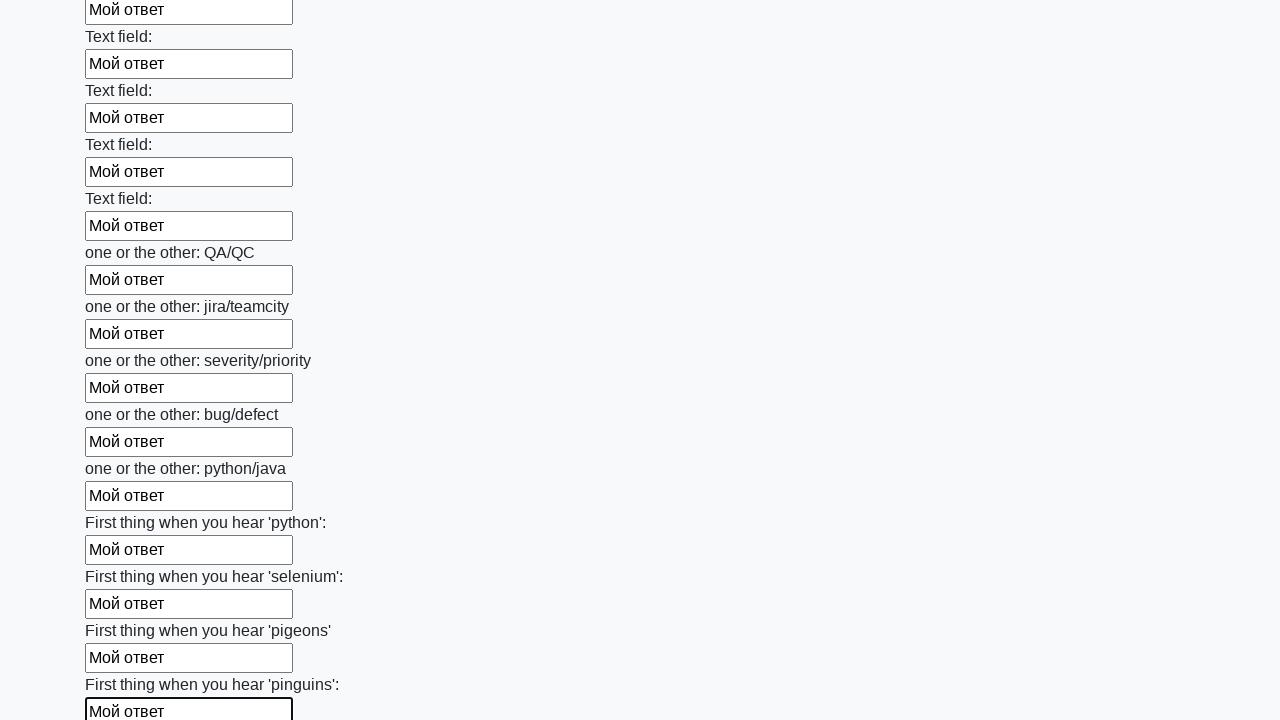

Filled an input field with 'Мой ответ' on input >> nth=96
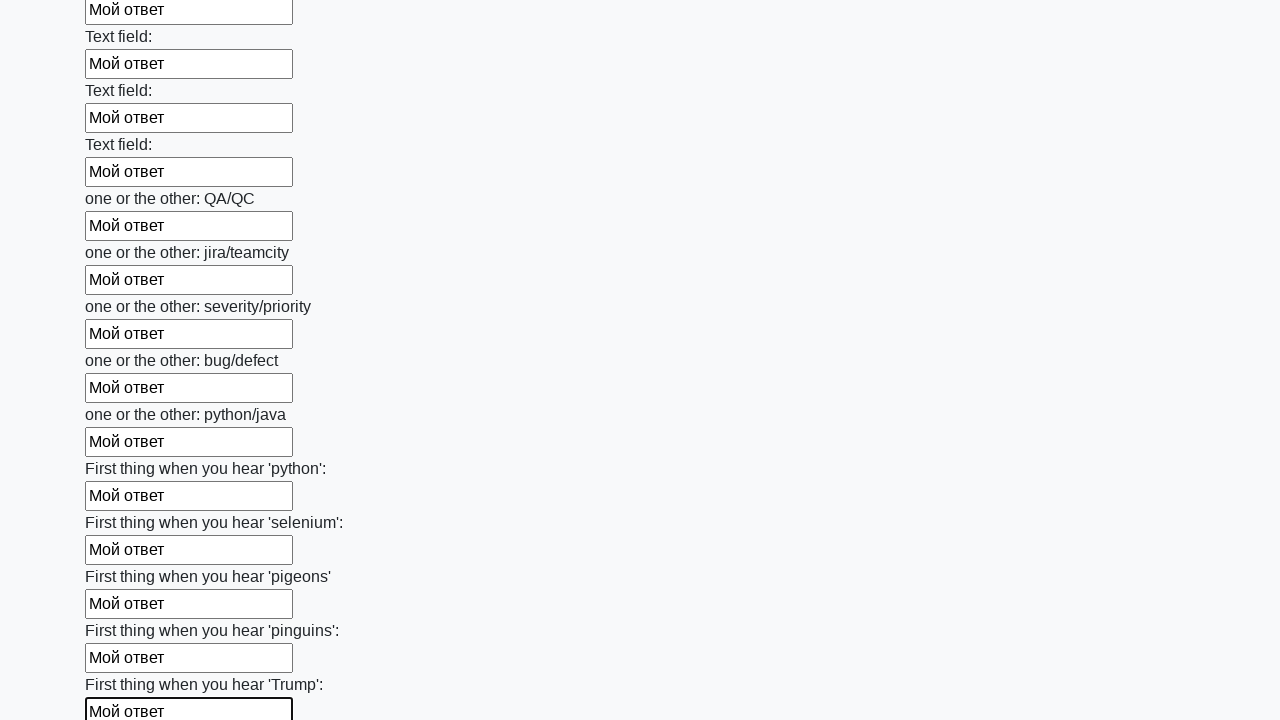

Filled an input field with 'Мой ответ' on input >> nth=97
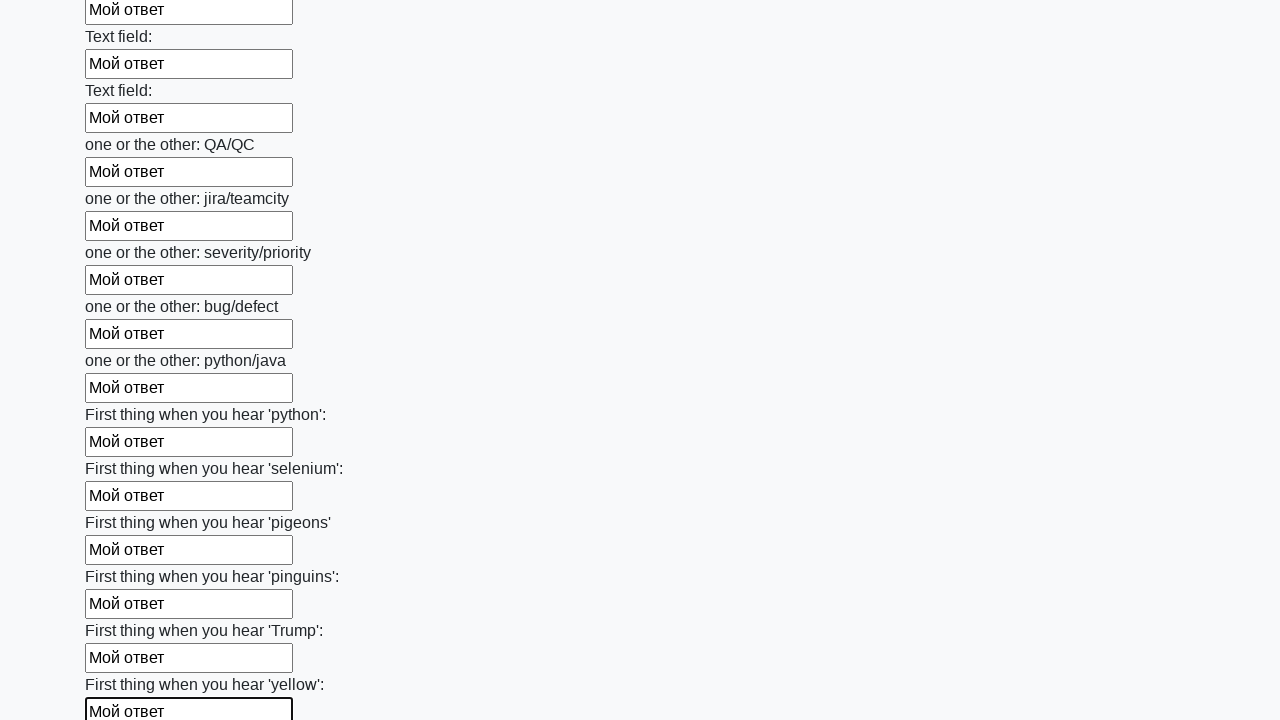

Filled an input field with 'Мой ответ' on input >> nth=98
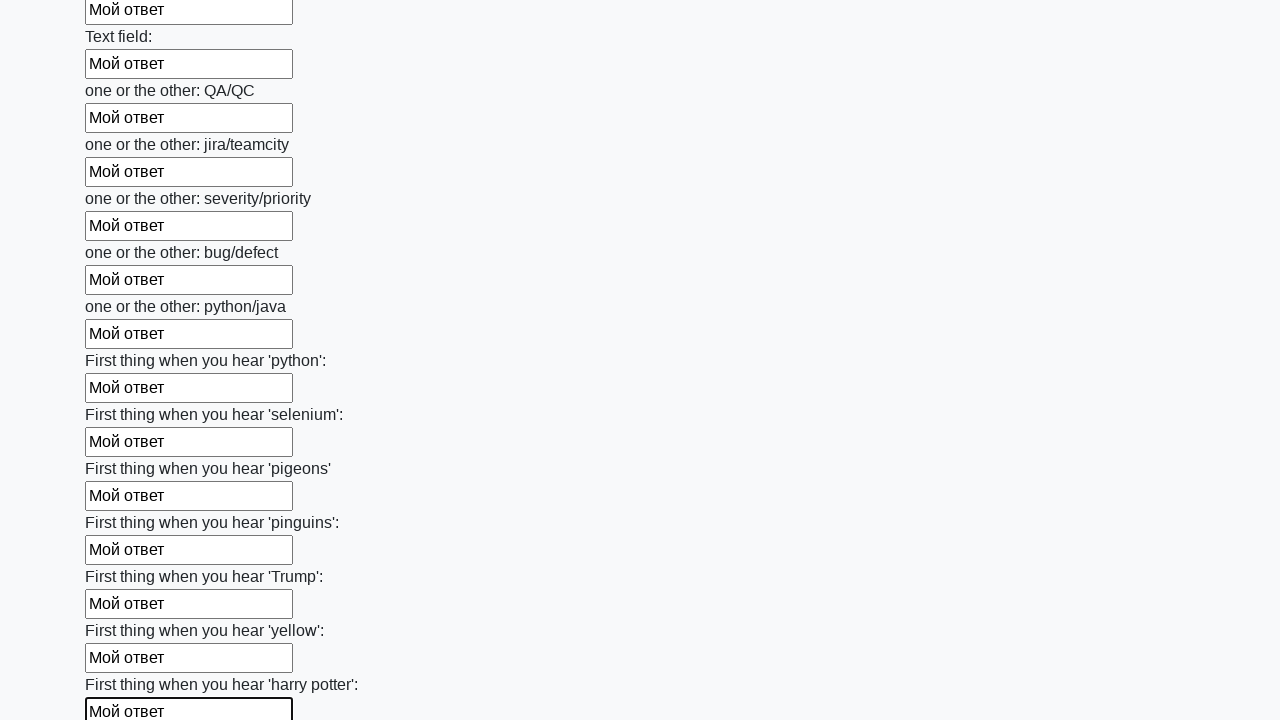

Filled an input field with 'Мой ответ' on input >> nth=99
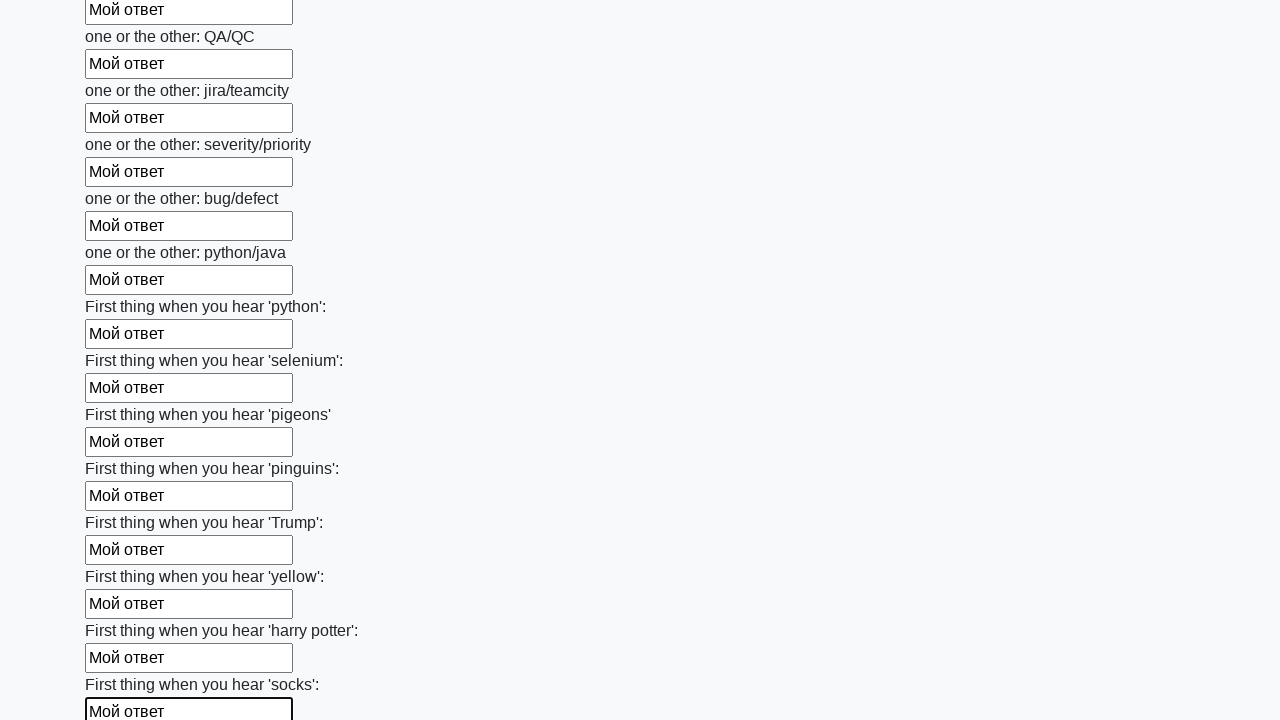

Clicked the submit button to submit the form at (123, 611) on button.btn
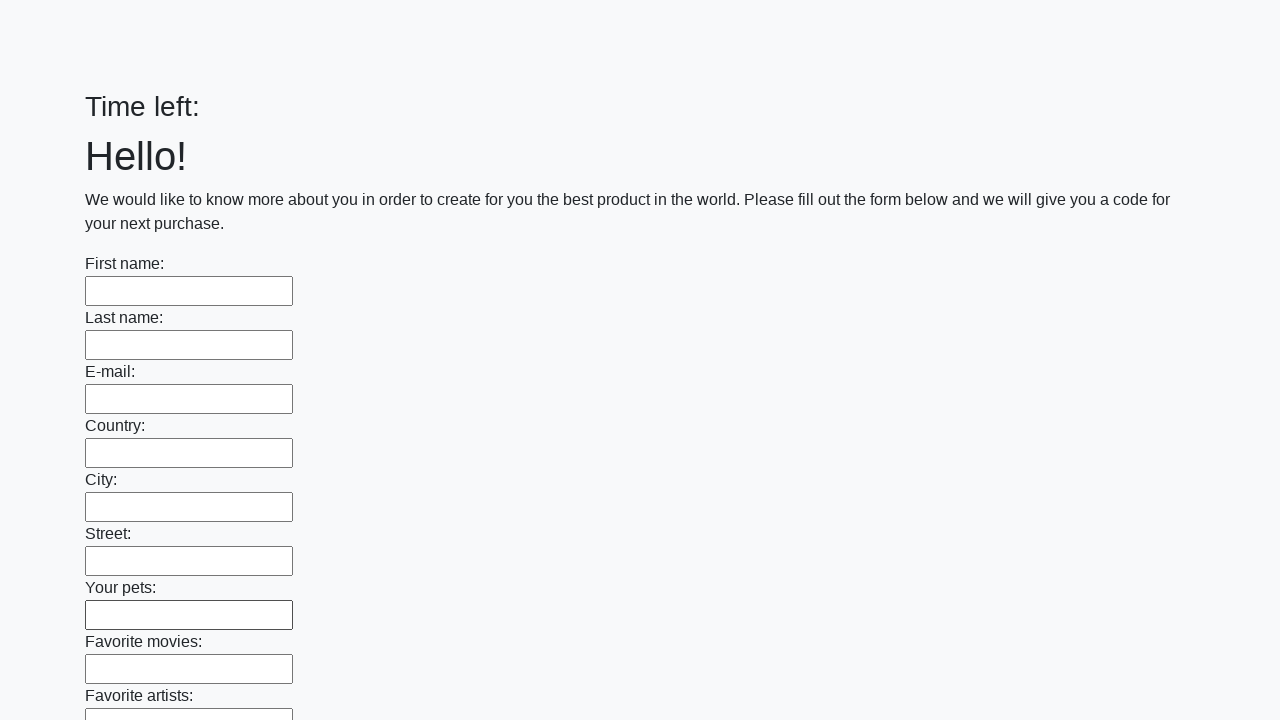

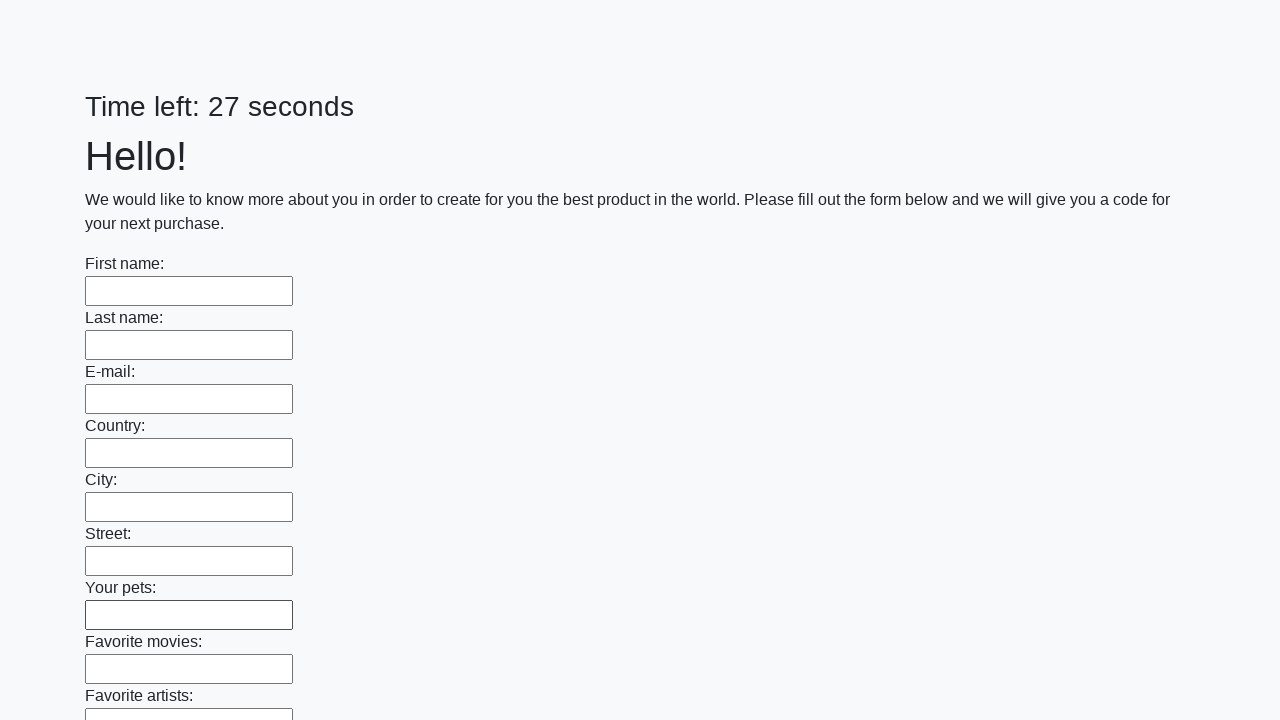